Tests pagination table functionality by navigating through multiple pages and interacting with product checkboxes in each row

Starting URL: https://testautomationpractice.blogspot.com/

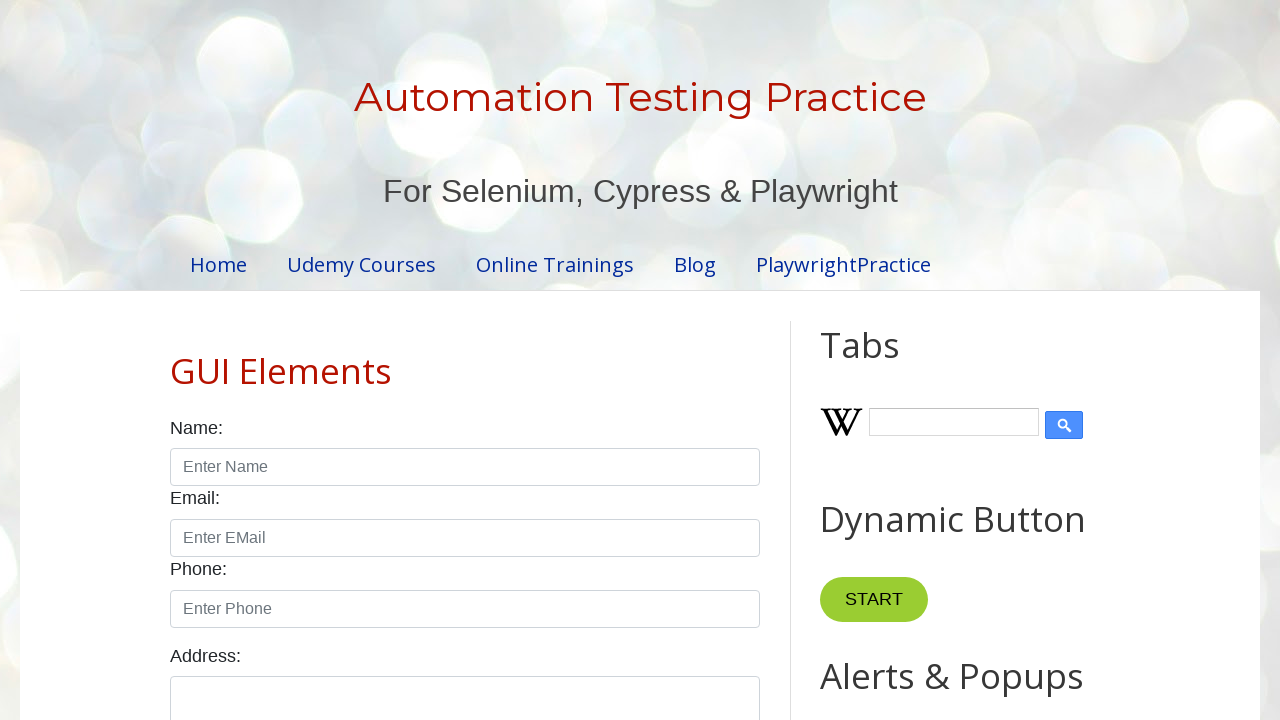

Retrieved total number of pagination pages
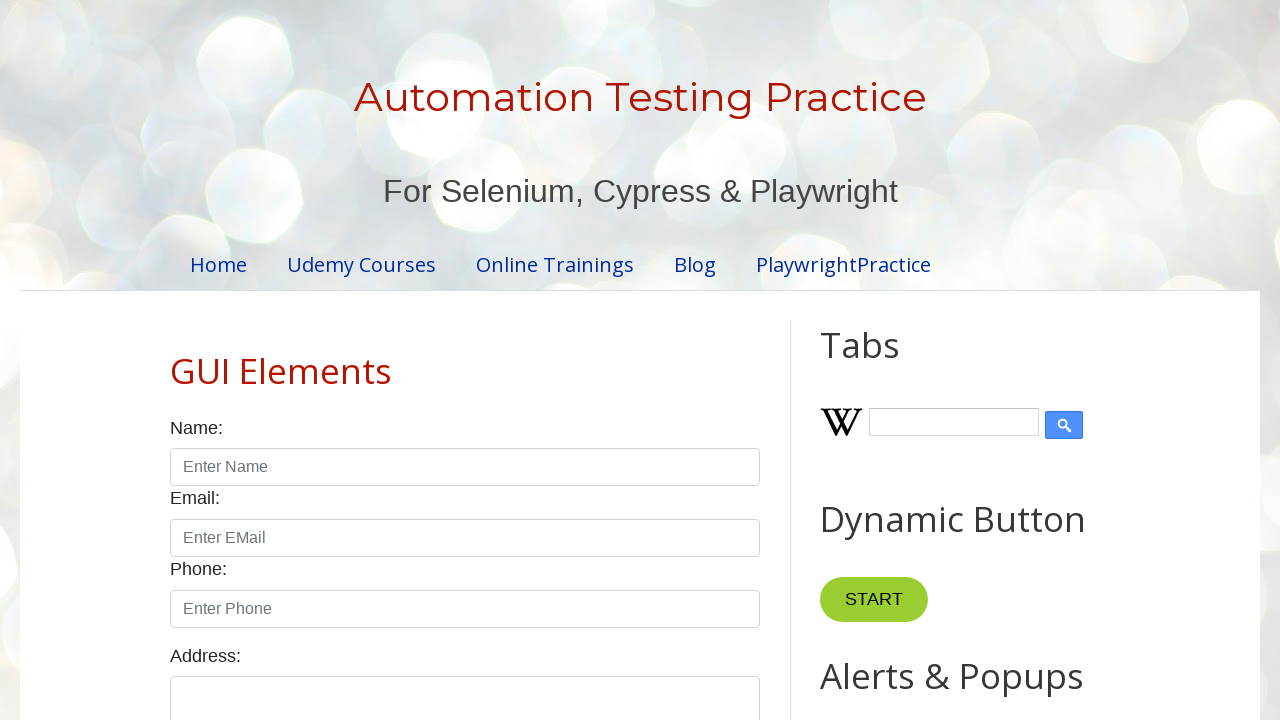

Retrieved all product rows from page 1
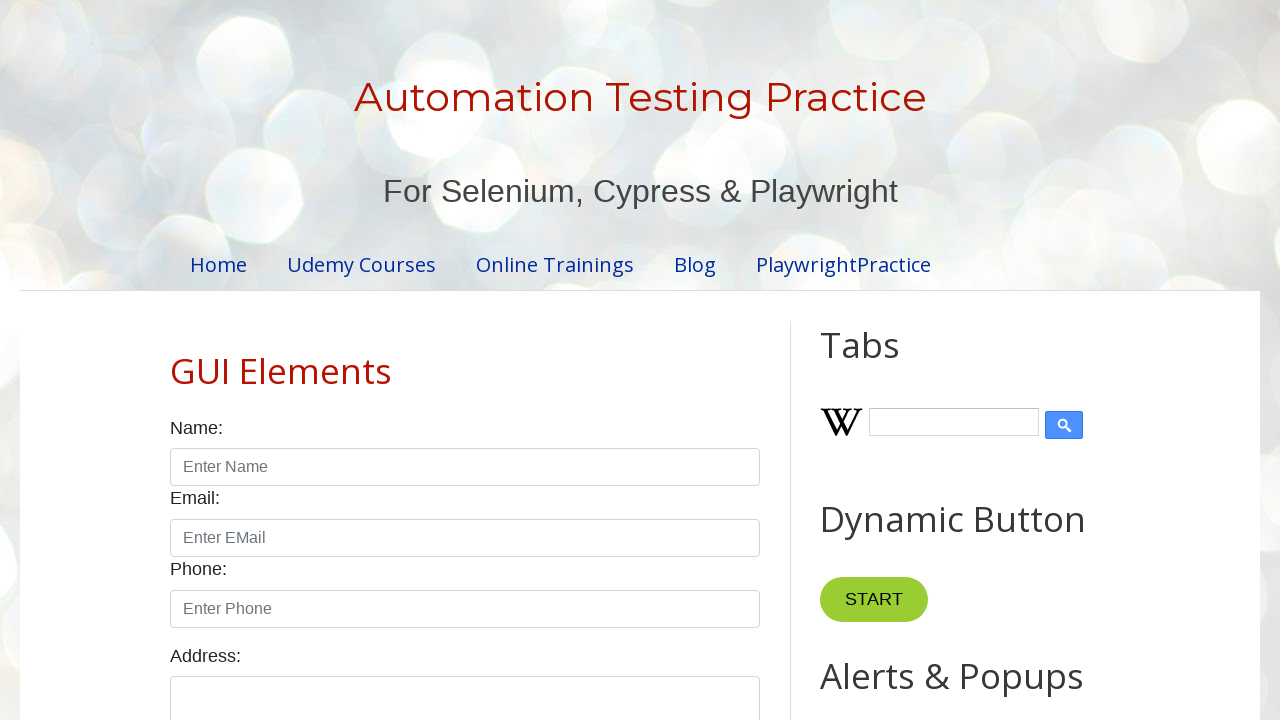

Clicked checkbox for row 1 on page 1 at (651, 361) on //table[@id='productTable']//tbody//tr[1]//td[4]//input
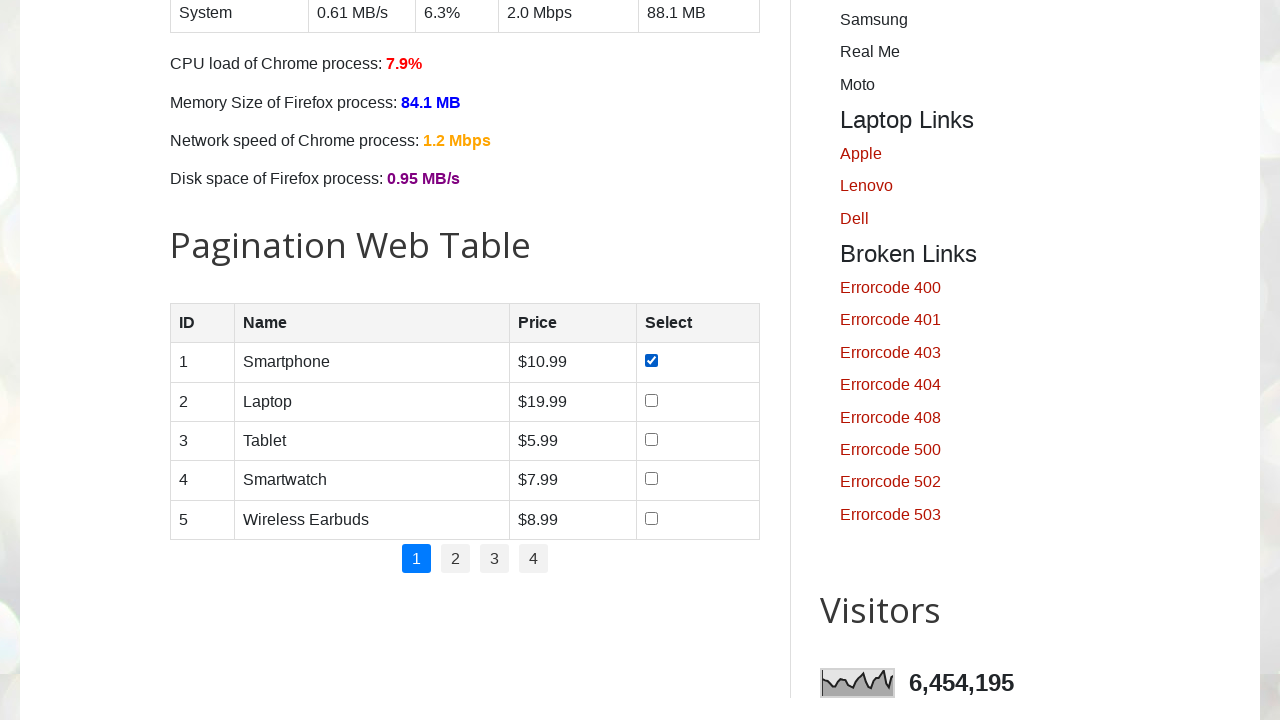

Verified product name cell is visible for row 1
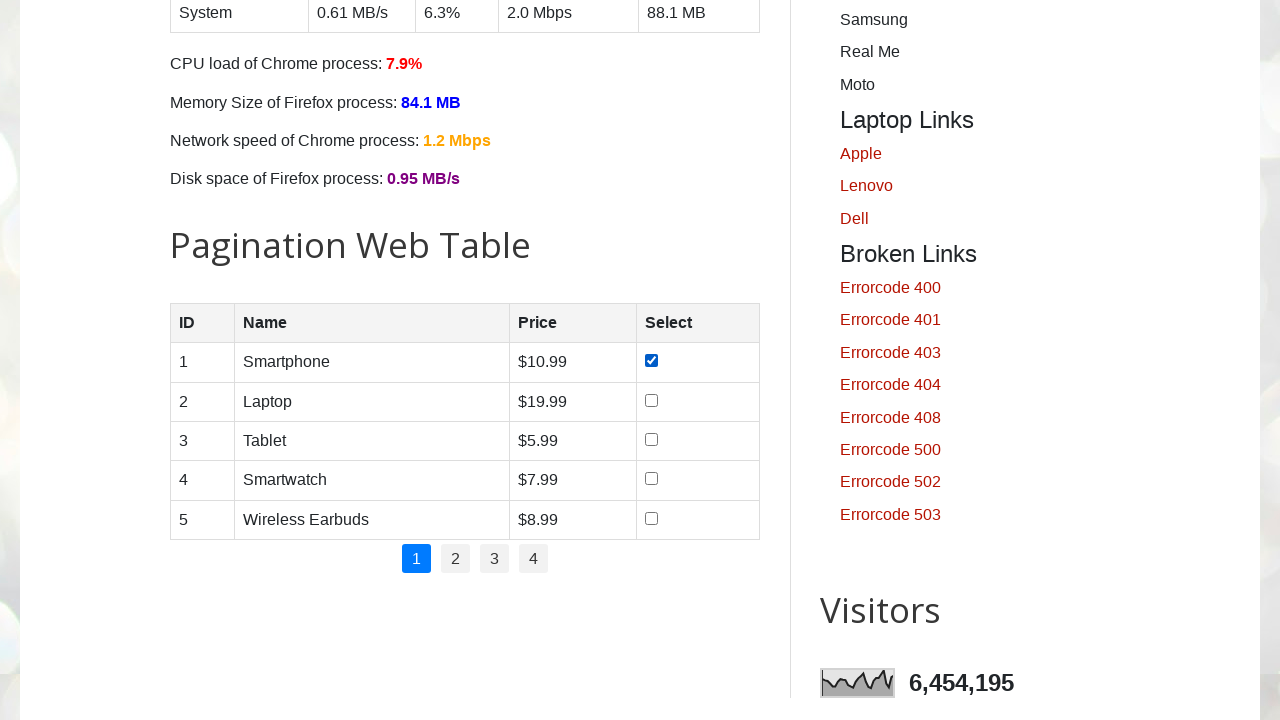

Verified product price cell is visible for row 1
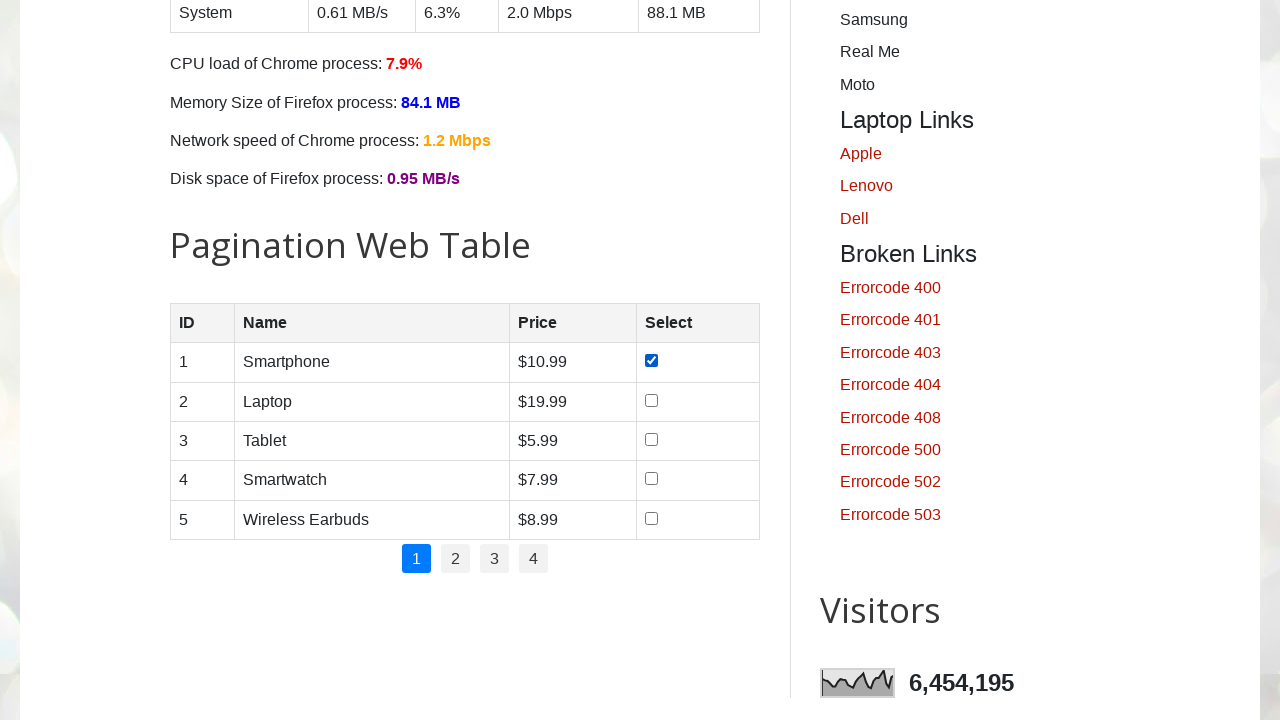

Verified product category cell is visible for row 1
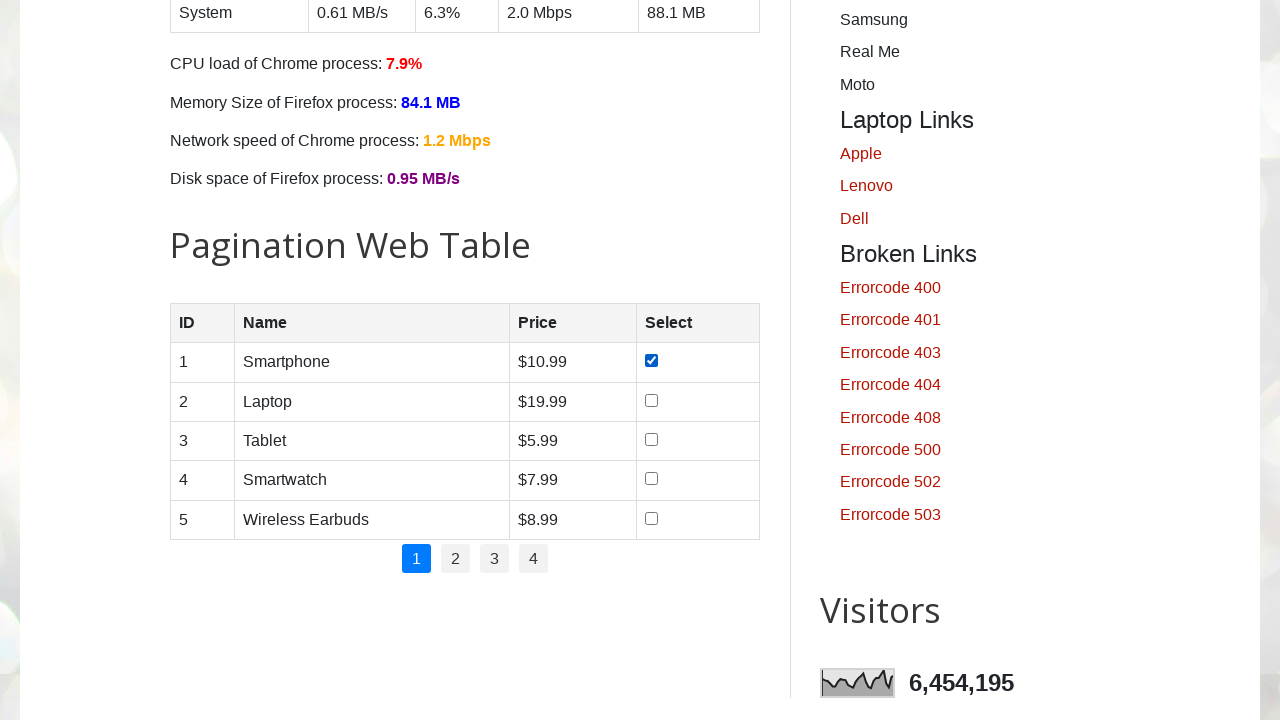

Clicked checkbox for row 2 on page 1 at (651, 400) on //table[@id='productTable']//tbody//tr[2]//td[4]//input
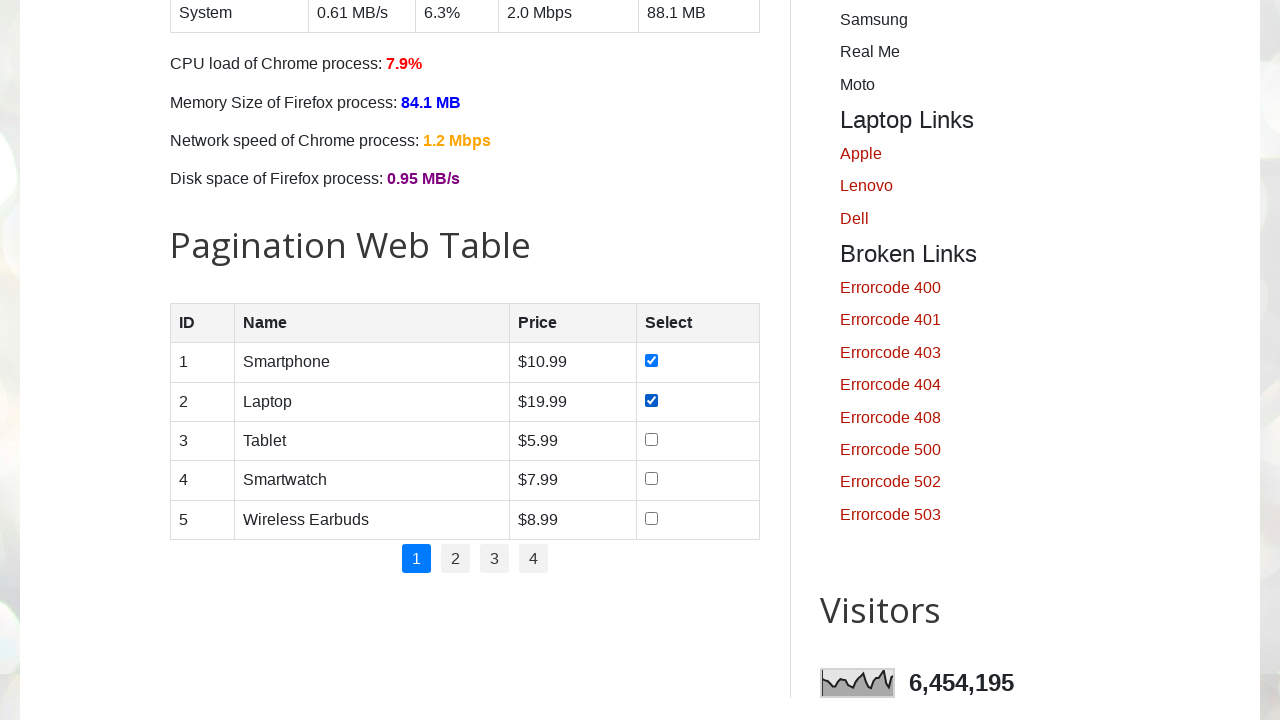

Verified product name cell is visible for row 2
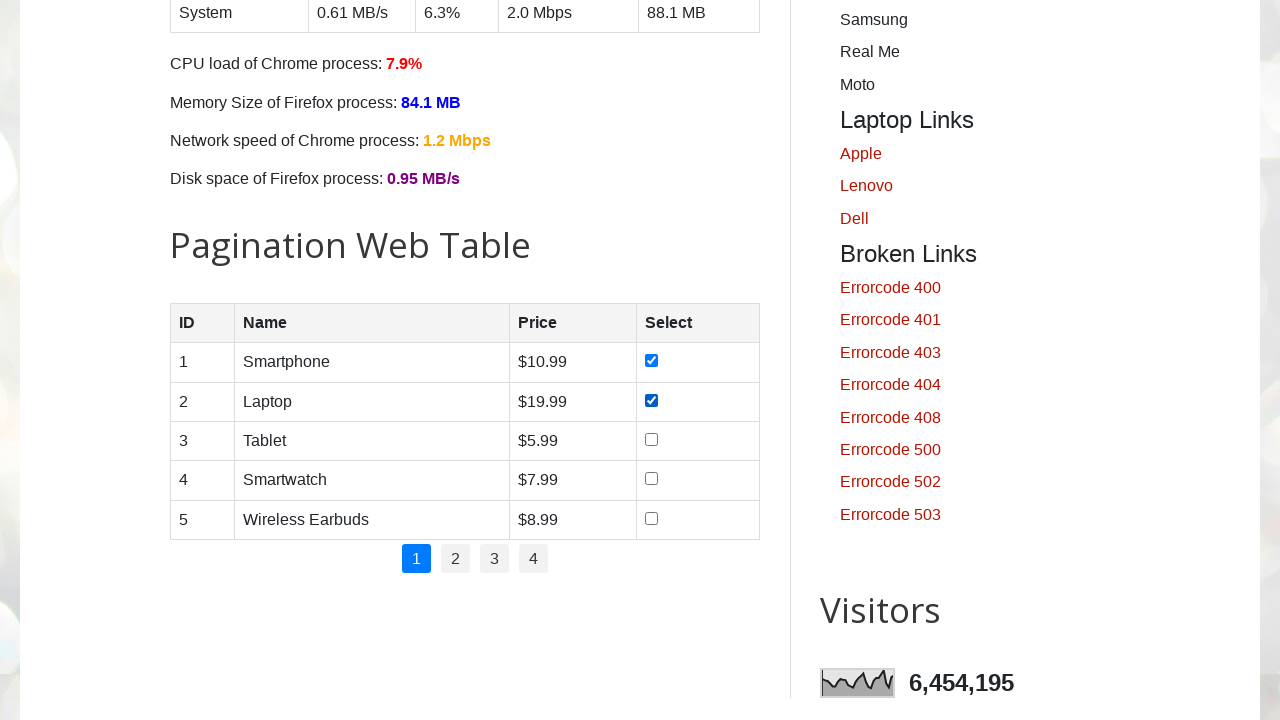

Verified product price cell is visible for row 2
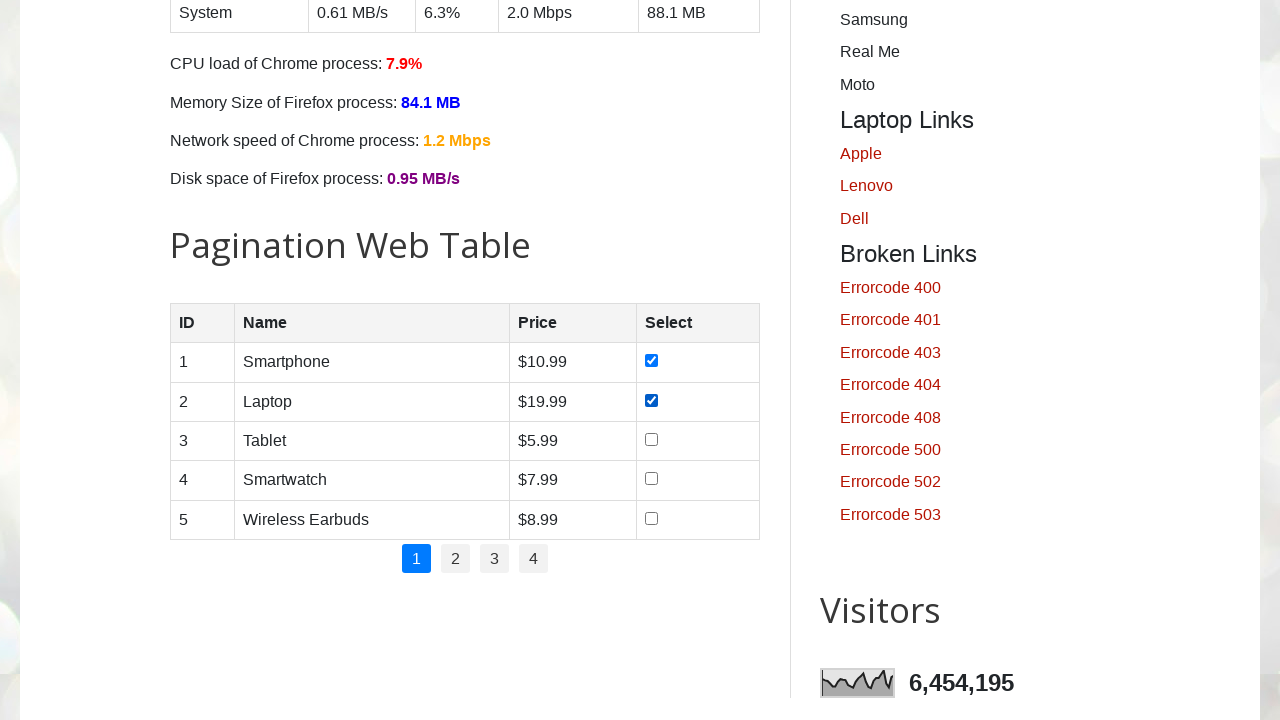

Verified product category cell is visible for row 2
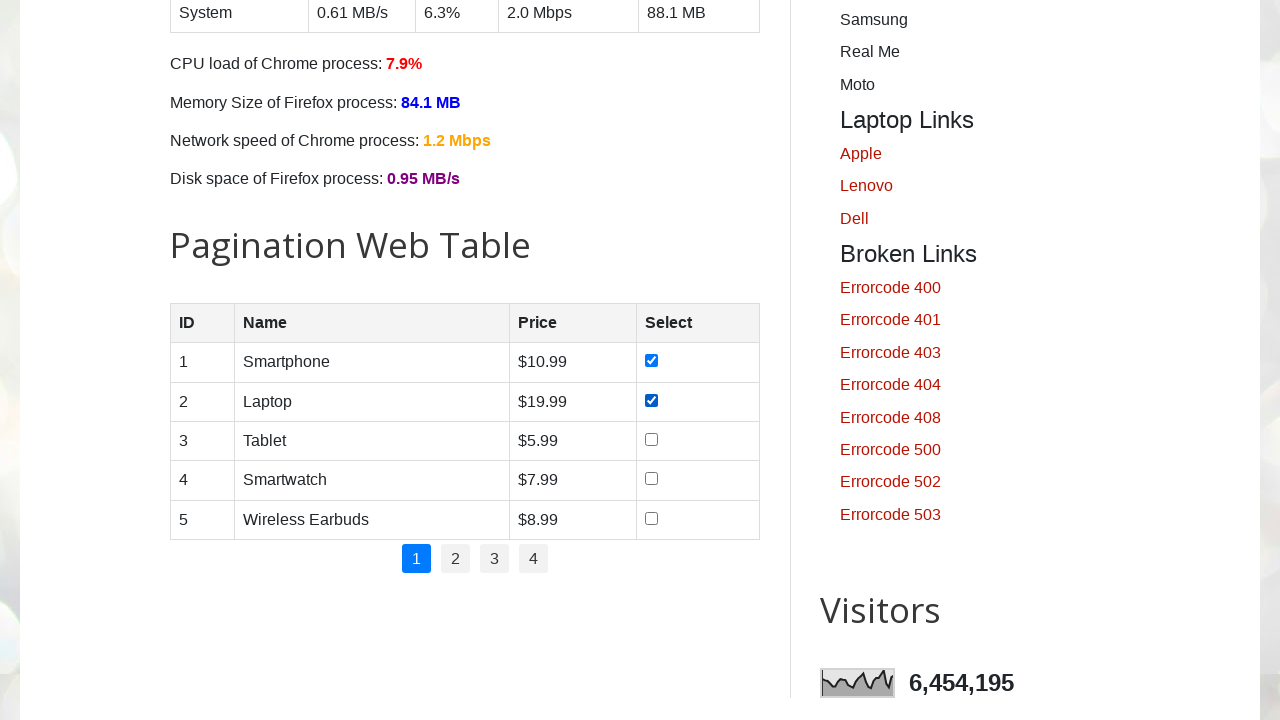

Clicked checkbox for row 3 on page 1 at (651, 439) on //table[@id='productTable']//tbody//tr[3]//td[4]//input
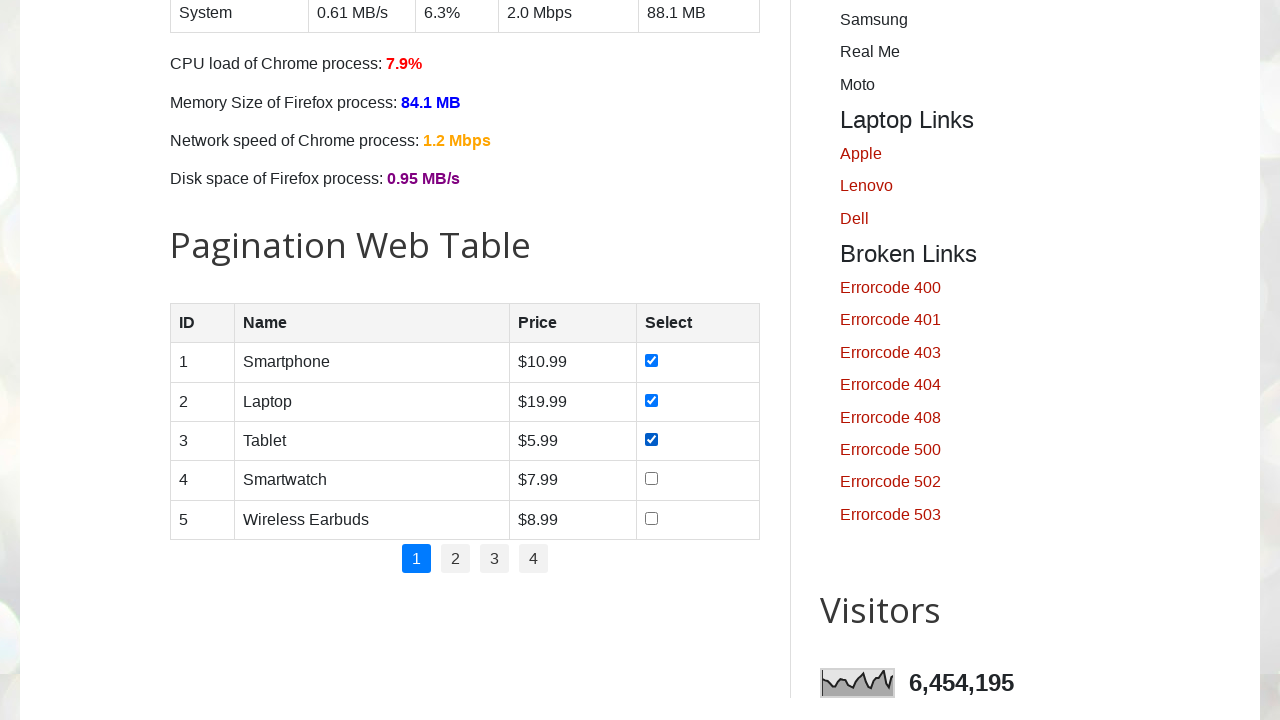

Verified product name cell is visible for row 3
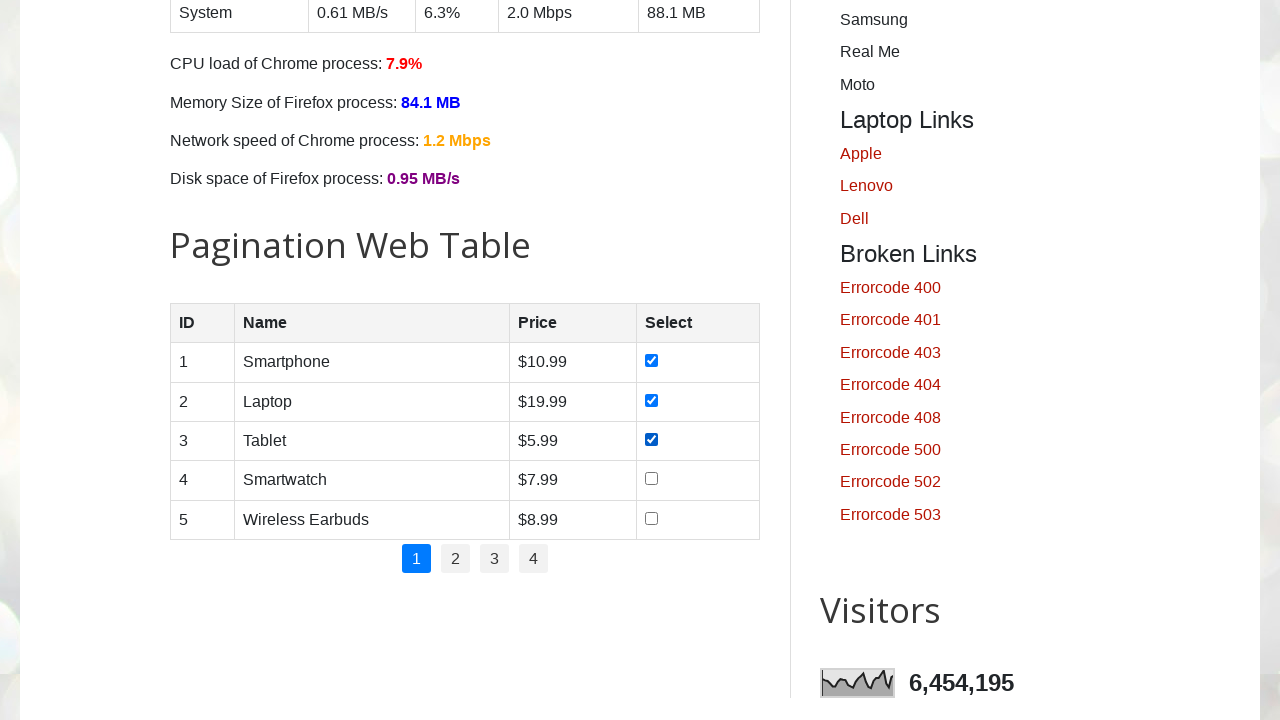

Verified product price cell is visible for row 3
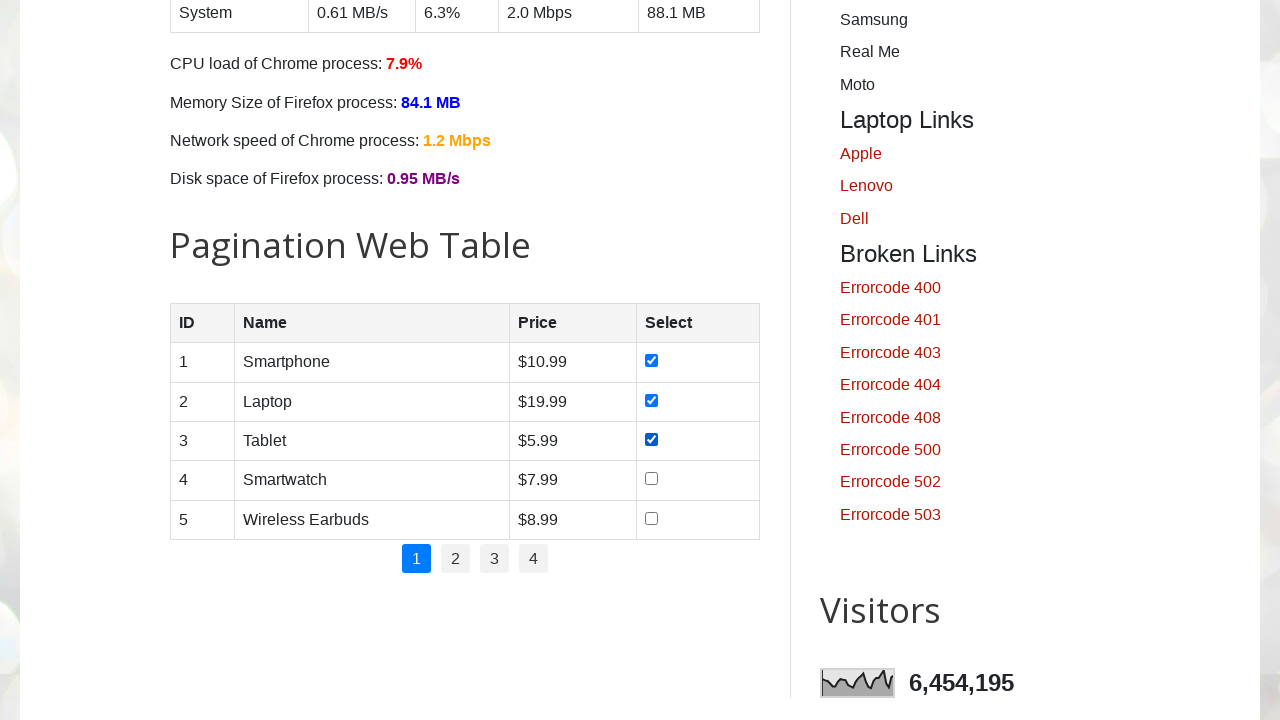

Verified product category cell is visible for row 3
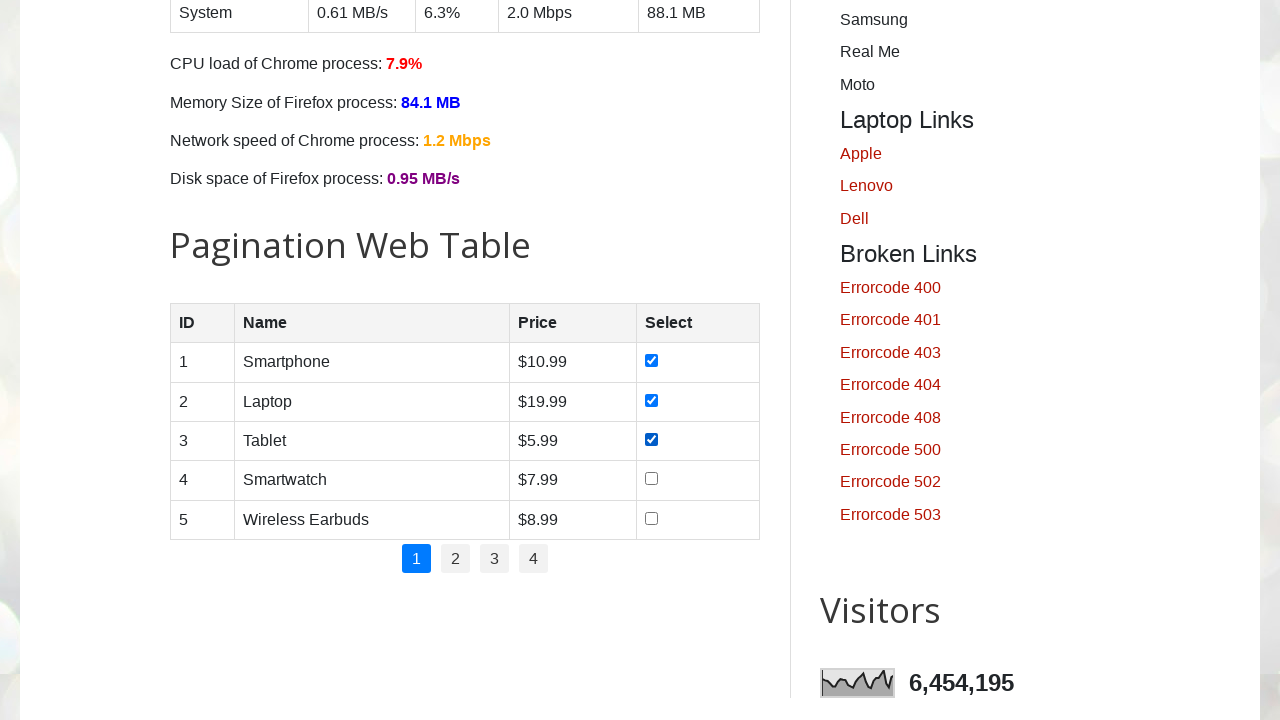

Clicked checkbox for row 4 on page 1 at (651, 479) on //table[@id='productTable']//tbody//tr[4]//td[4]//input
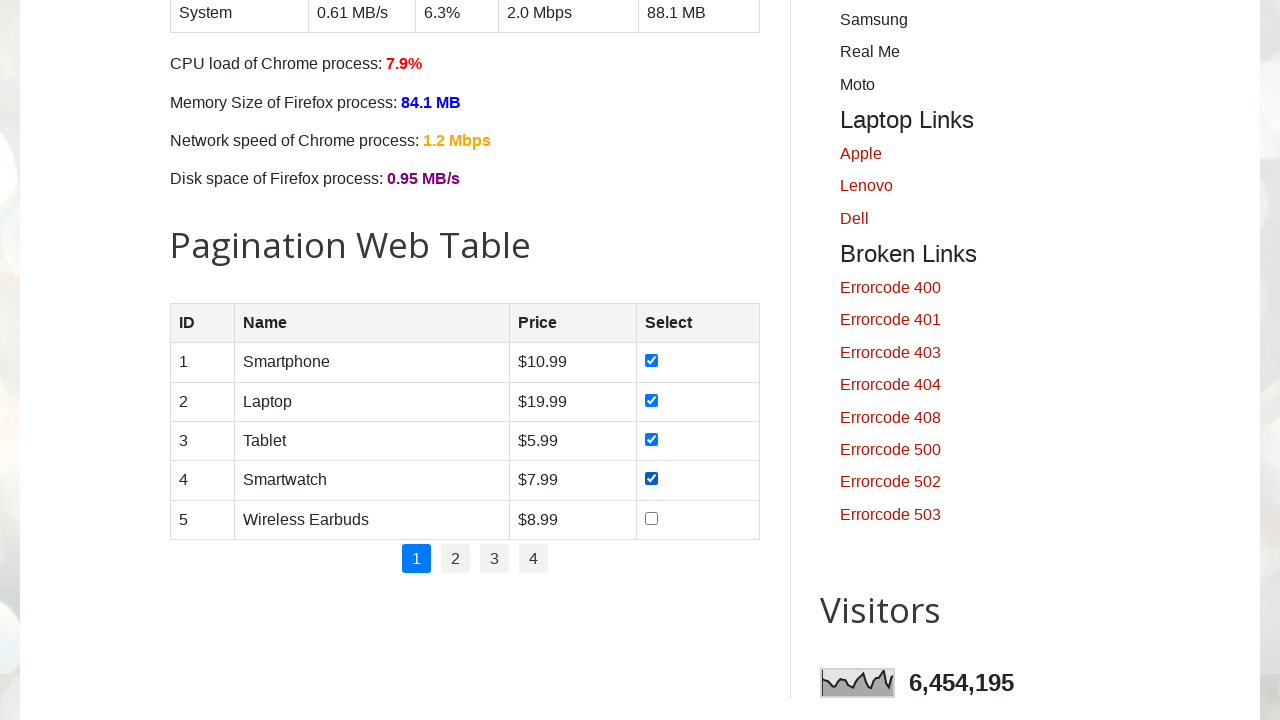

Verified product name cell is visible for row 4
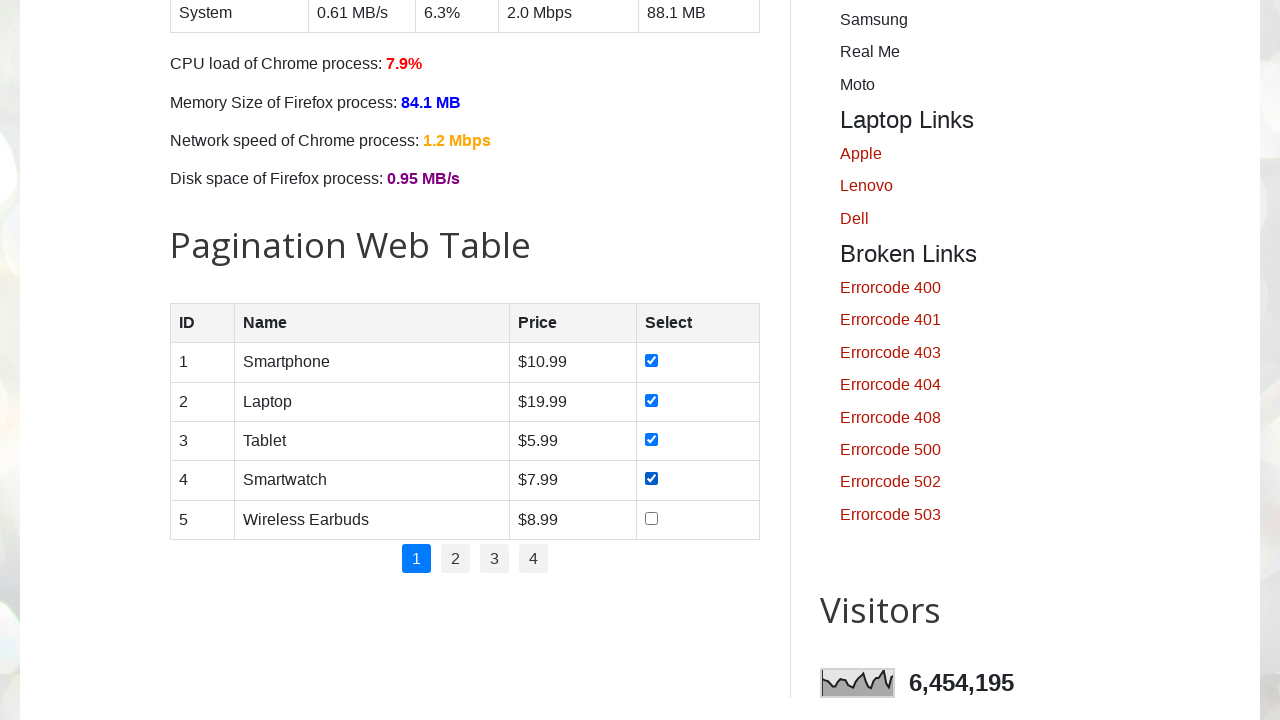

Verified product price cell is visible for row 4
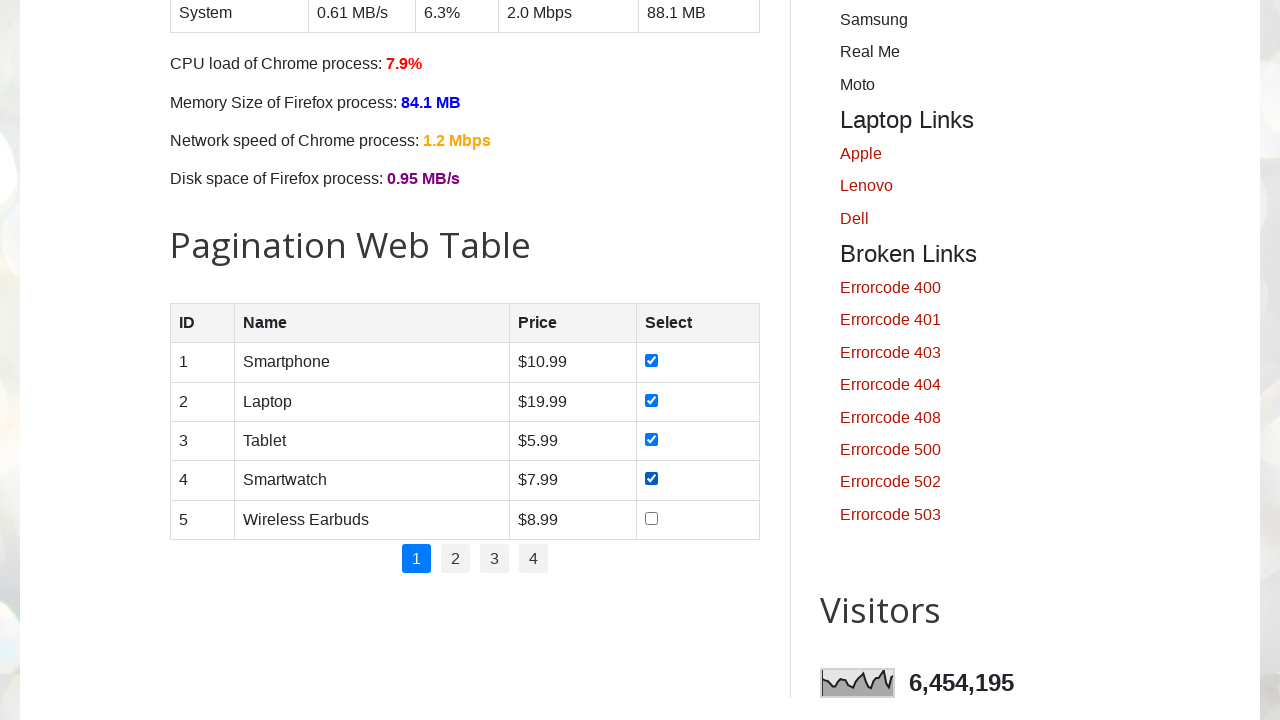

Verified product category cell is visible for row 4
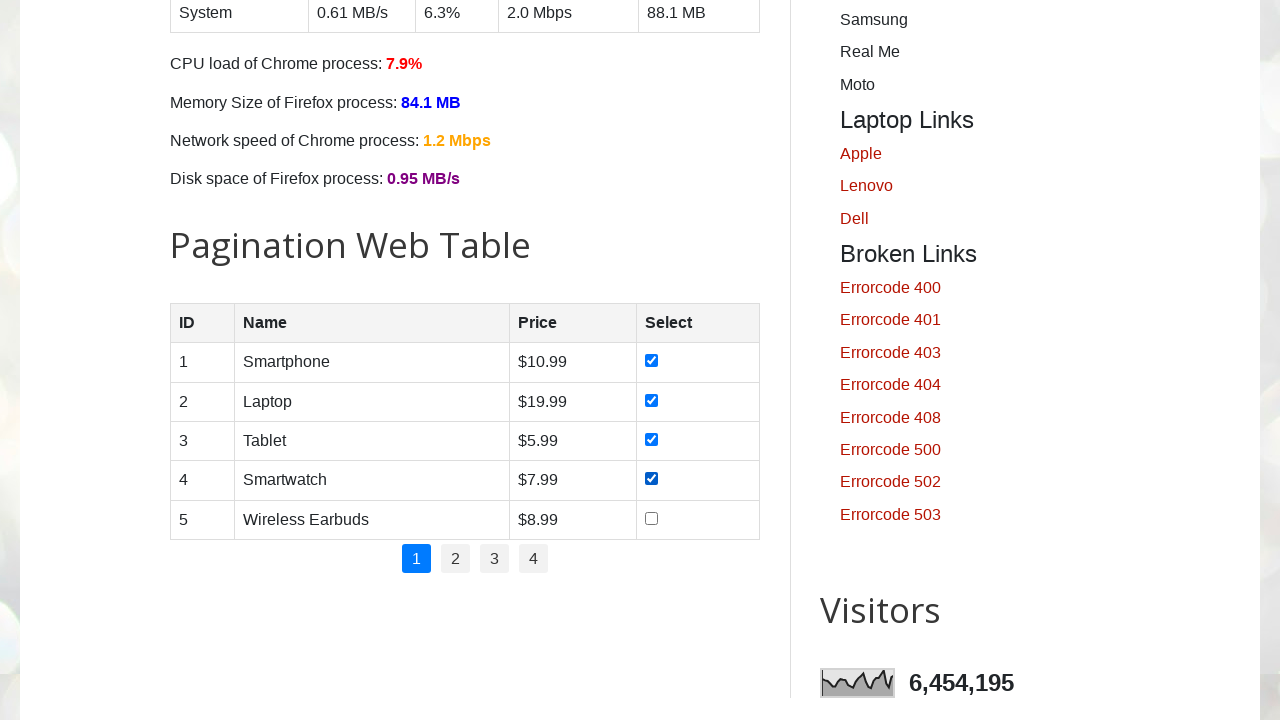

Clicked checkbox for row 5 on page 1 at (651, 518) on //table[@id='productTable']//tbody//tr[5]//td[4]//input
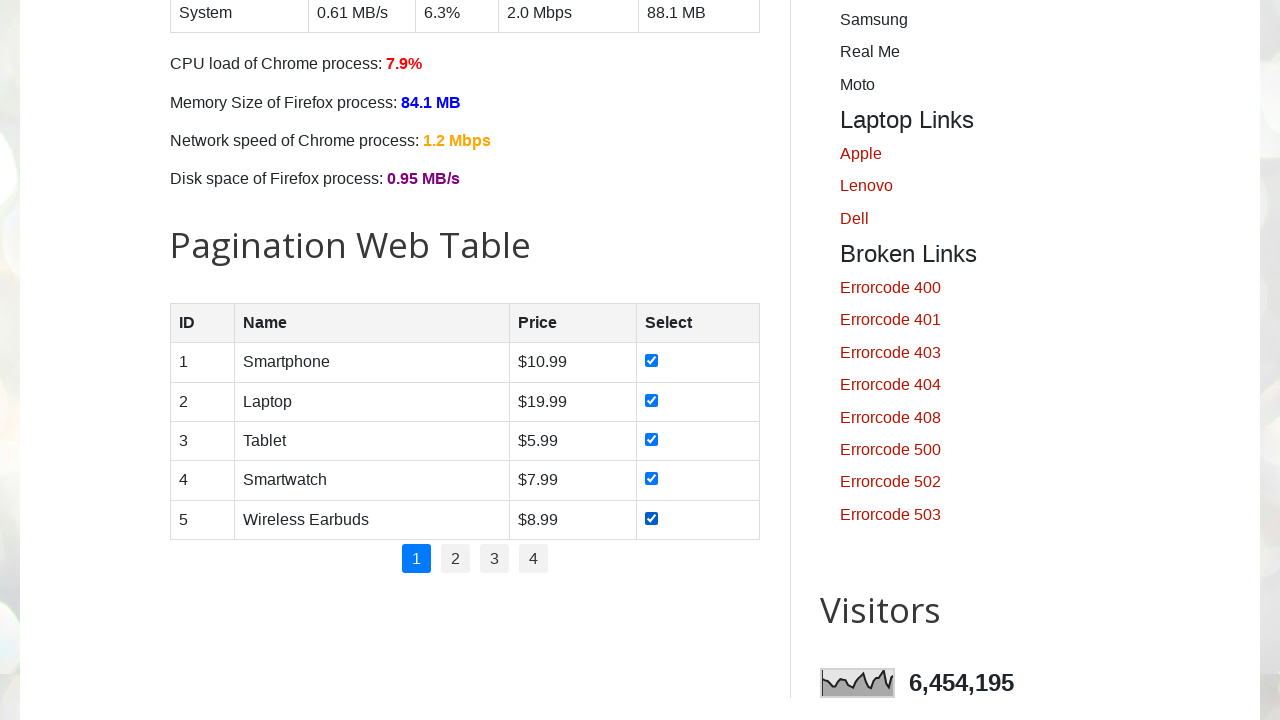

Verified product name cell is visible for row 5
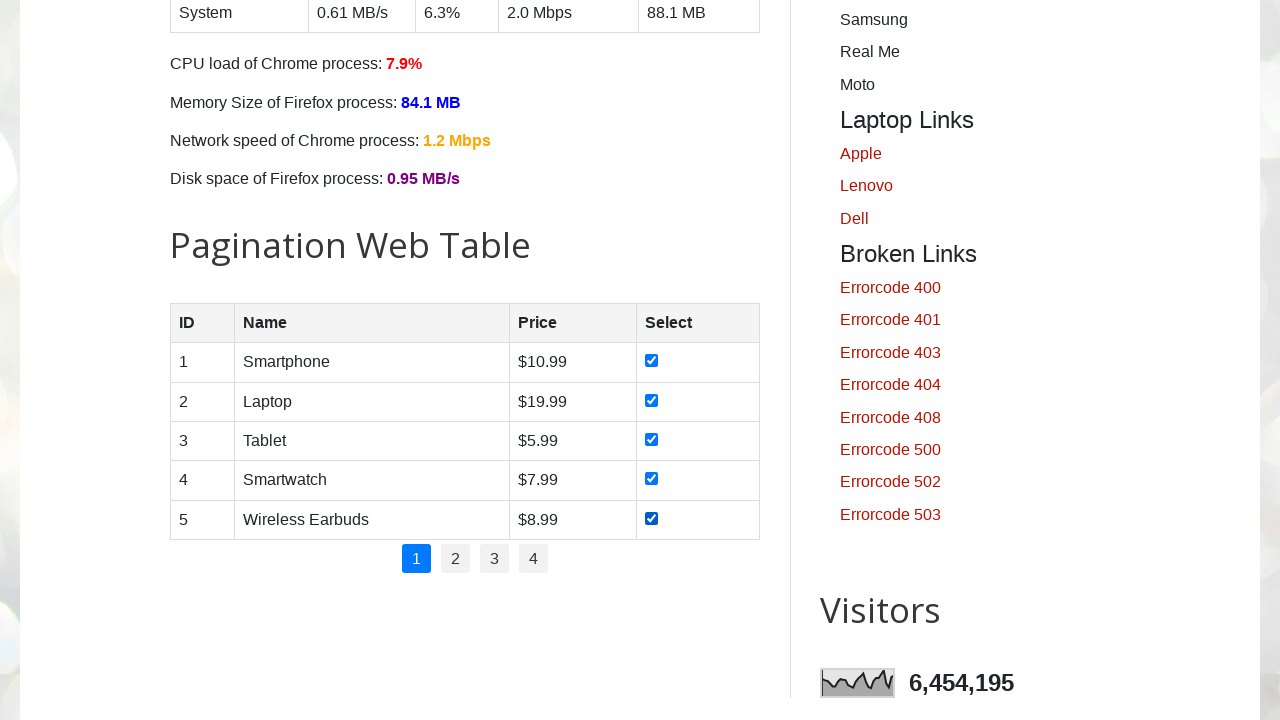

Verified product price cell is visible for row 5
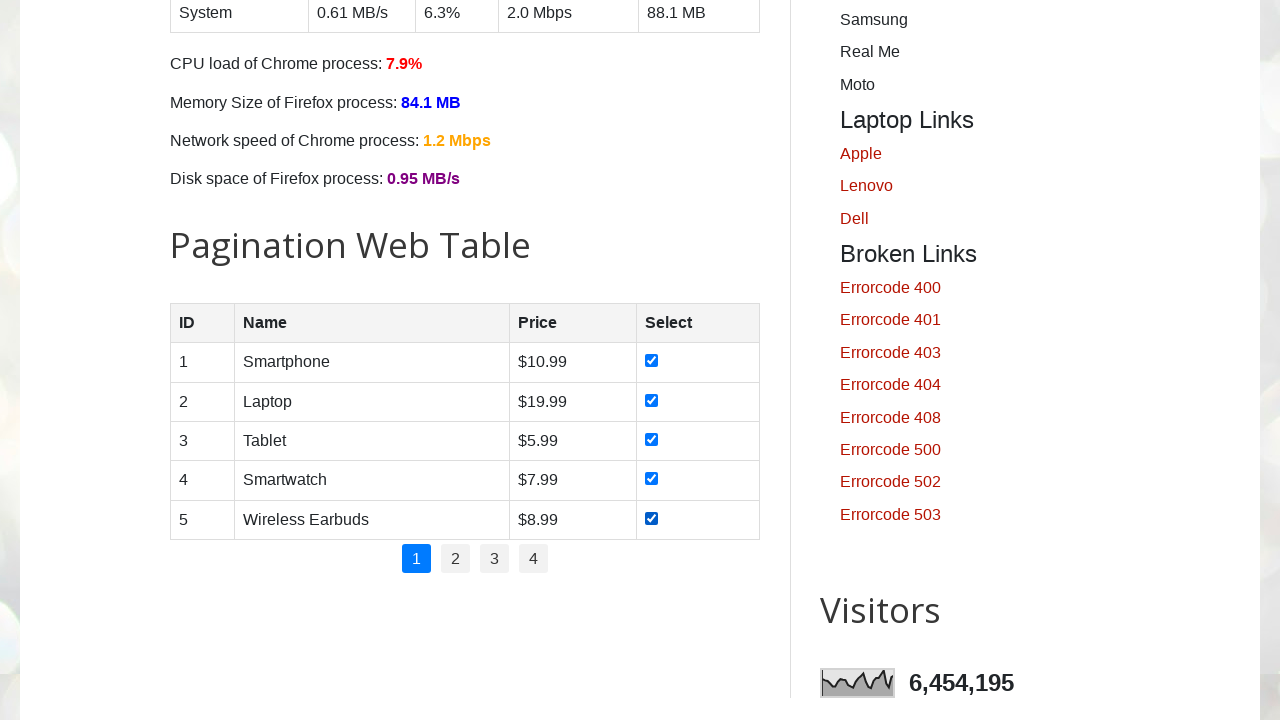

Verified product category cell is visible for row 5
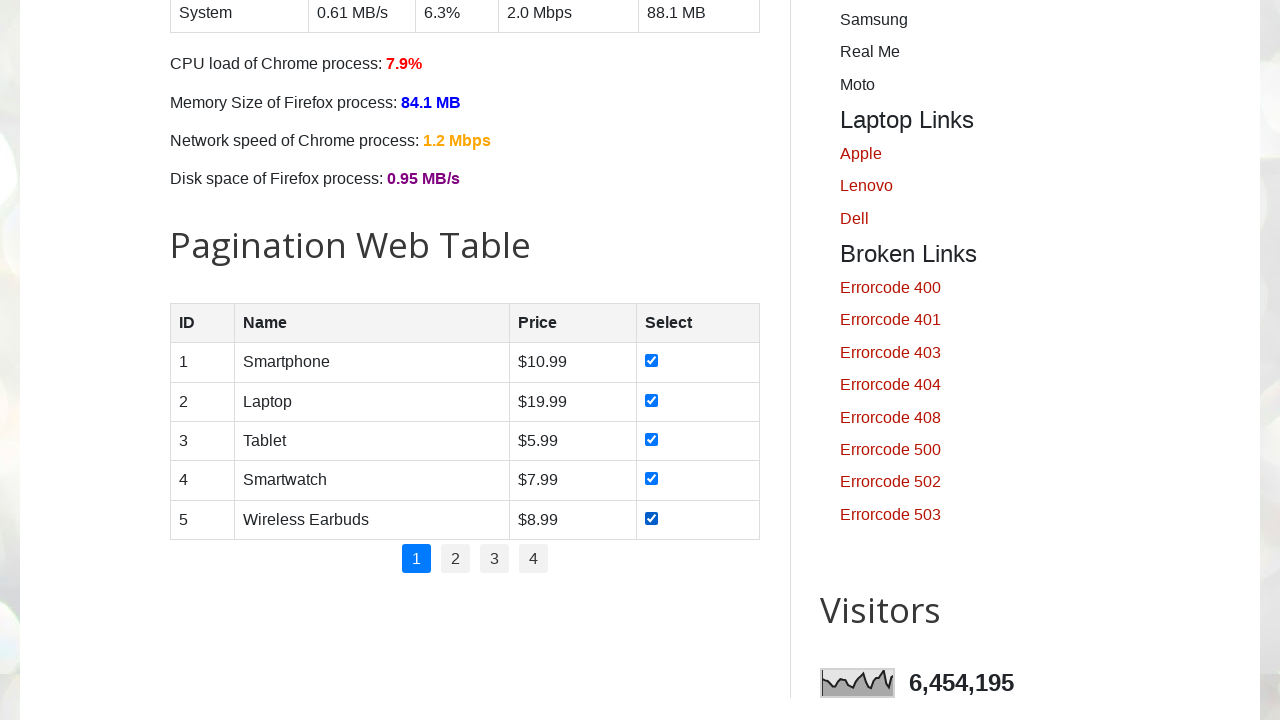

Clicked on pagination page 2 at (456, 559) on //ul[@id='pagination']//li//a[text()=2]
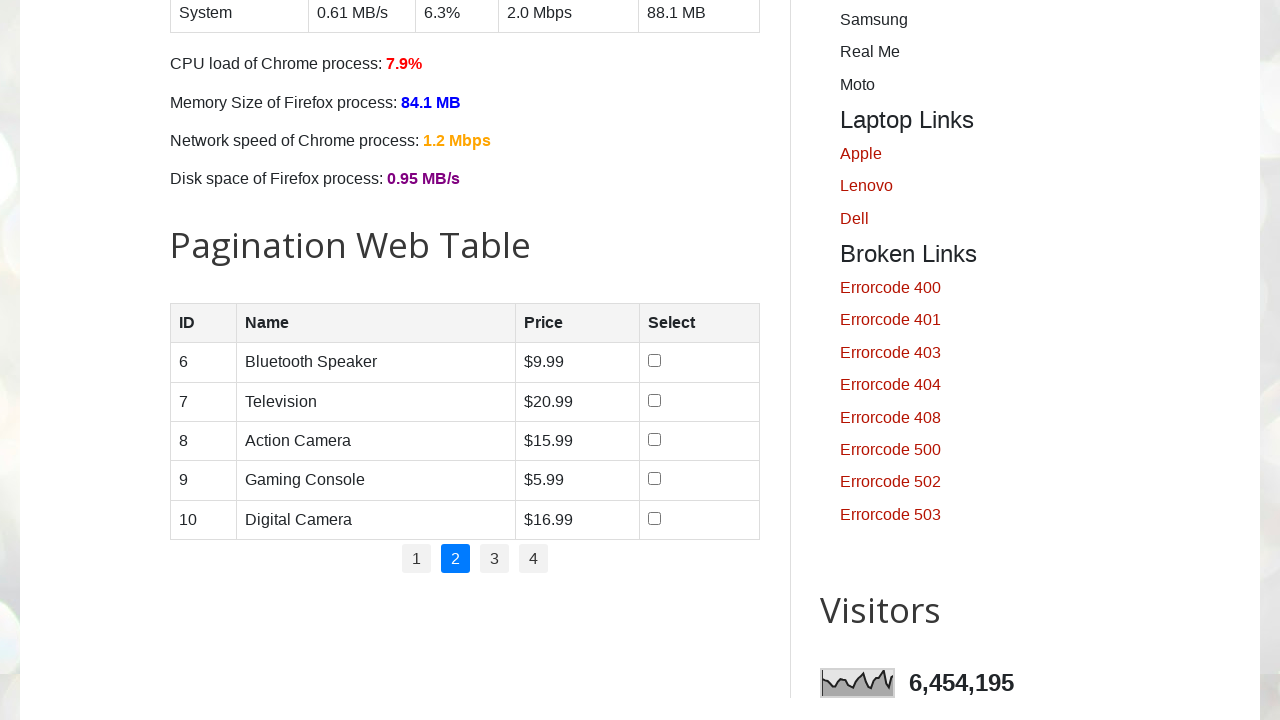

Retrieved all product rows from page 2
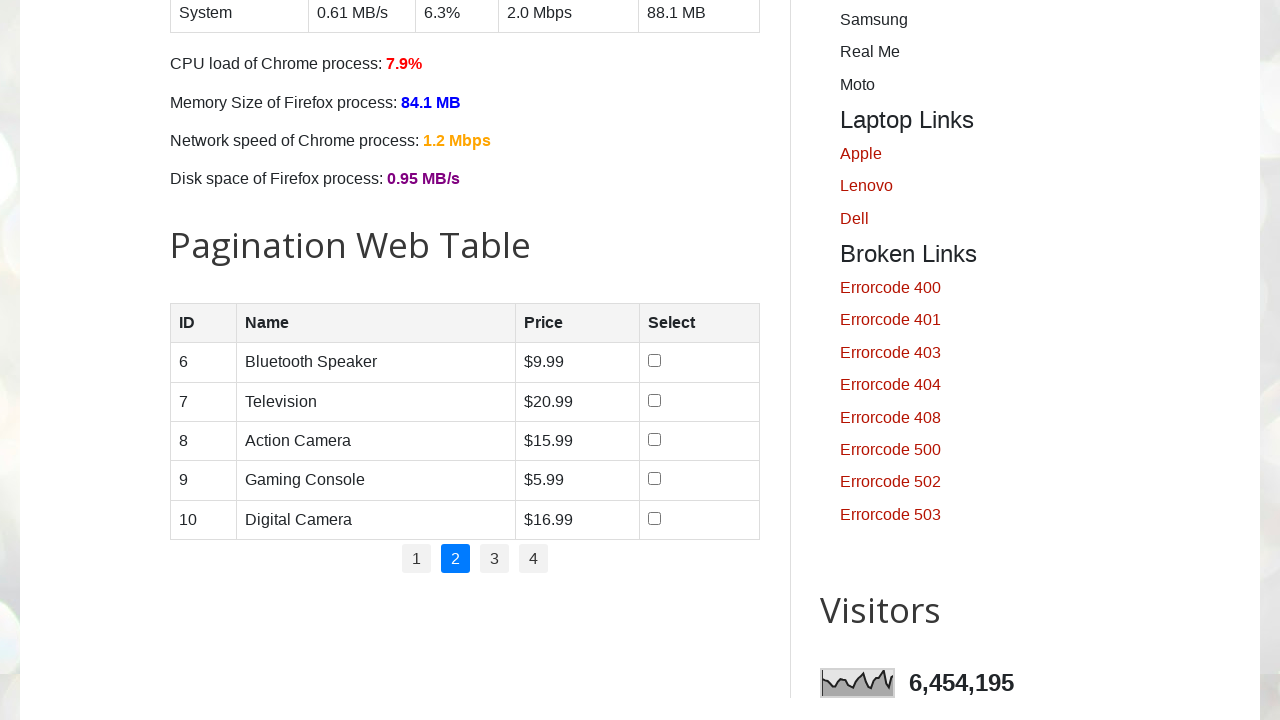

Clicked checkbox for row 1 on page 2 at (654, 361) on //table[@id='productTable']//tbody//tr[1]//td[4]//input
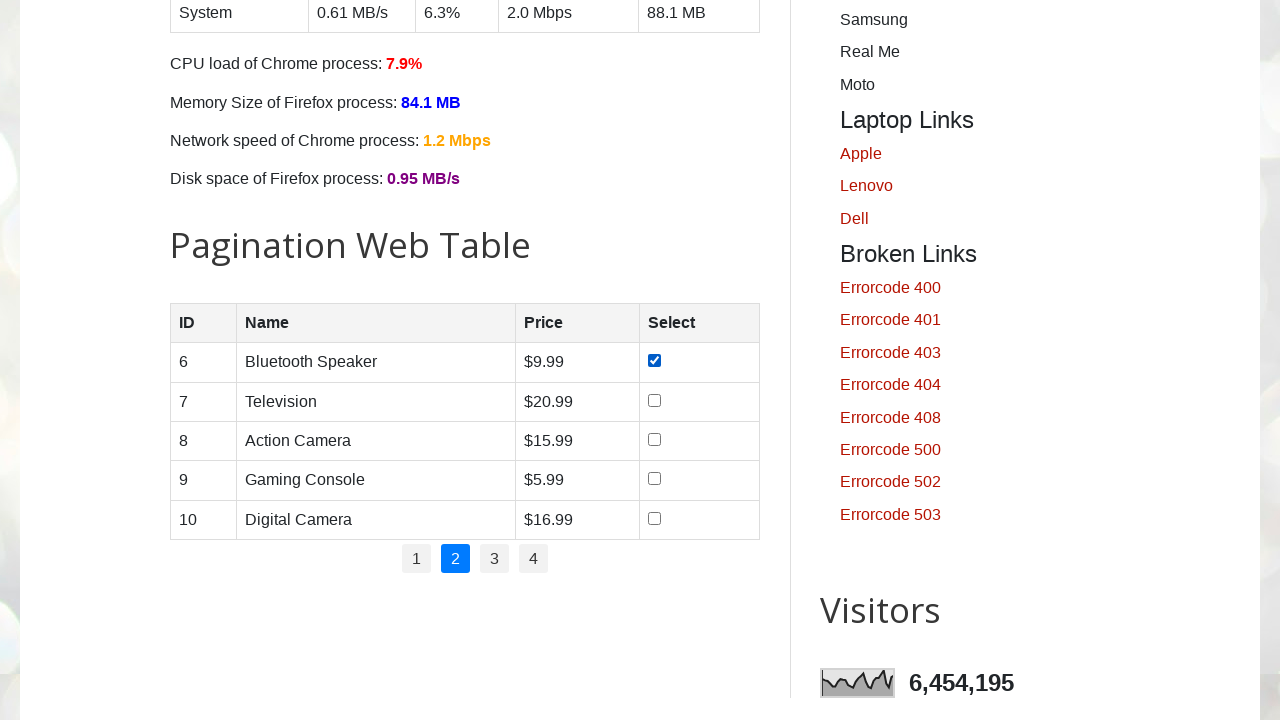

Verified product name cell is visible for row 1
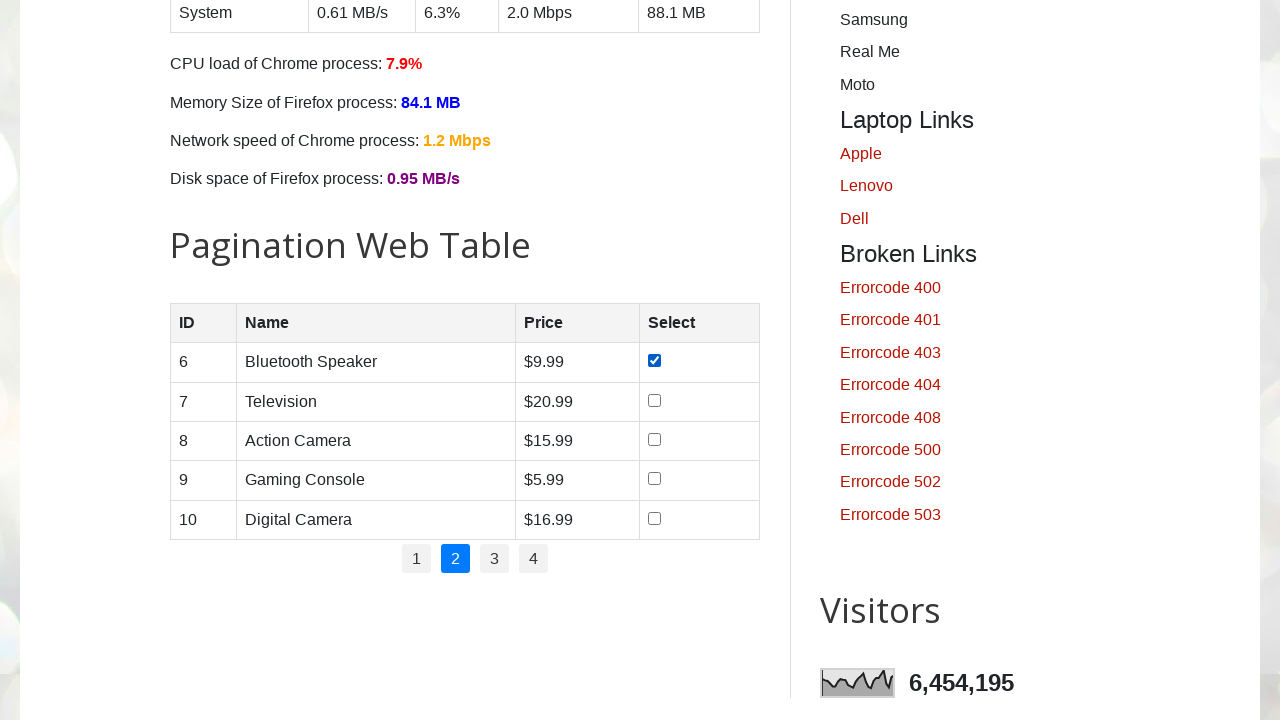

Verified product price cell is visible for row 1
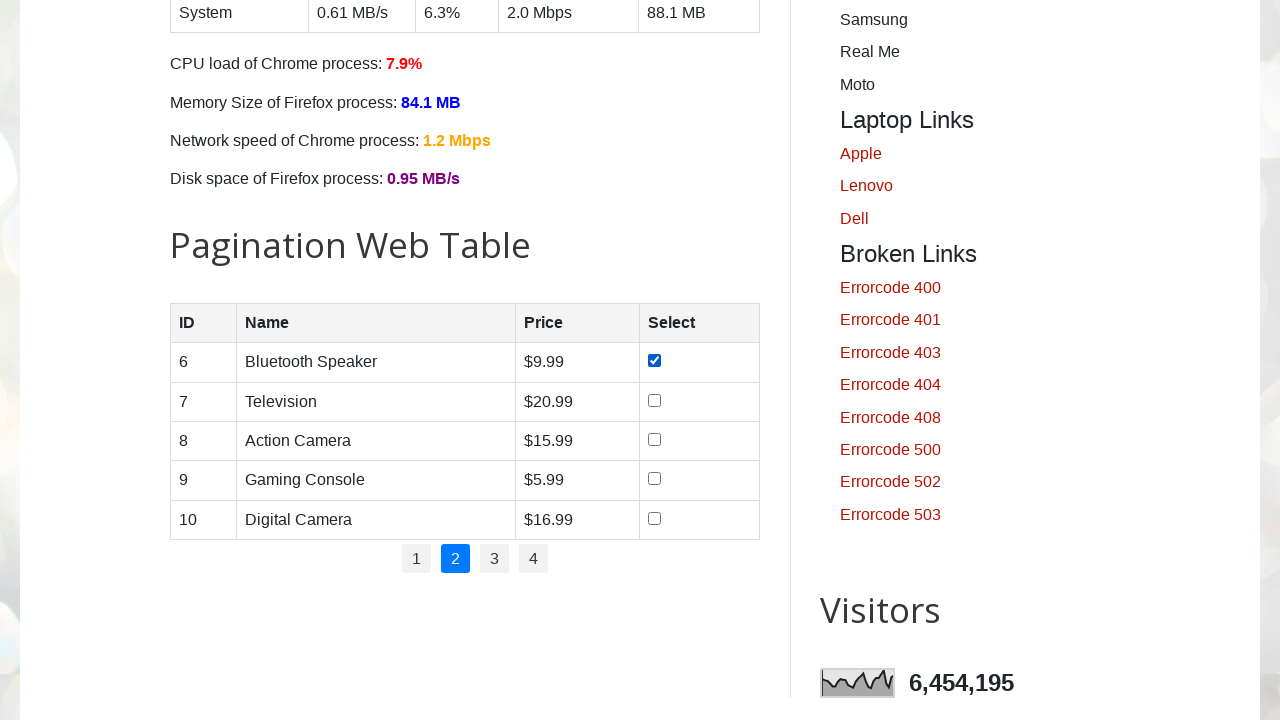

Verified product category cell is visible for row 1
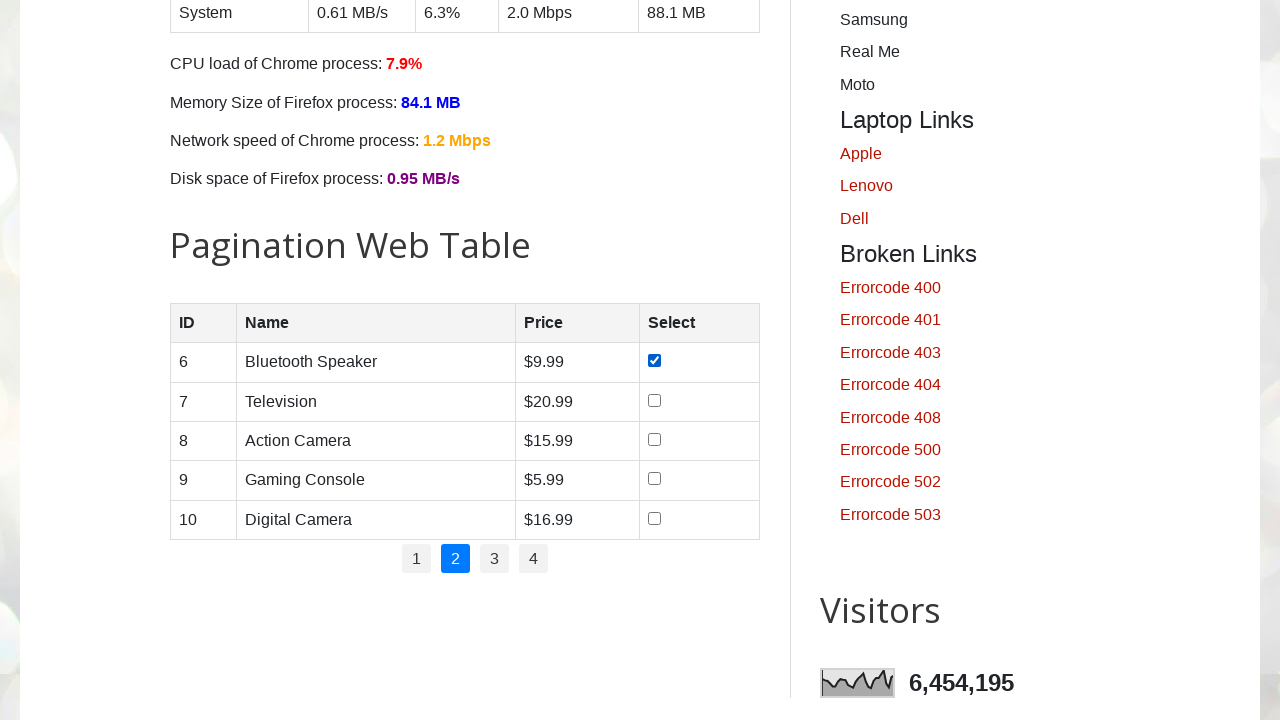

Clicked checkbox for row 2 on page 2 at (654, 400) on //table[@id='productTable']//tbody//tr[2]//td[4]//input
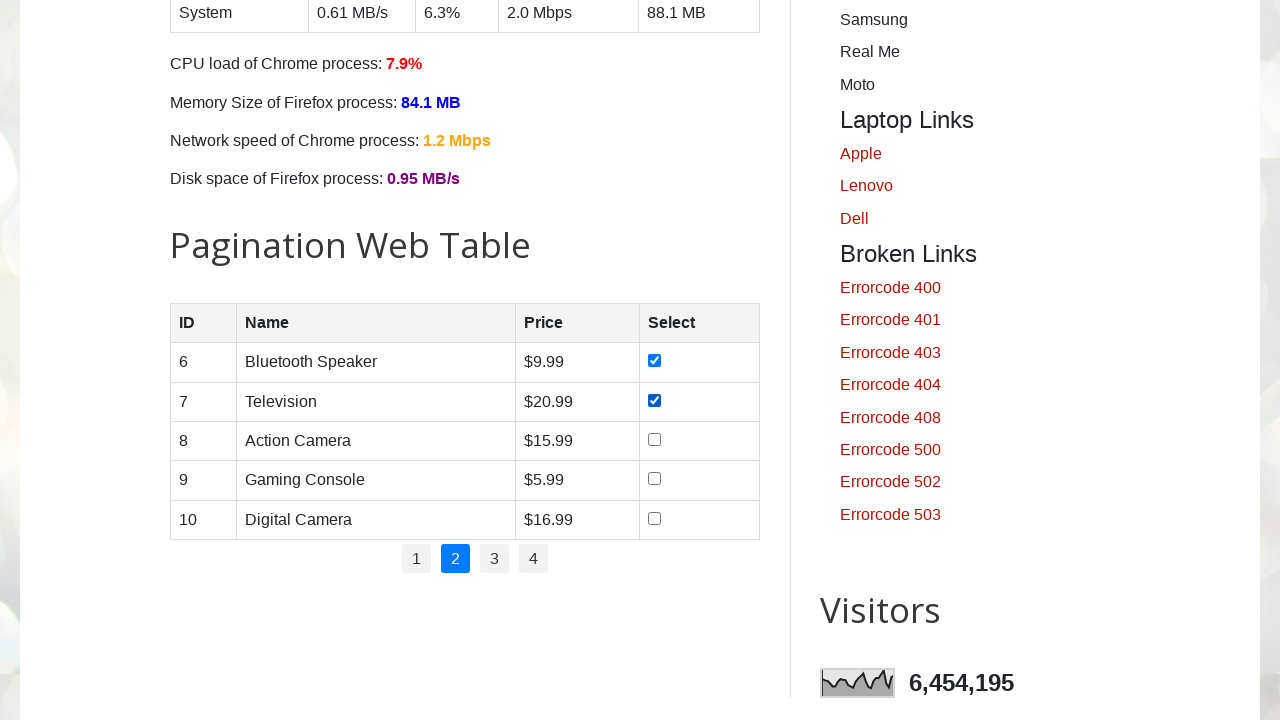

Verified product name cell is visible for row 2
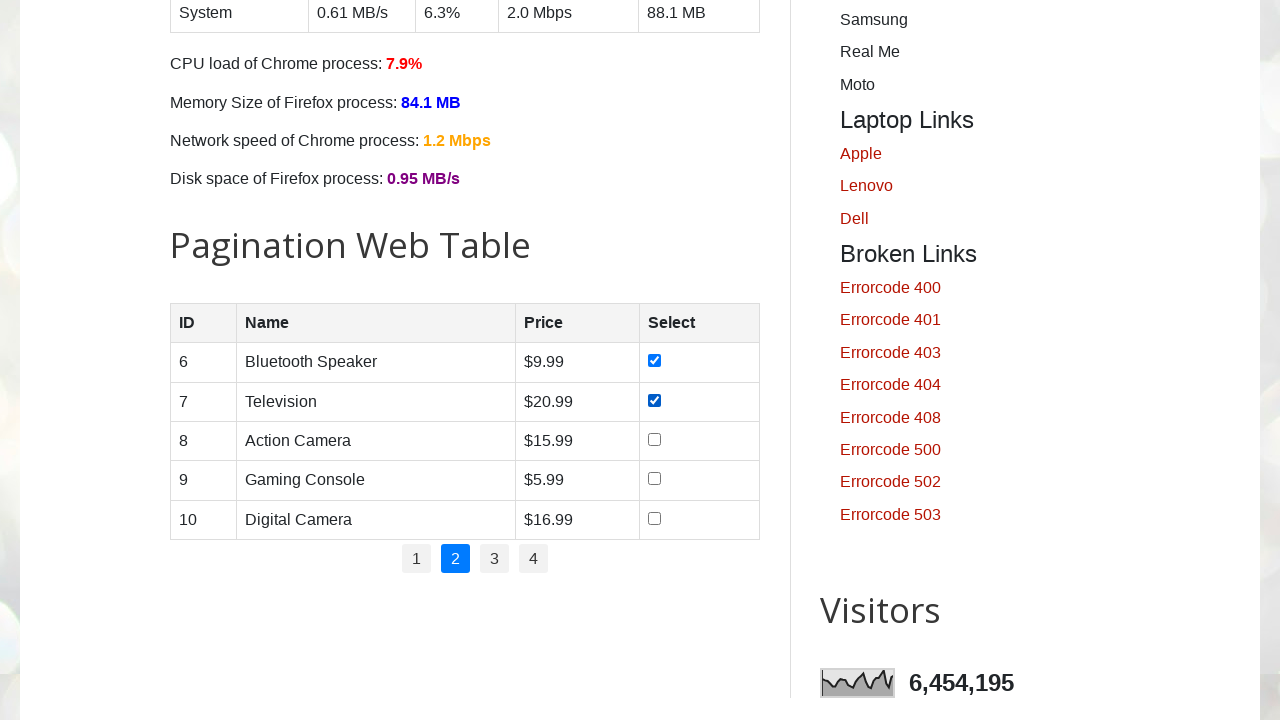

Verified product price cell is visible for row 2
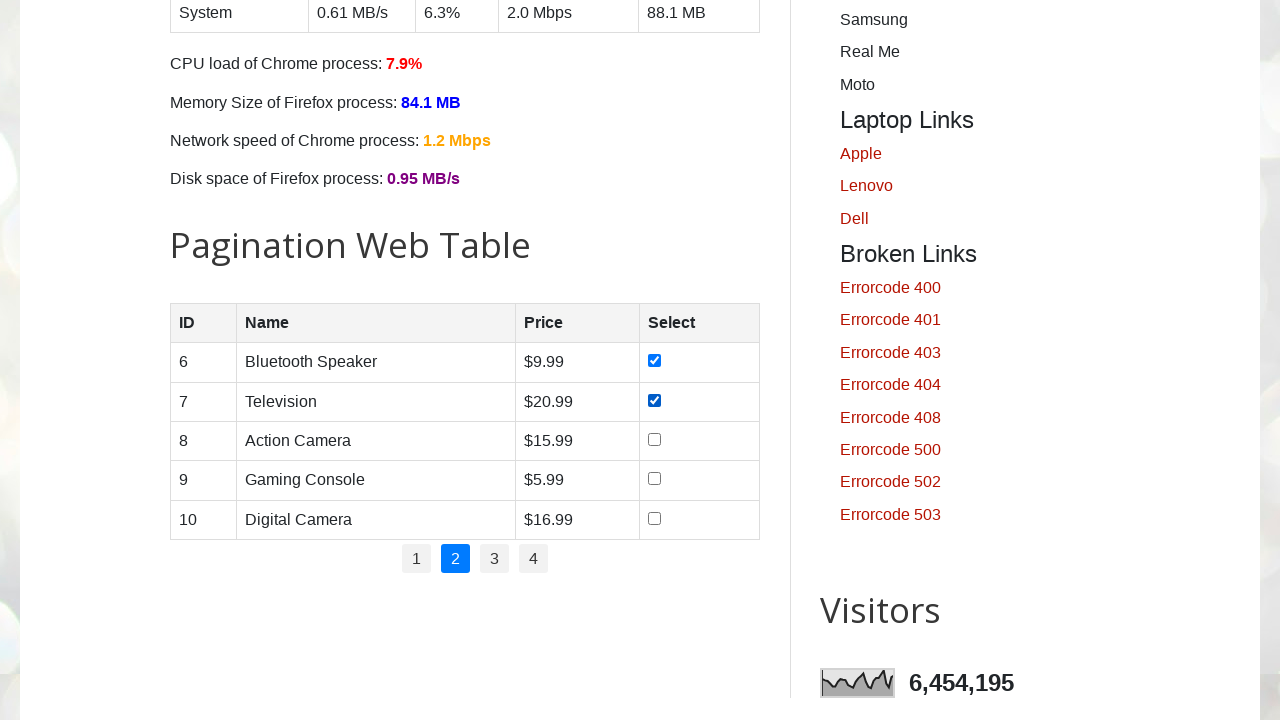

Verified product category cell is visible for row 2
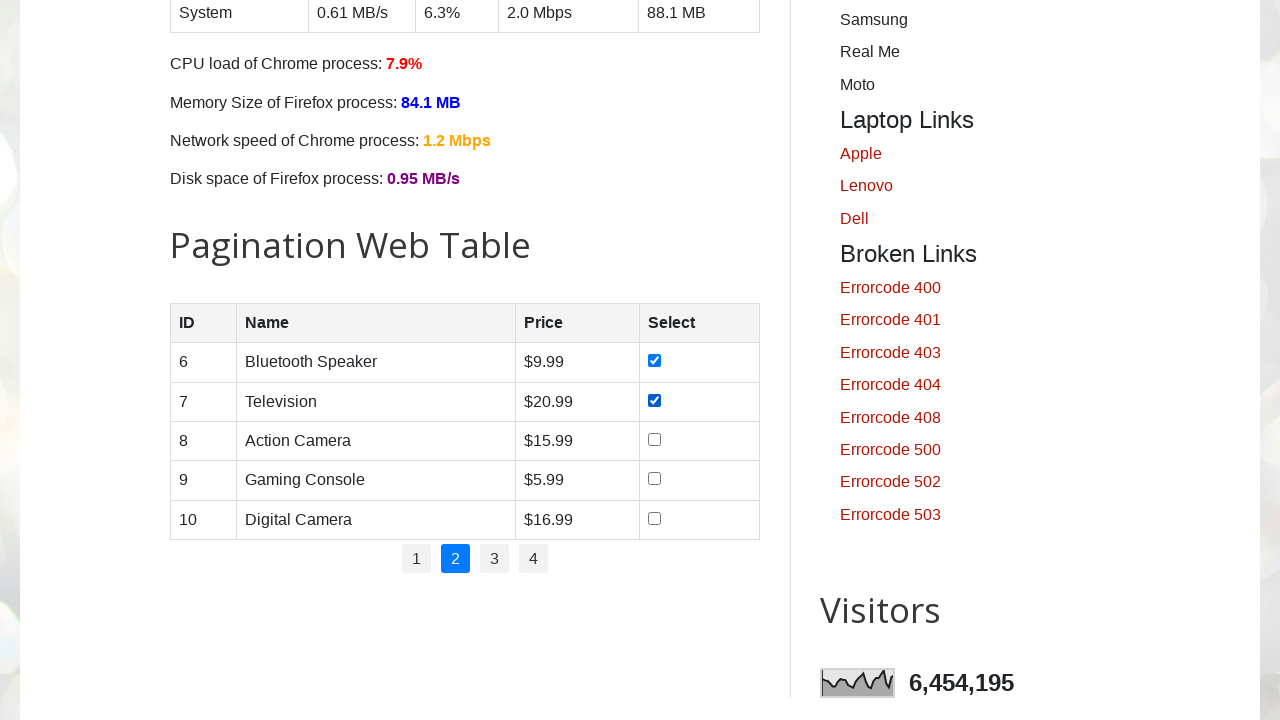

Clicked checkbox for row 3 on page 2 at (654, 439) on //table[@id='productTable']//tbody//tr[3]//td[4]//input
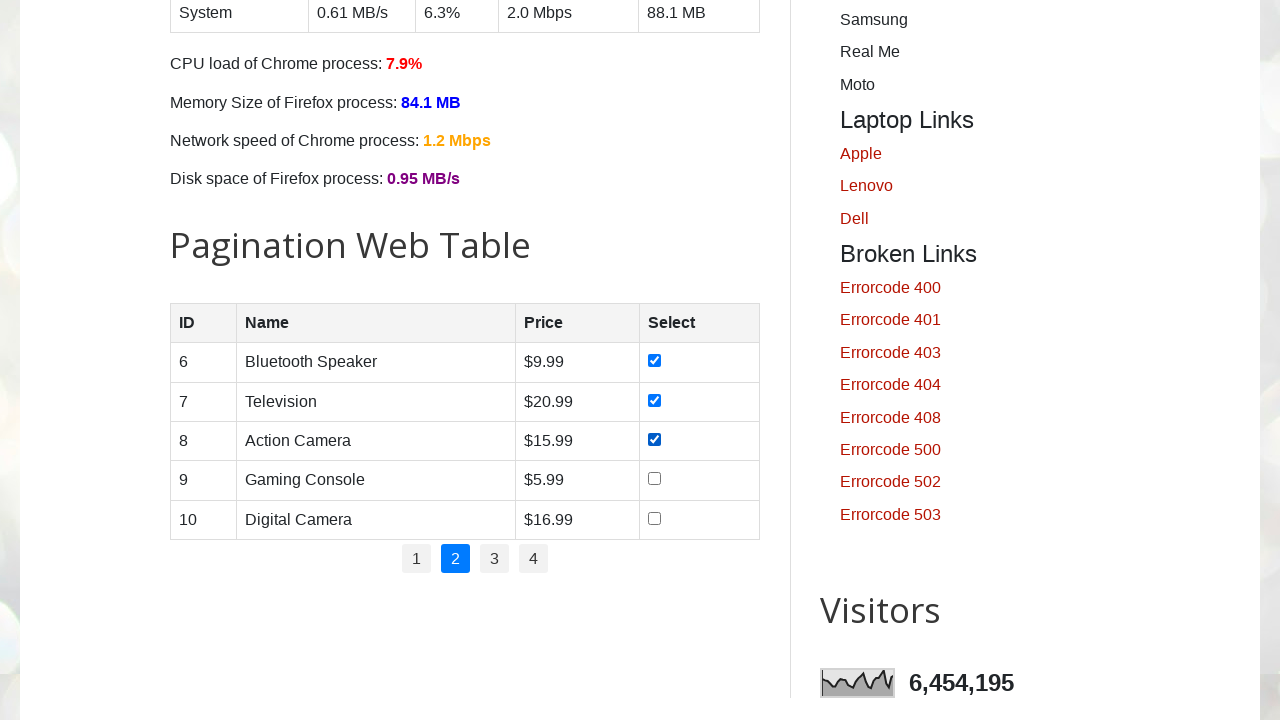

Verified product name cell is visible for row 3
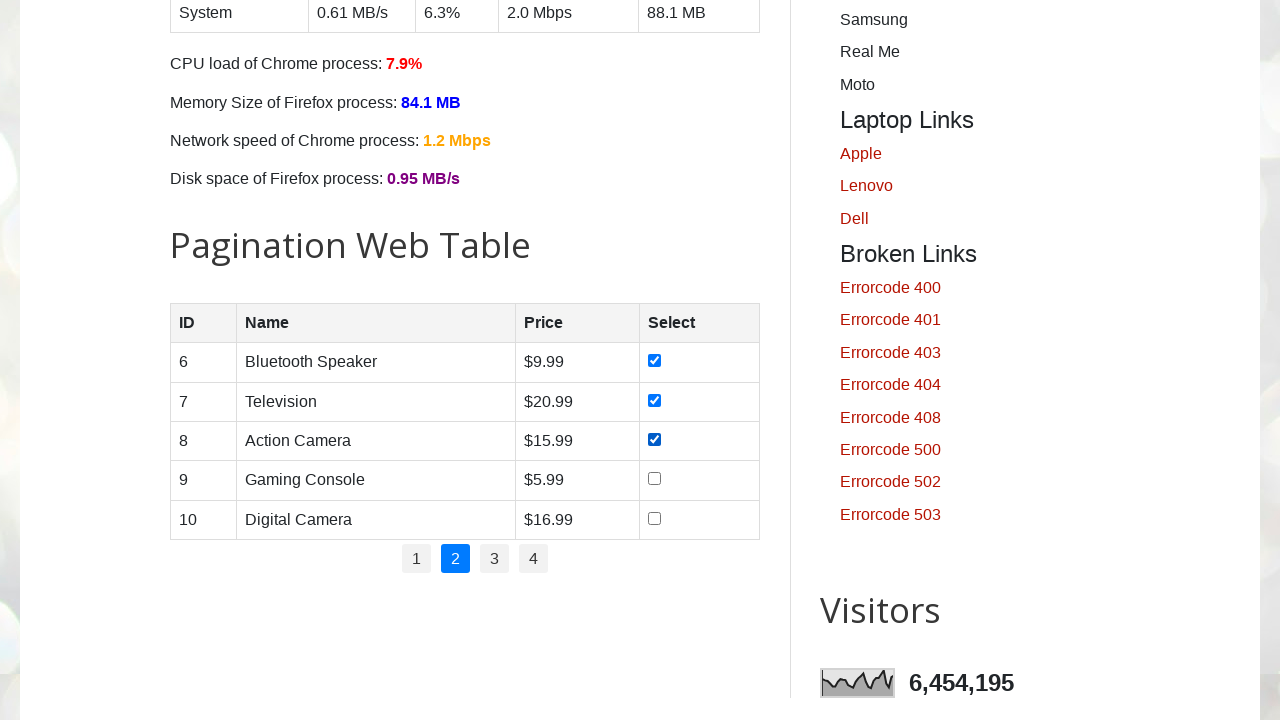

Verified product price cell is visible for row 3
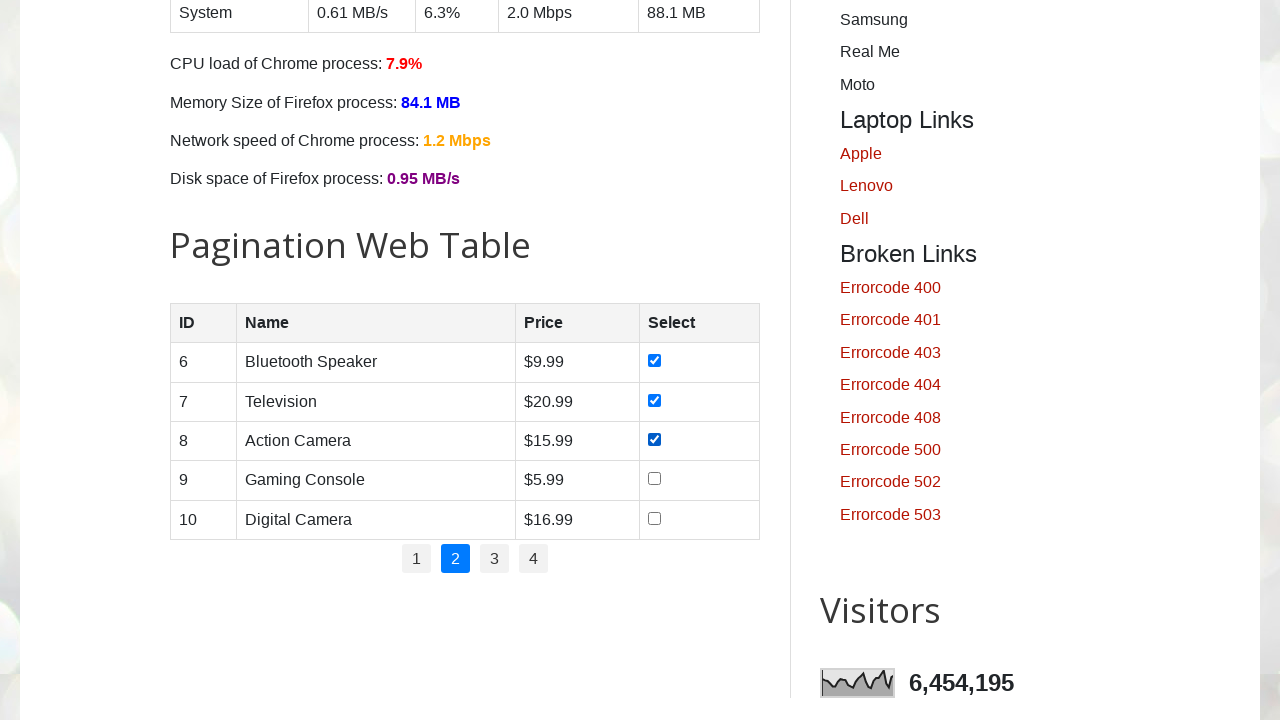

Verified product category cell is visible for row 3
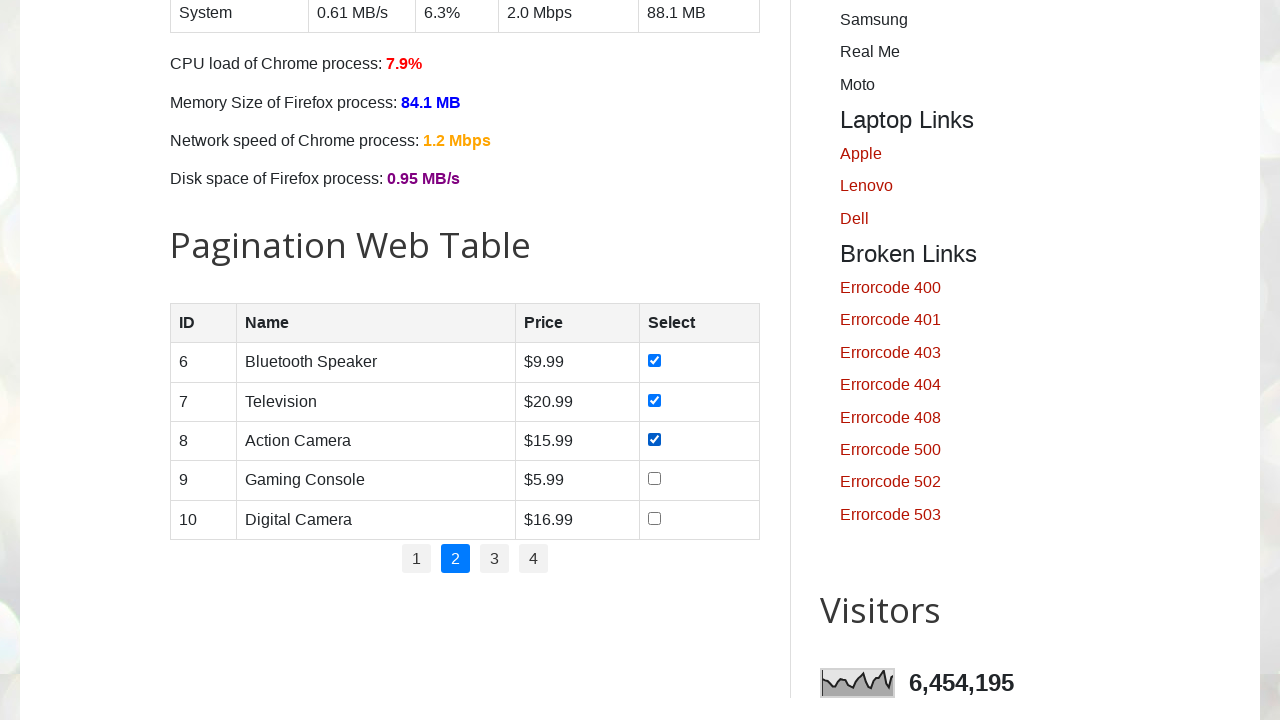

Clicked checkbox for row 4 on page 2 at (654, 479) on //table[@id='productTable']//tbody//tr[4]//td[4]//input
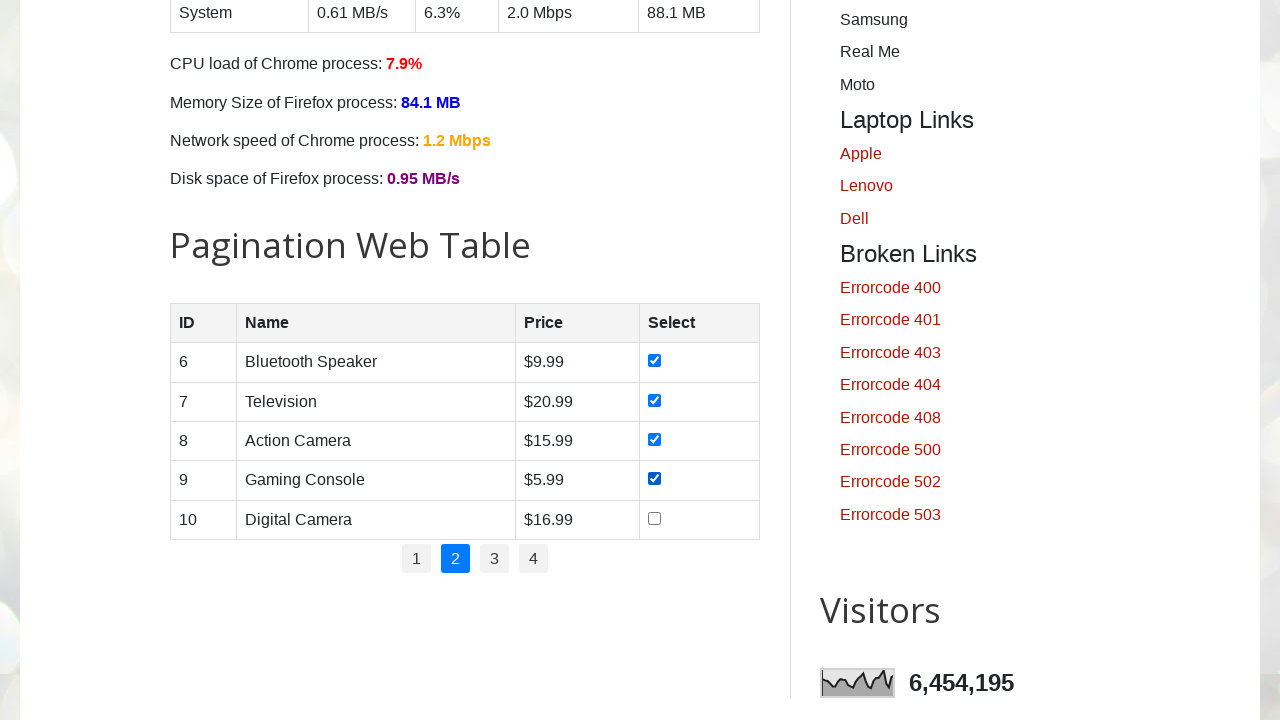

Verified product name cell is visible for row 4
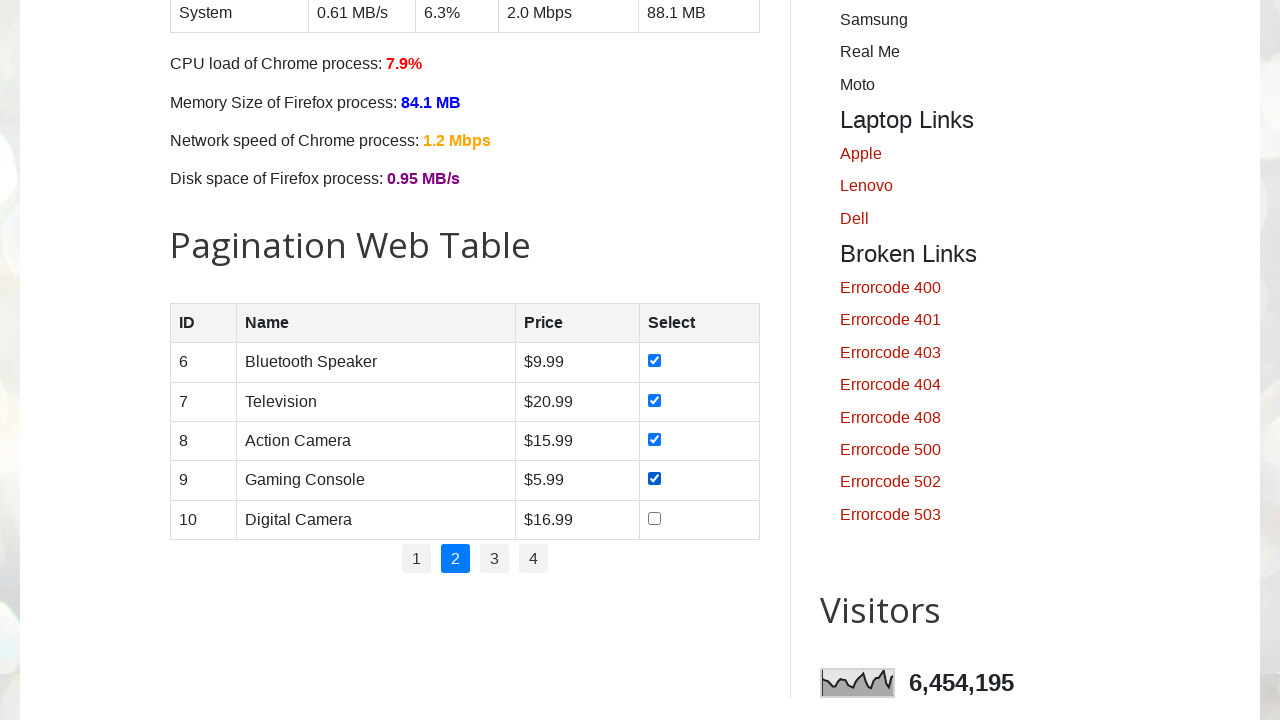

Verified product price cell is visible for row 4
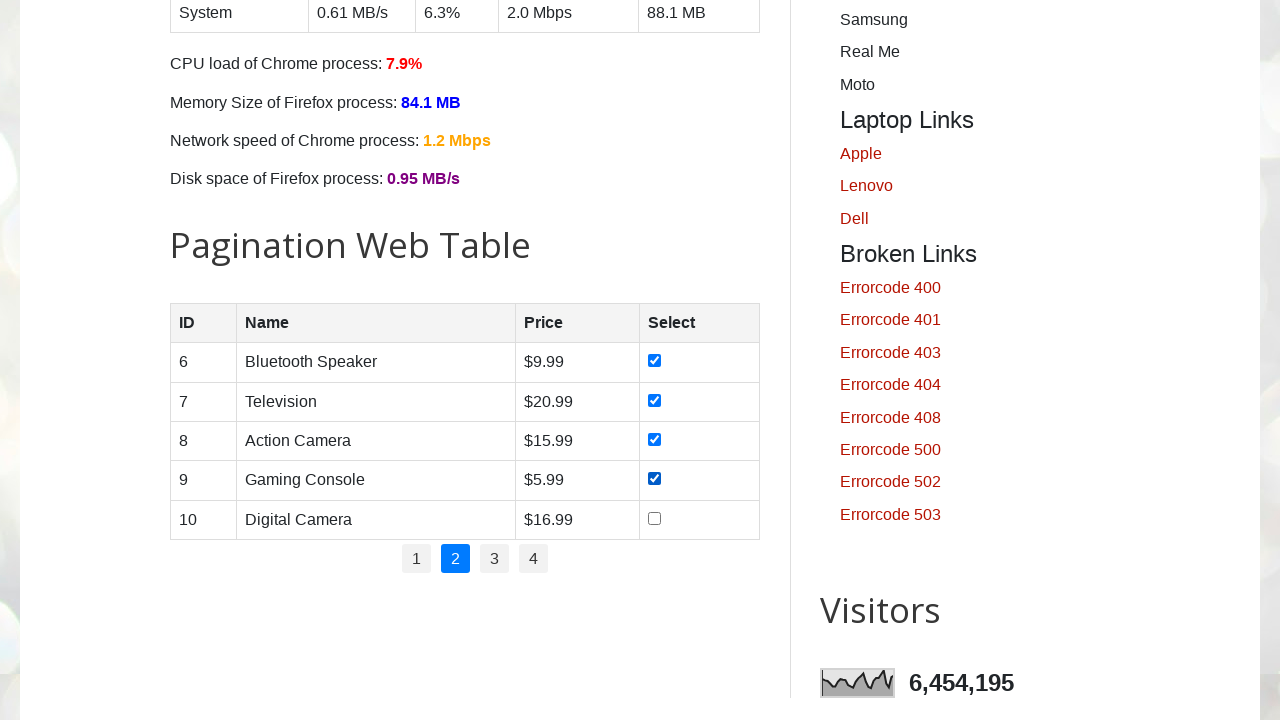

Verified product category cell is visible for row 4
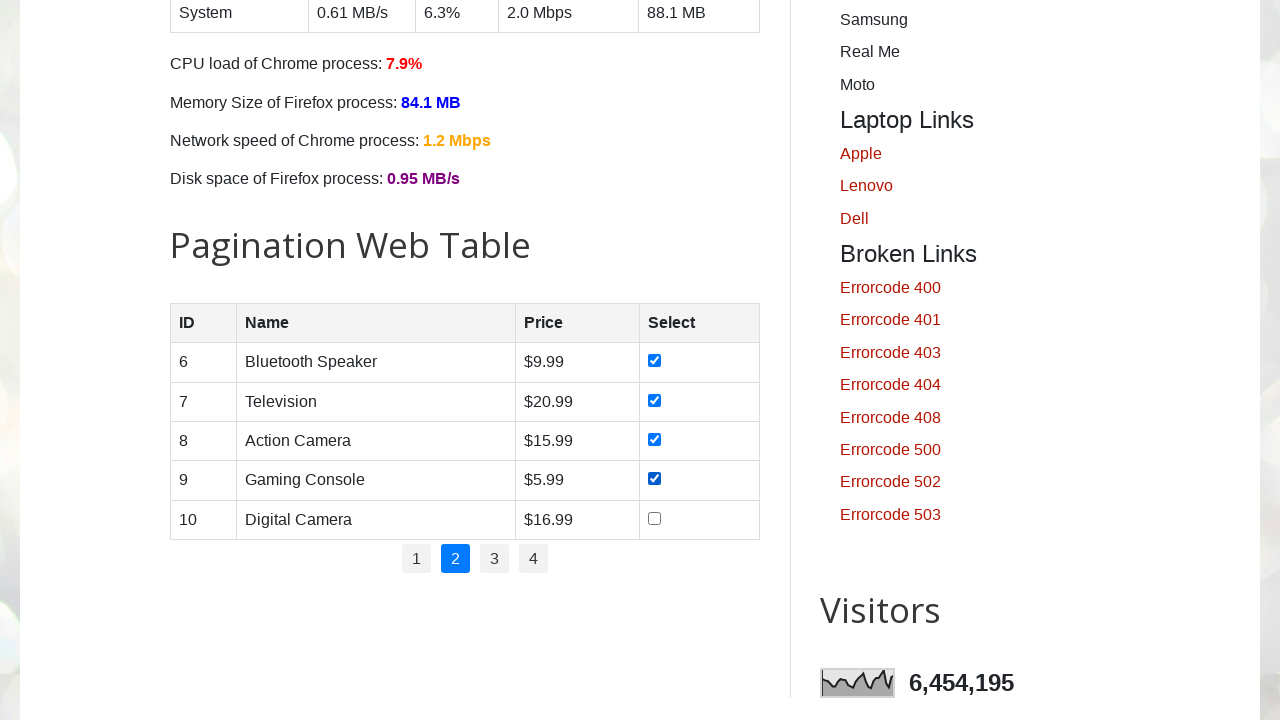

Clicked checkbox for row 5 on page 2 at (654, 518) on //table[@id='productTable']//tbody//tr[5]//td[4]//input
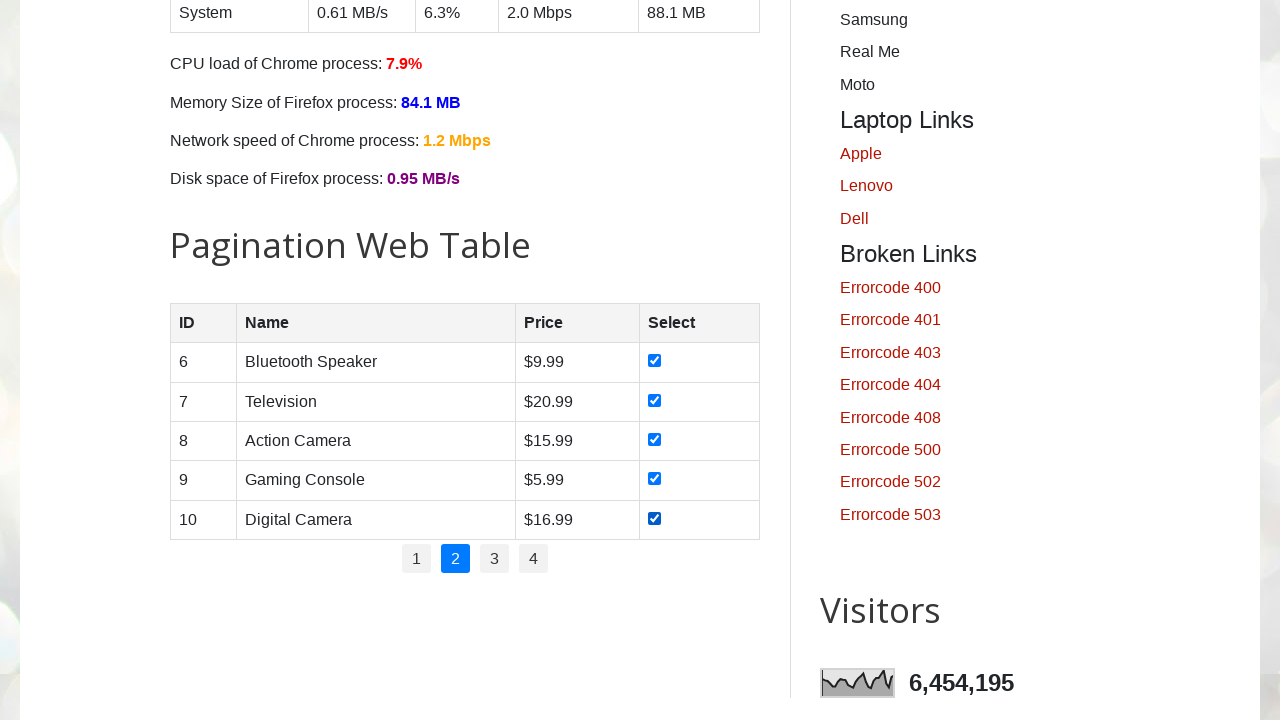

Verified product name cell is visible for row 5
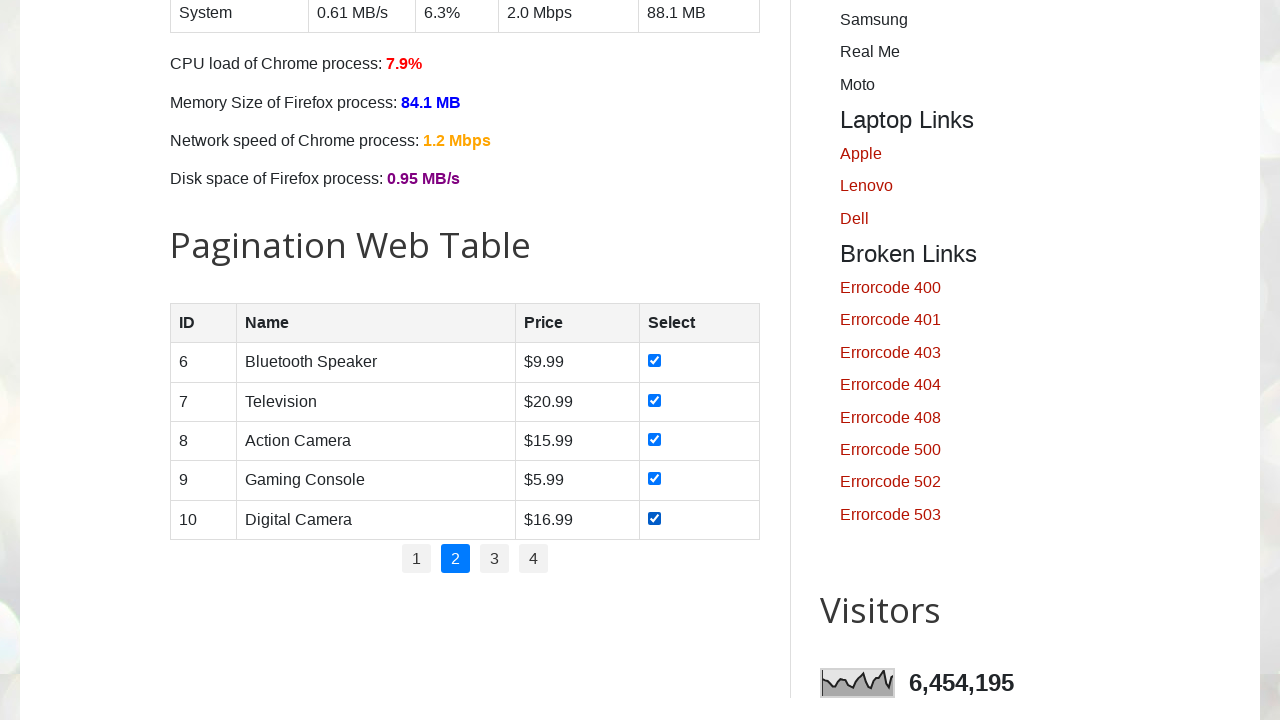

Verified product price cell is visible for row 5
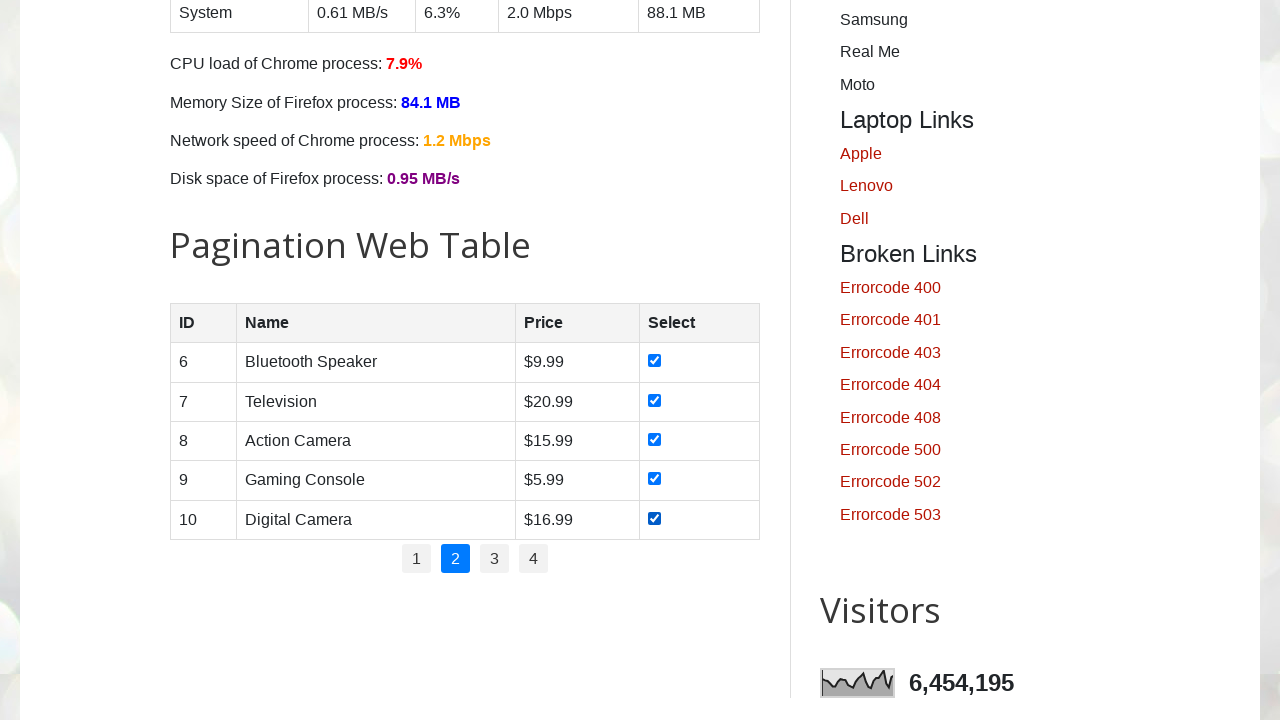

Verified product category cell is visible for row 5
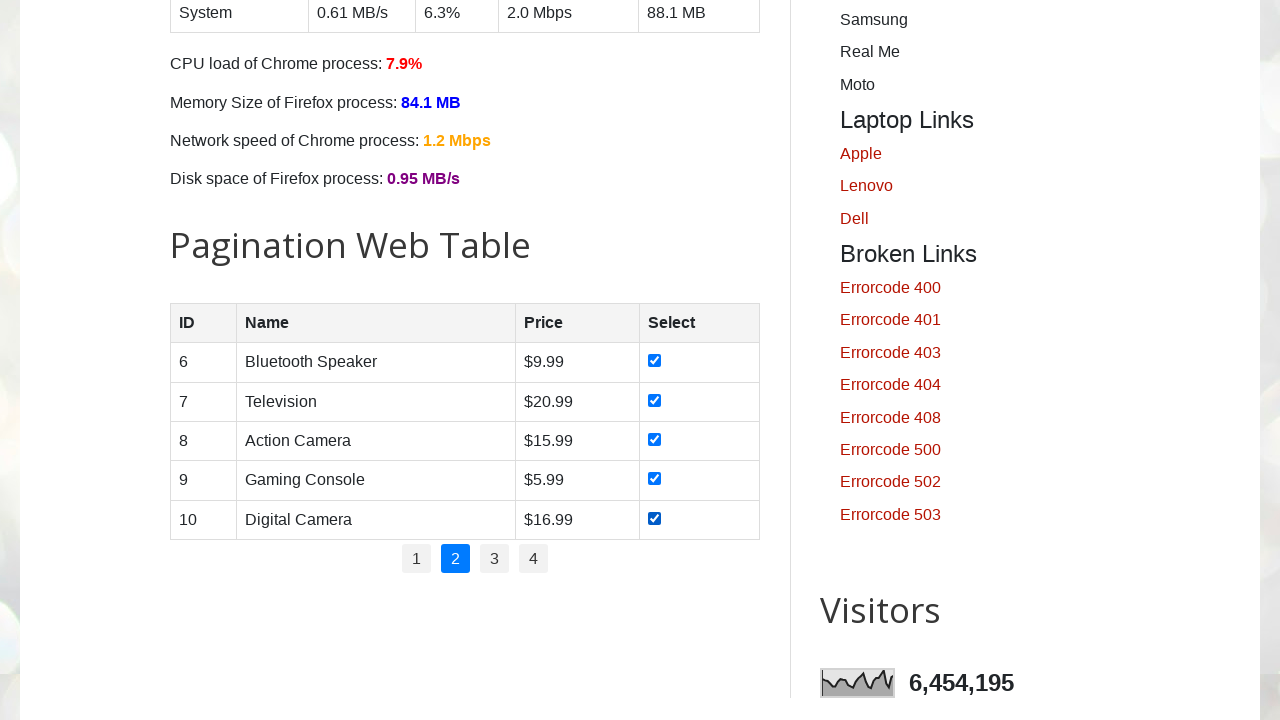

Clicked on pagination page 3 at (494, 559) on //ul[@id='pagination']//li//a[text()=3]
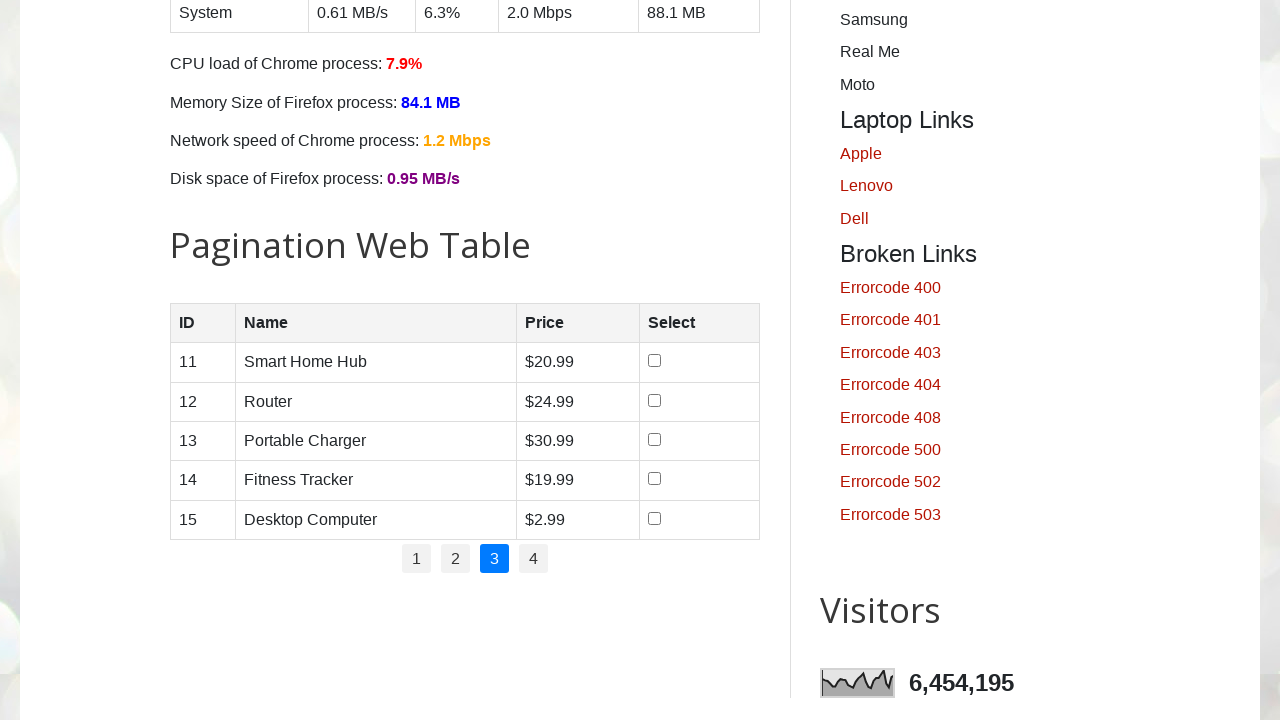

Retrieved all product rows from page 3
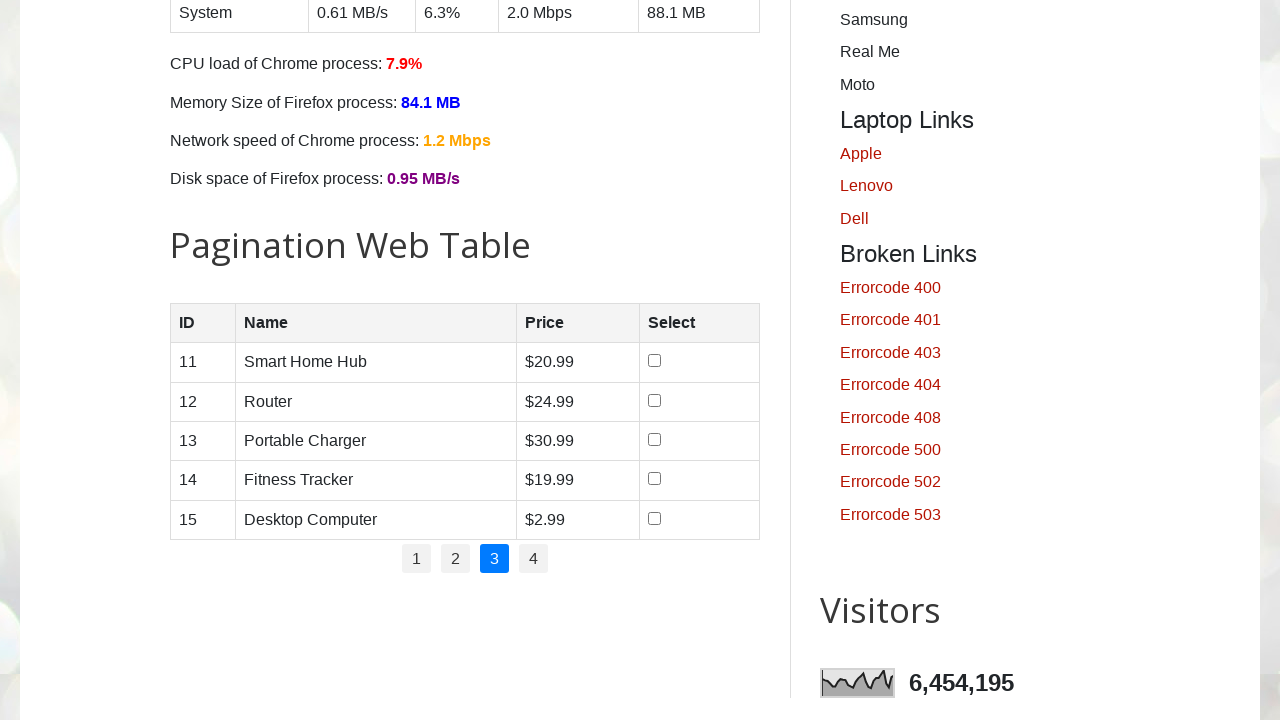

Clicked checkbox for row 1 on page 3 at (655, 361) on //table[@id='productTable']//tbody//tr[1]//td[4]//input
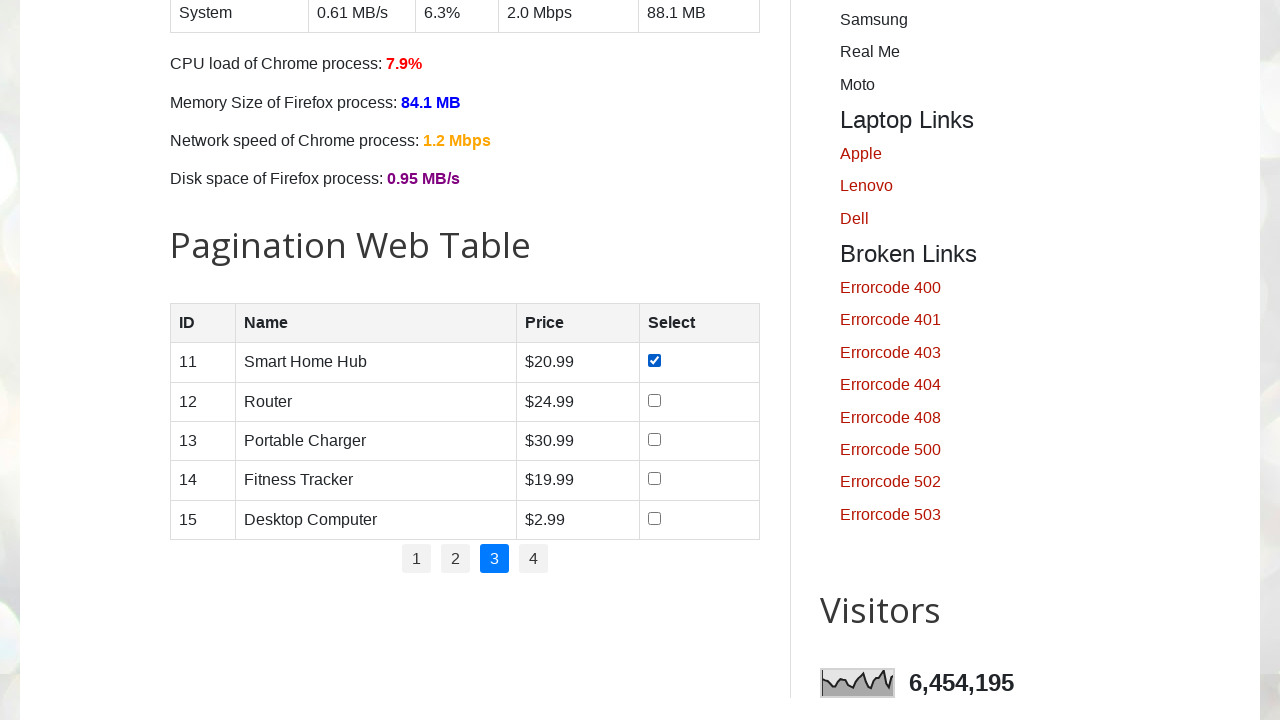

Verified product name cell is visible for row 1
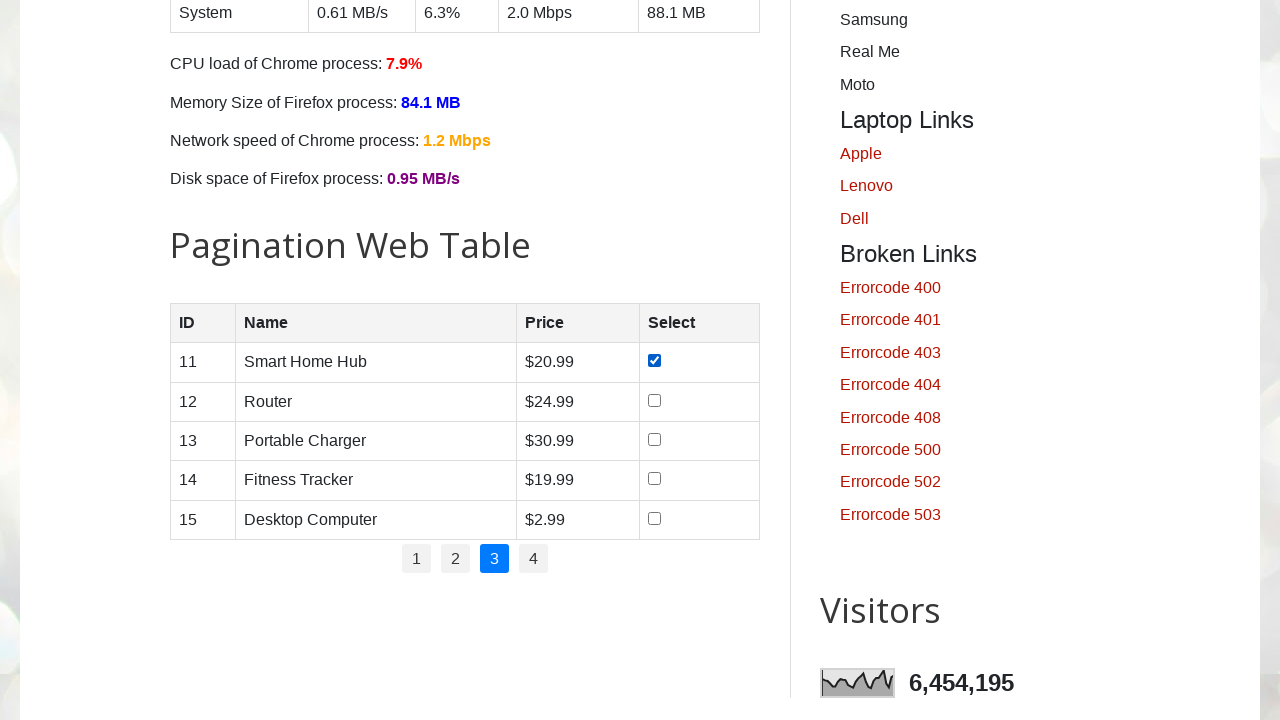

Verified product price cell is visible for row 1
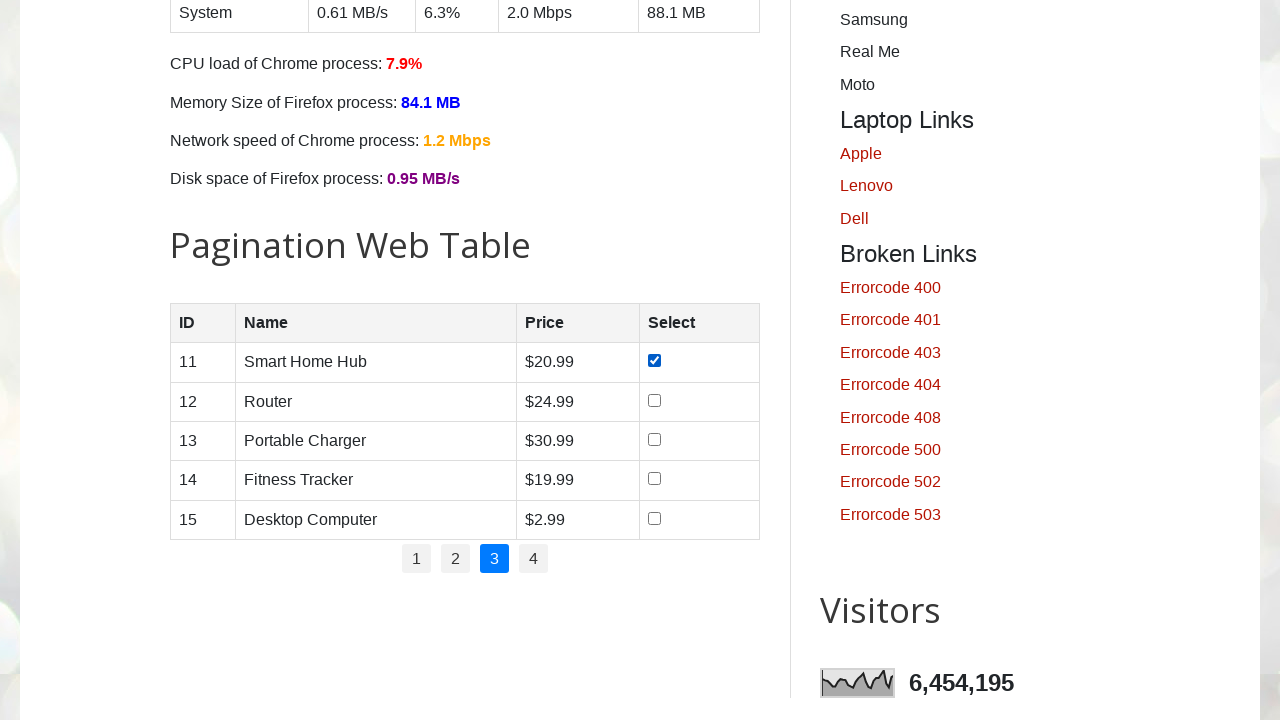

Verified product category cell is visible for row 1
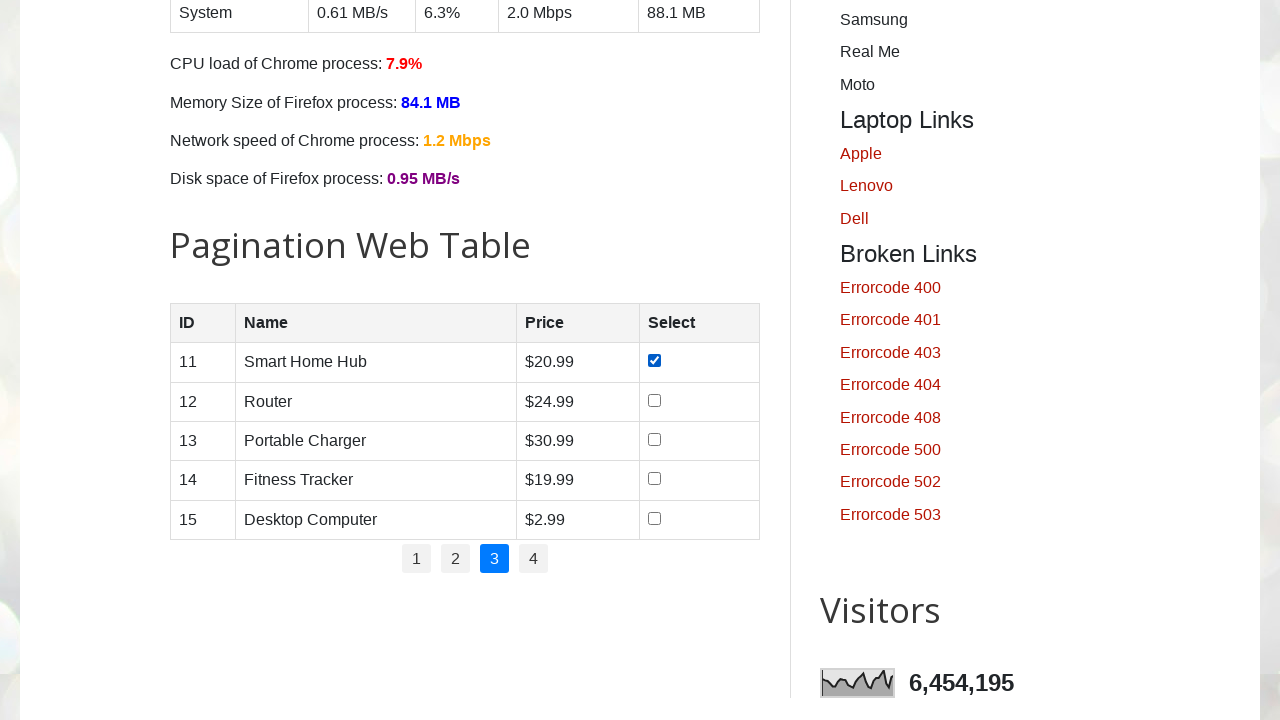

Clicked checkbox for row 2 on page 3 at (655, 400) on //table[@id='productTable']//tbody//tr[2]//td[4]//input
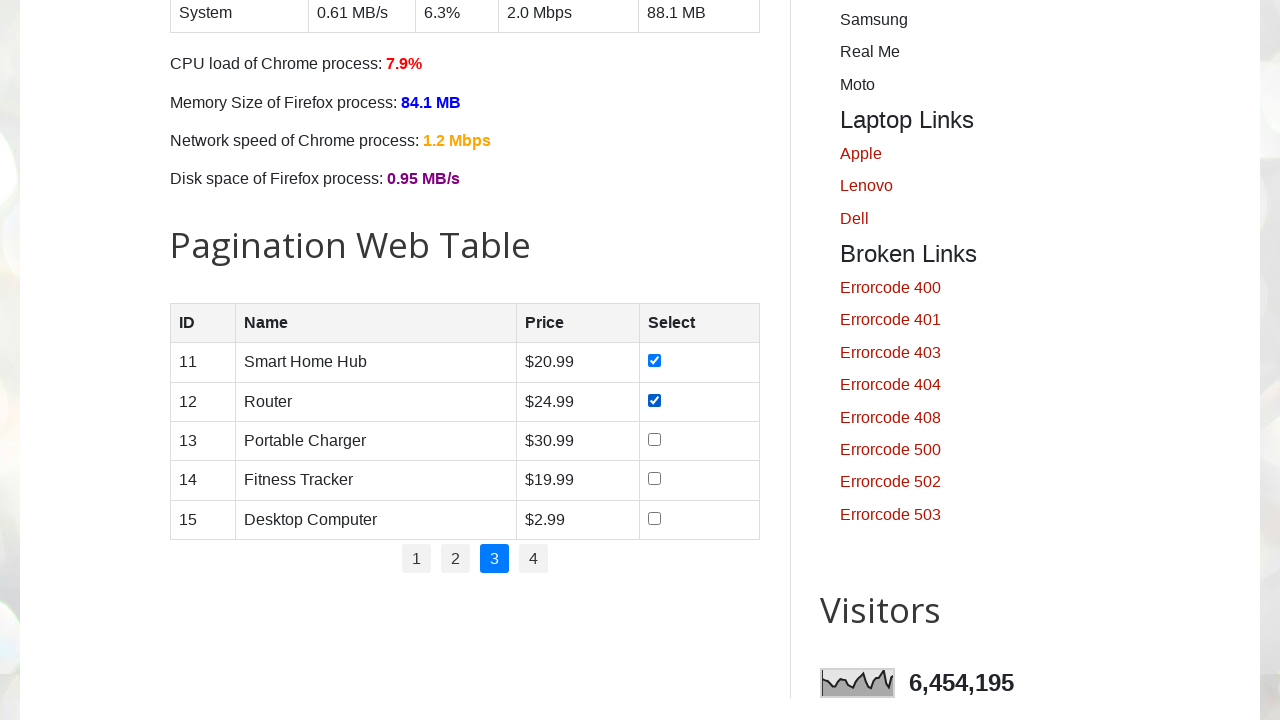

Verified product name cell is visible for row 2
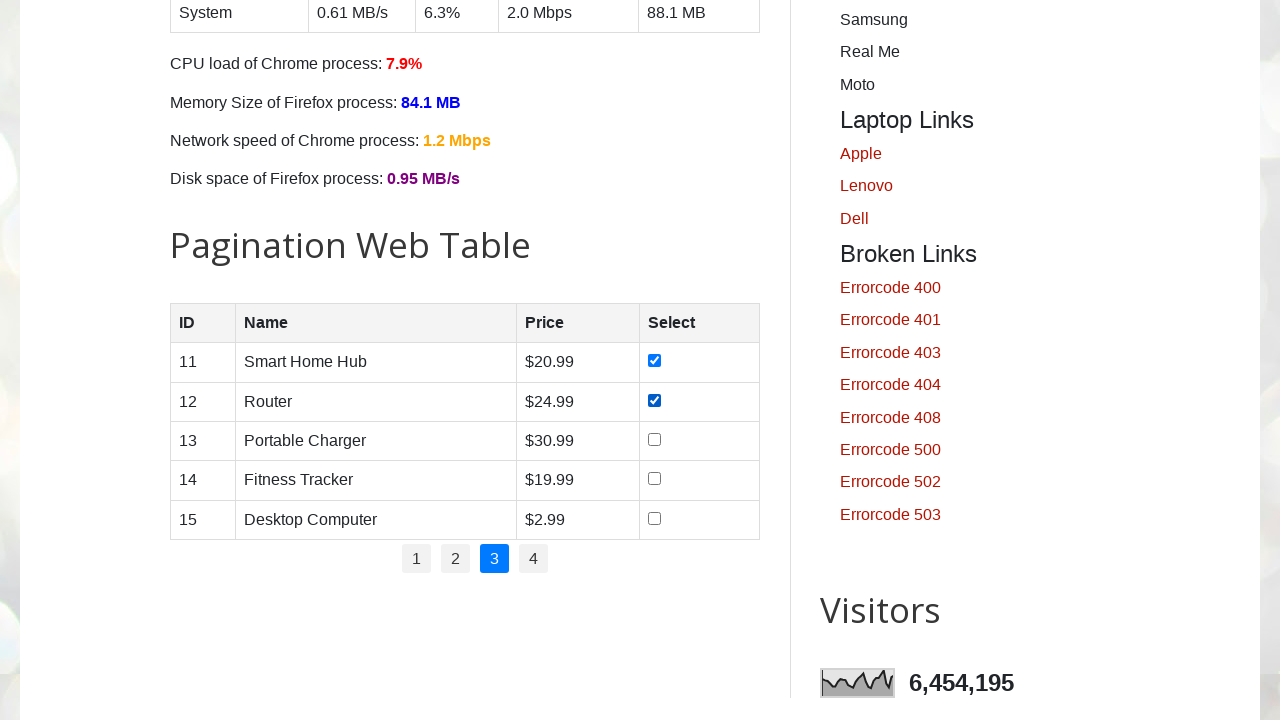

Verified product price cell is visible for row 2
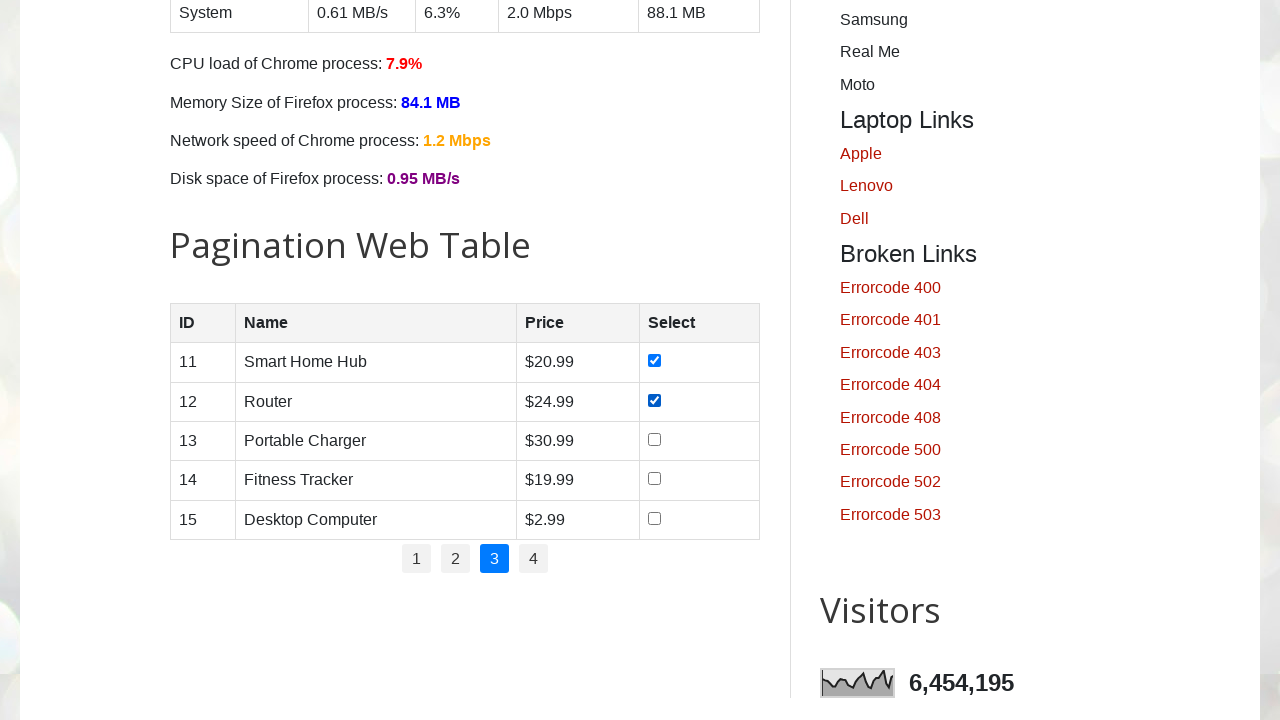

Verified product category cell is visible for row 2
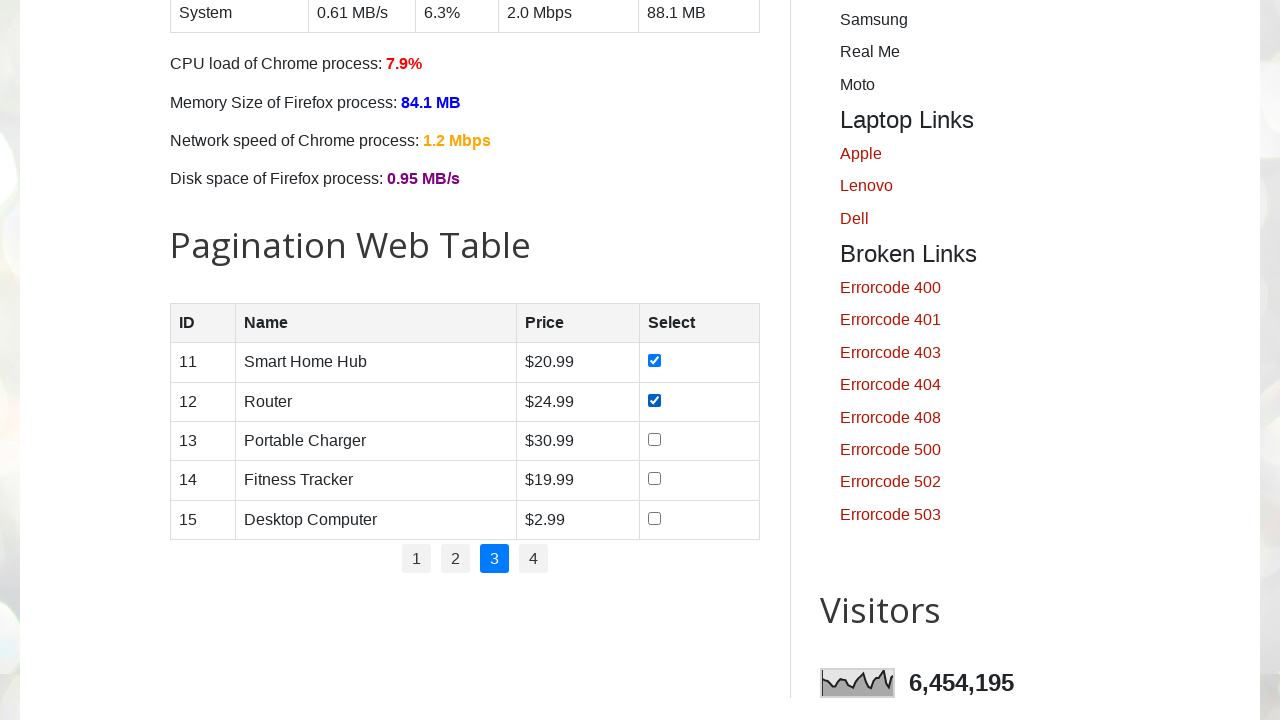

Clicked checkbox for row 3 on page 3 at (655, 439) on //table[@id='productTable']//tbody//tr[3]//td[4]//input
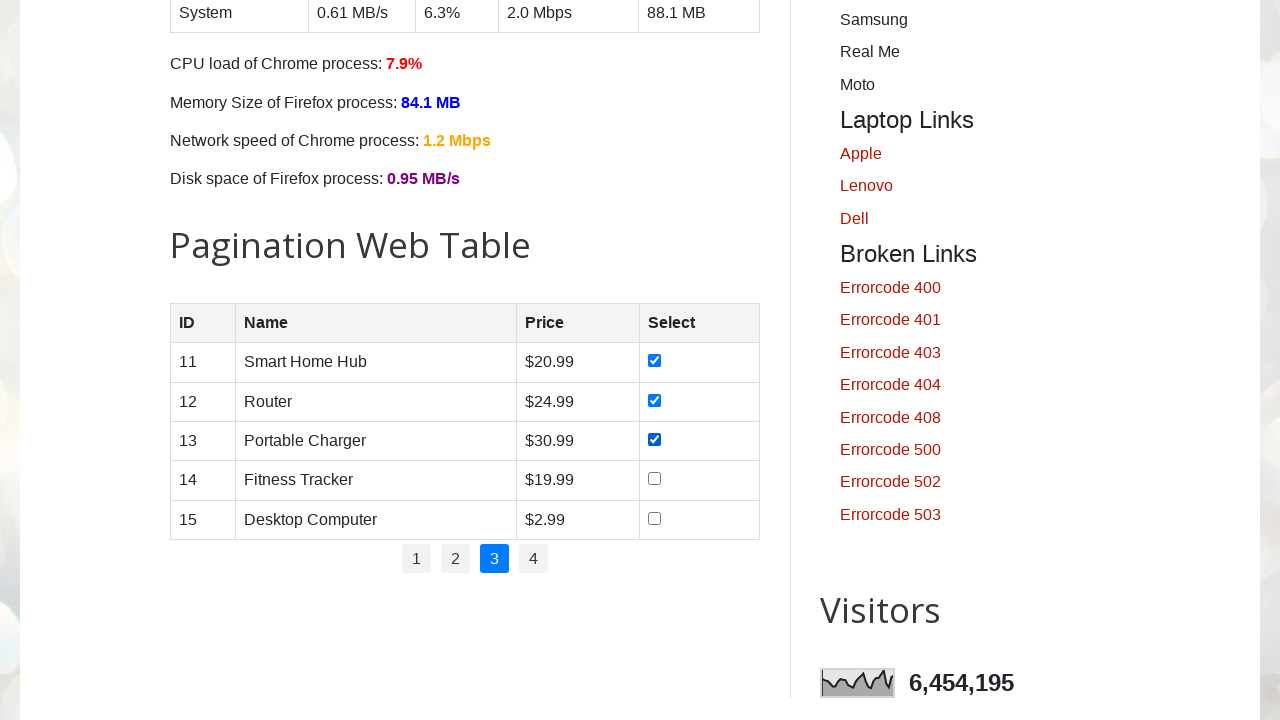

Verified product name cell is visible for row 3
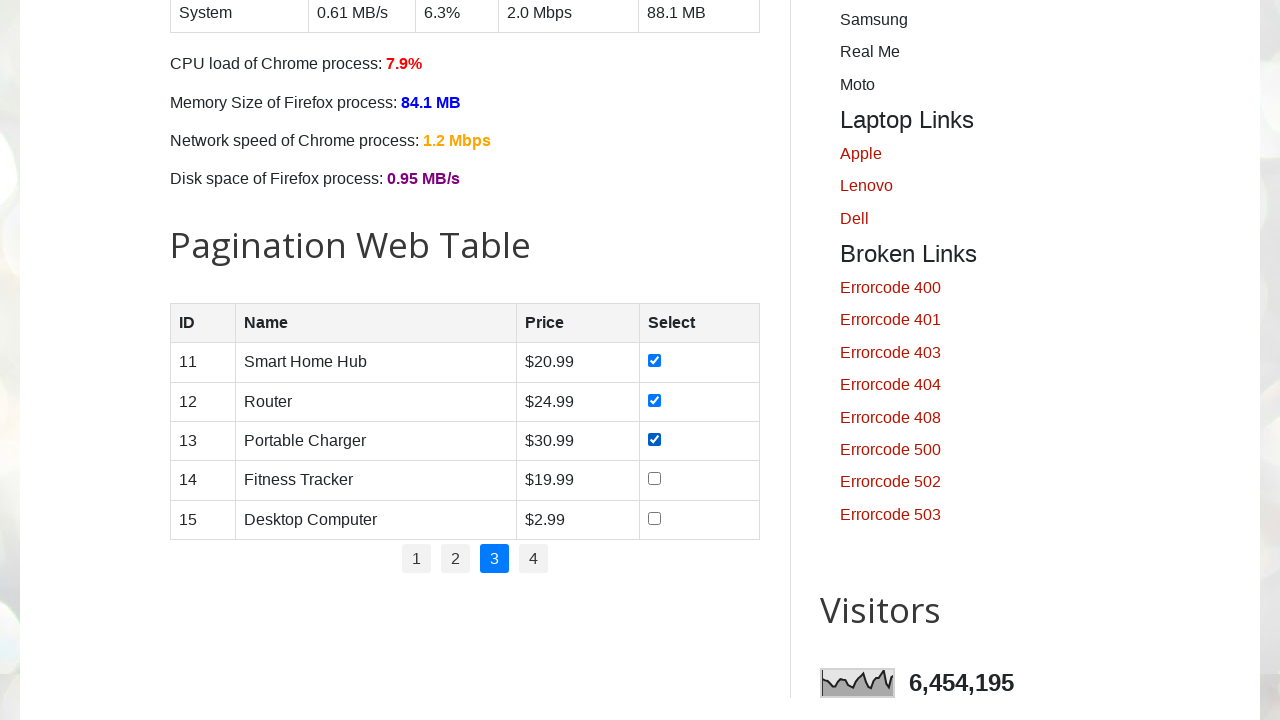

Verified product price cell is visible for row 3
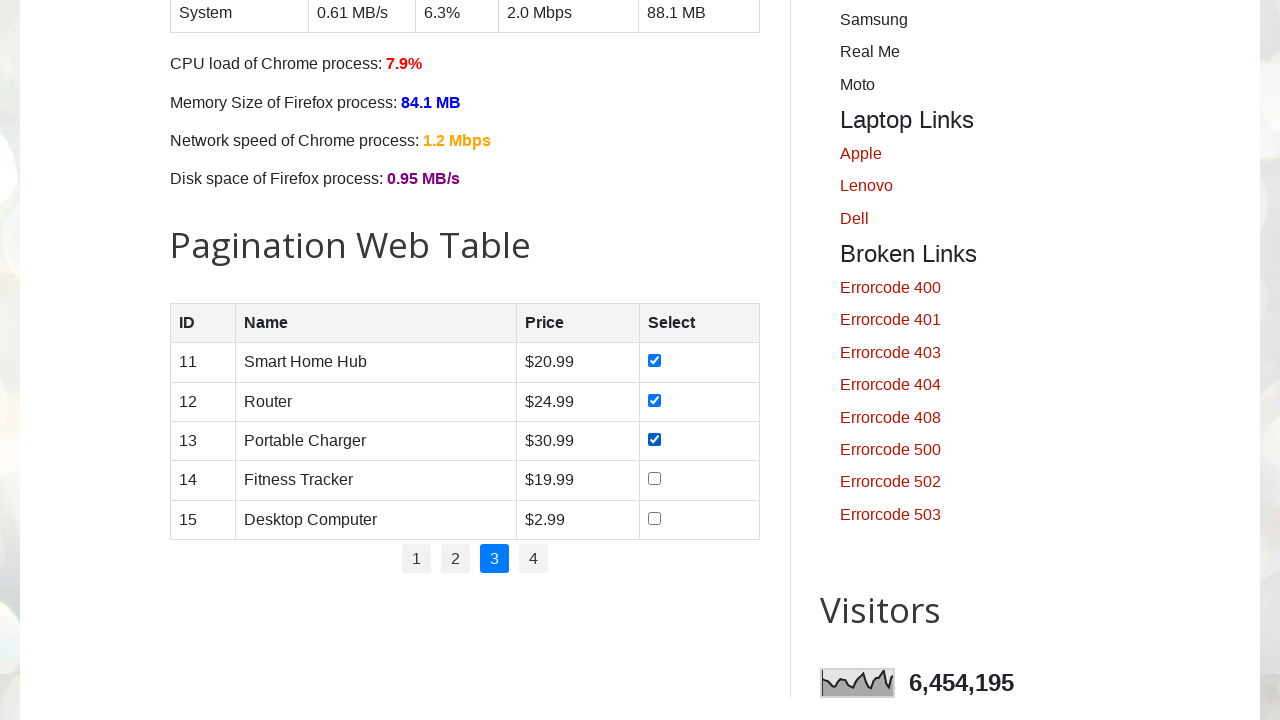

Verified product category cell is visible for row 3
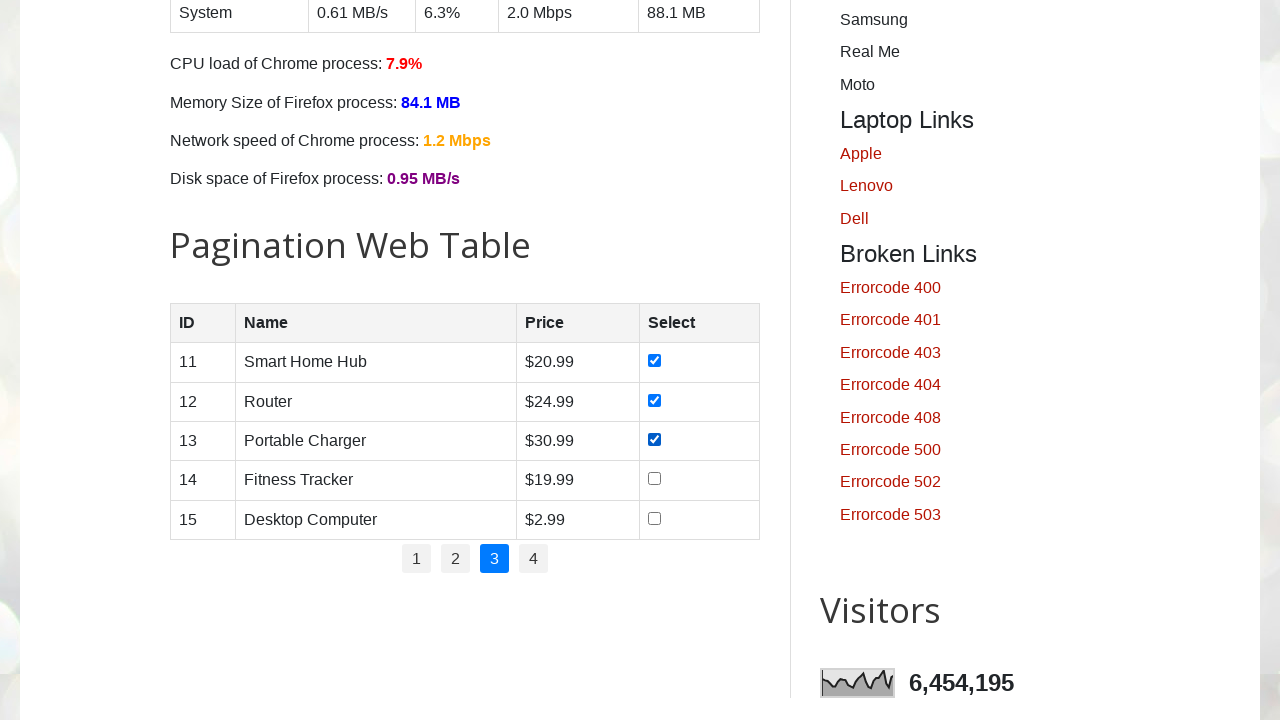

Clicked checkbox for row 4 on page 3 at (655, 479) on //table[@id='productTable']//tbody//tr[4]//td[4]//input
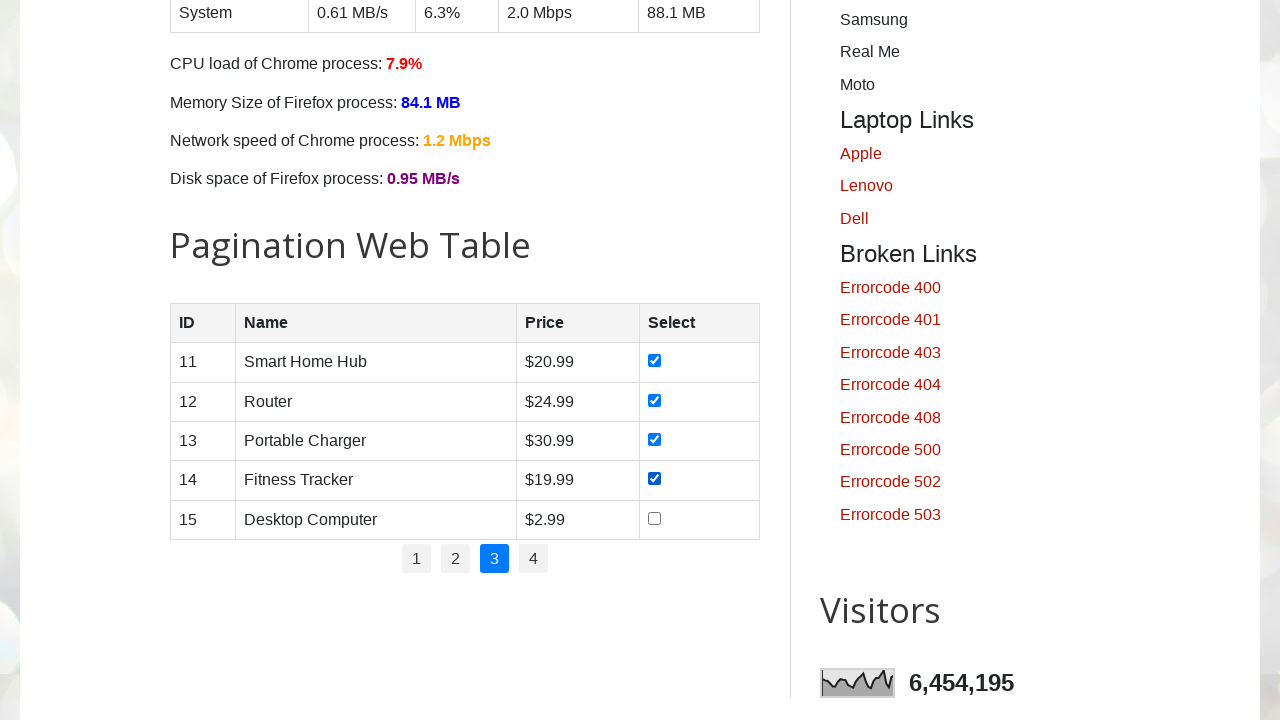

Verified product name cell is visible for row 4
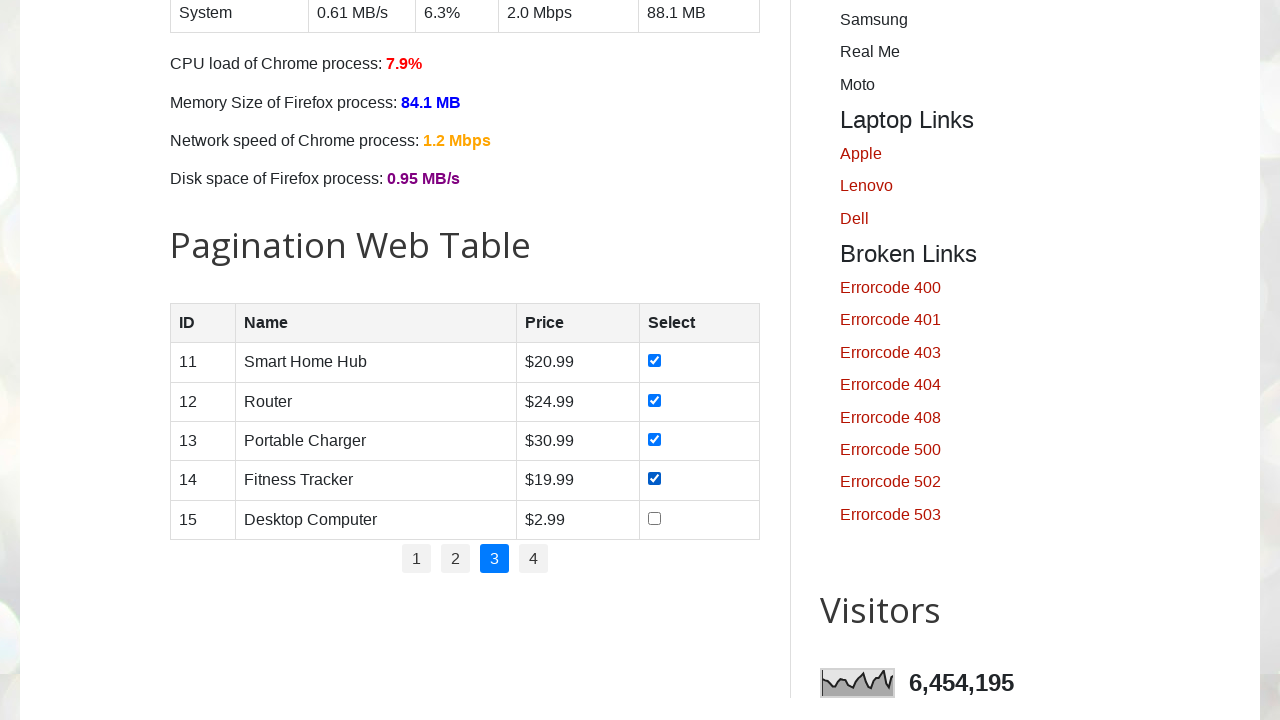

Verified product price cell is visible for row 4
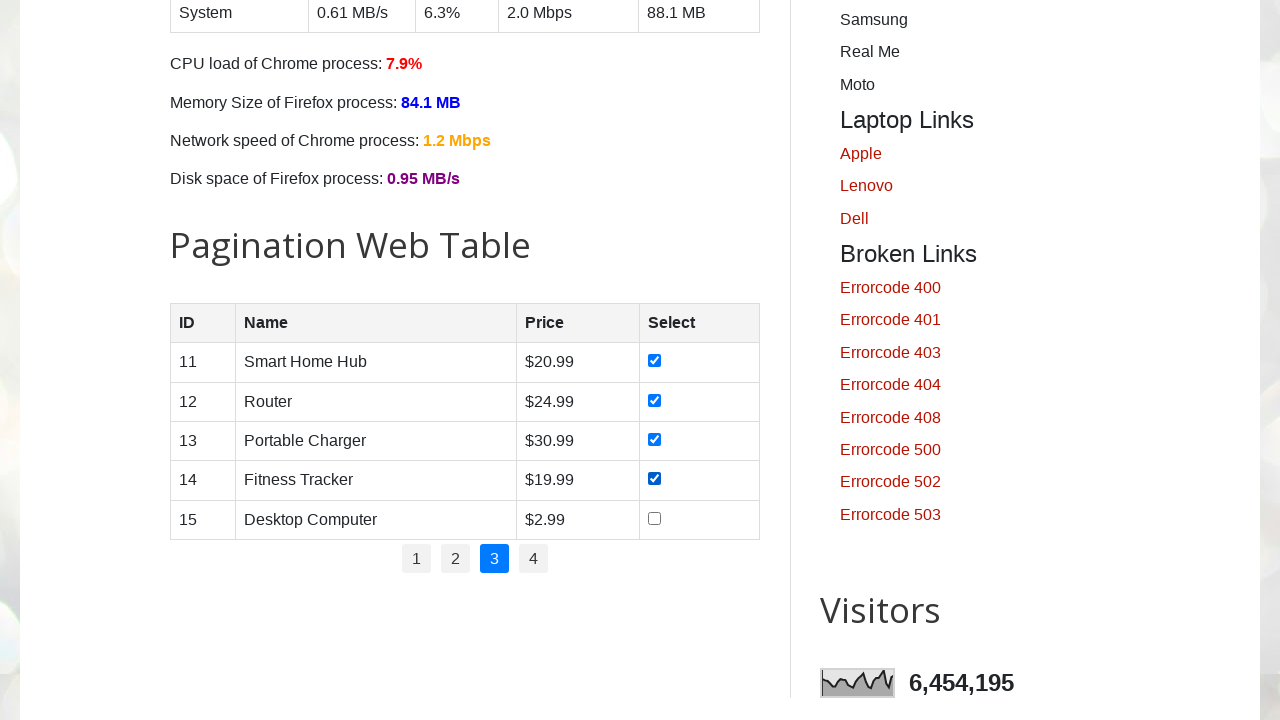

Verified product category cell is visible for row 4
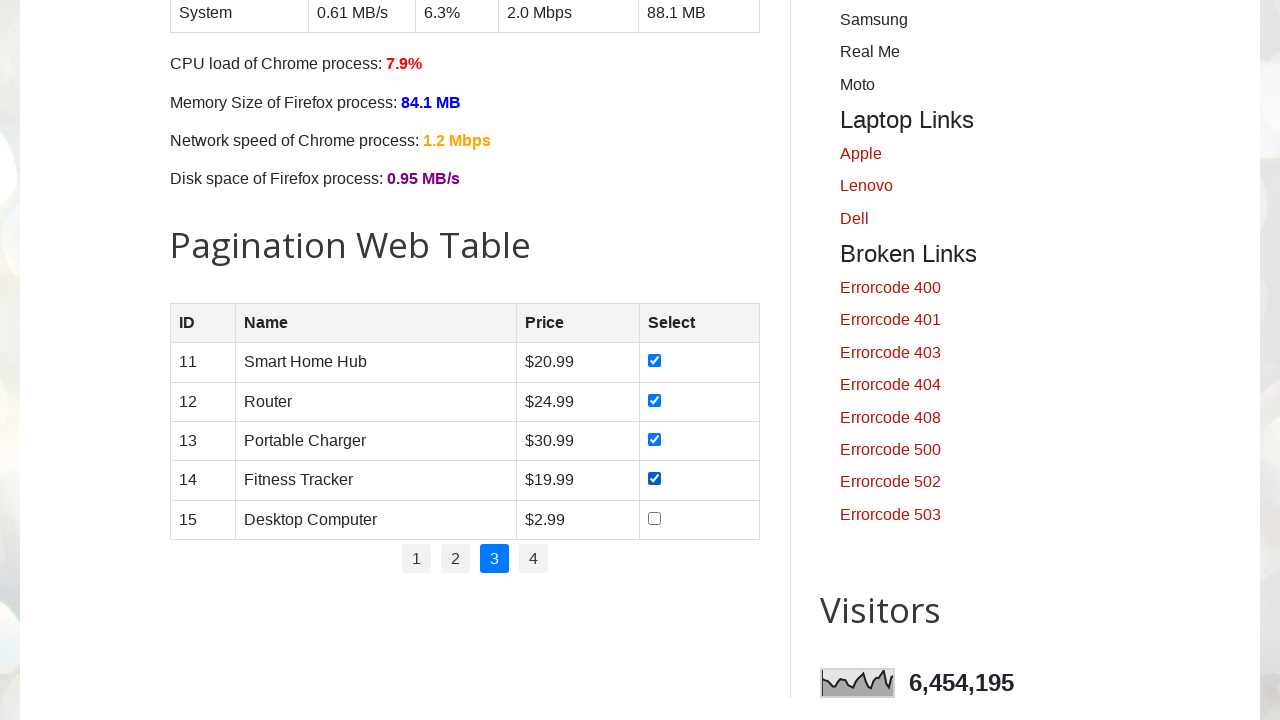

Clicked checkbox for row 5 on page 3 at (655, 518) on //table[@id='productTable']//tbody//tr[5]//td[4]//input
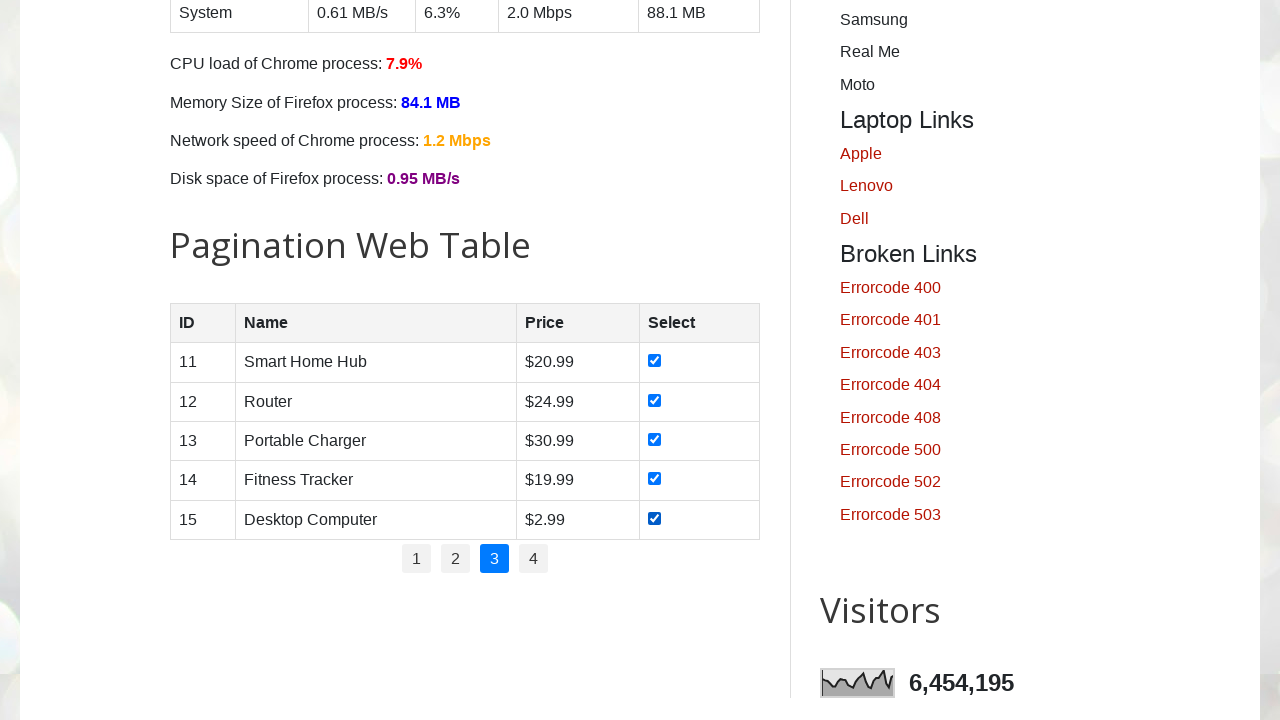

Verified product name cell is visible for row 5
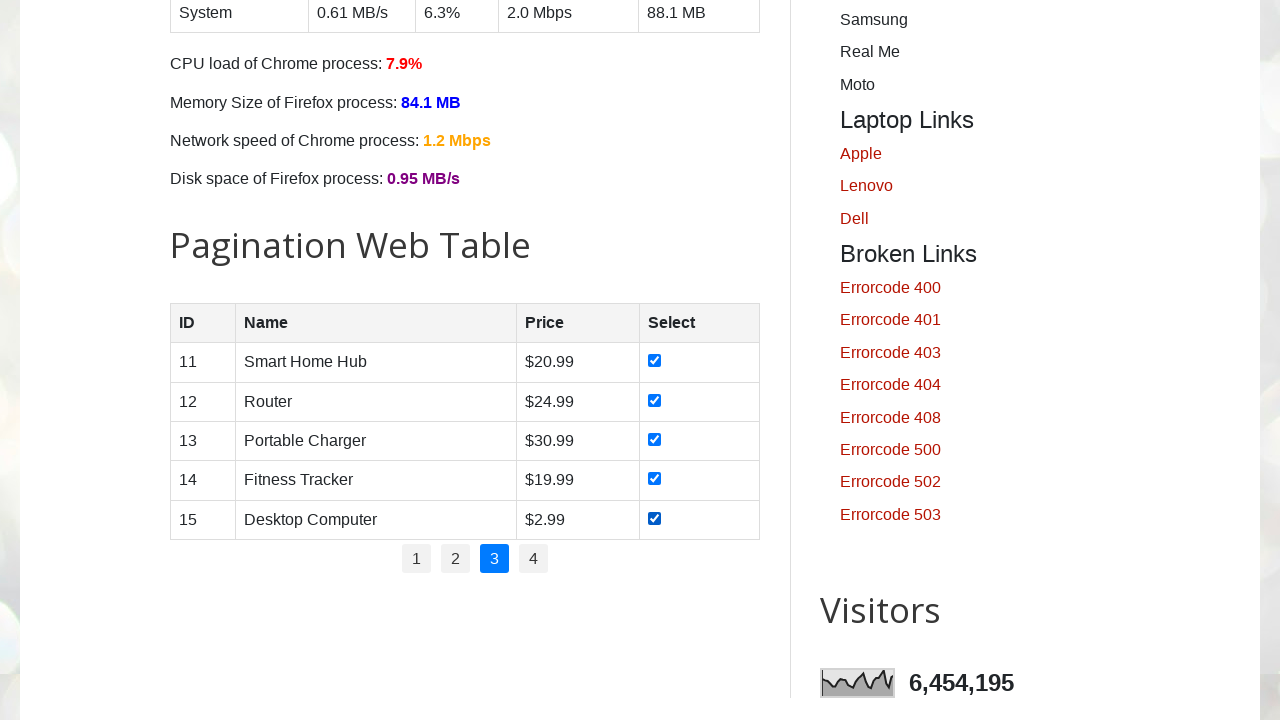

Verified product price cell is visible for row 5
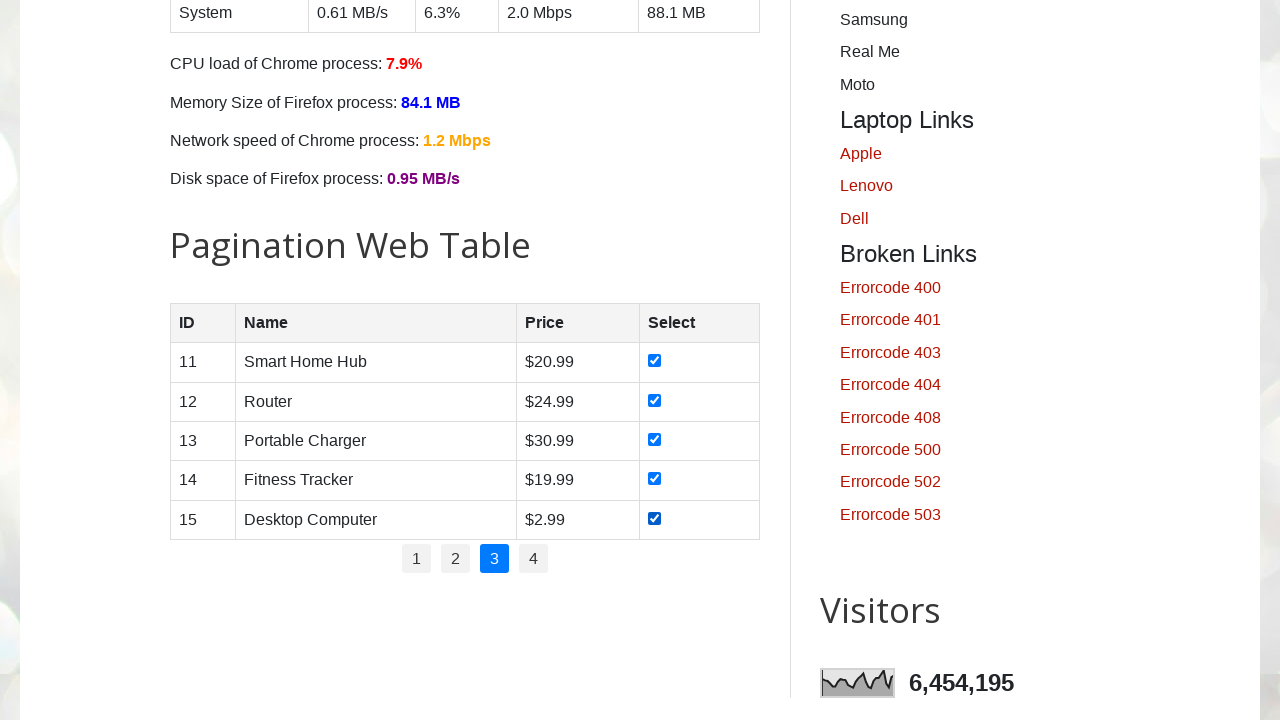

Verified product category cell is visible for row 5
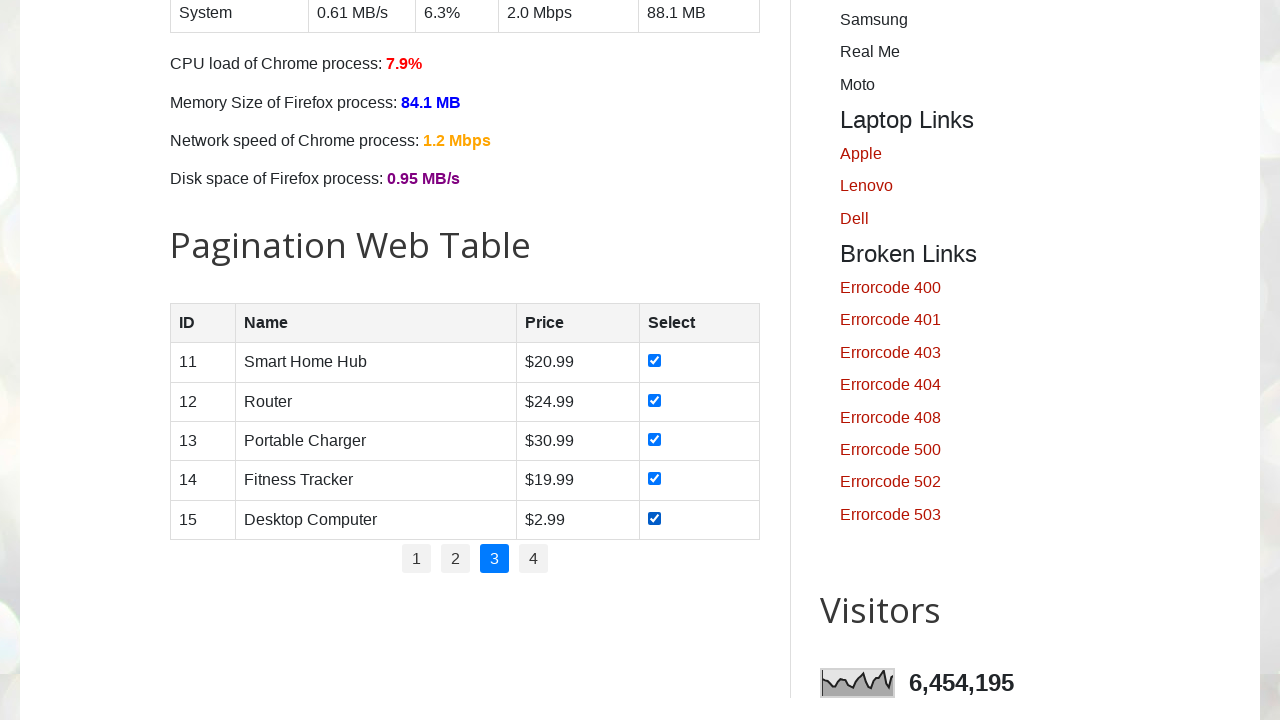

Clicked on pagination page 4 at (534, 559) on //ul[@id='pagination']//li//a[text()=4]
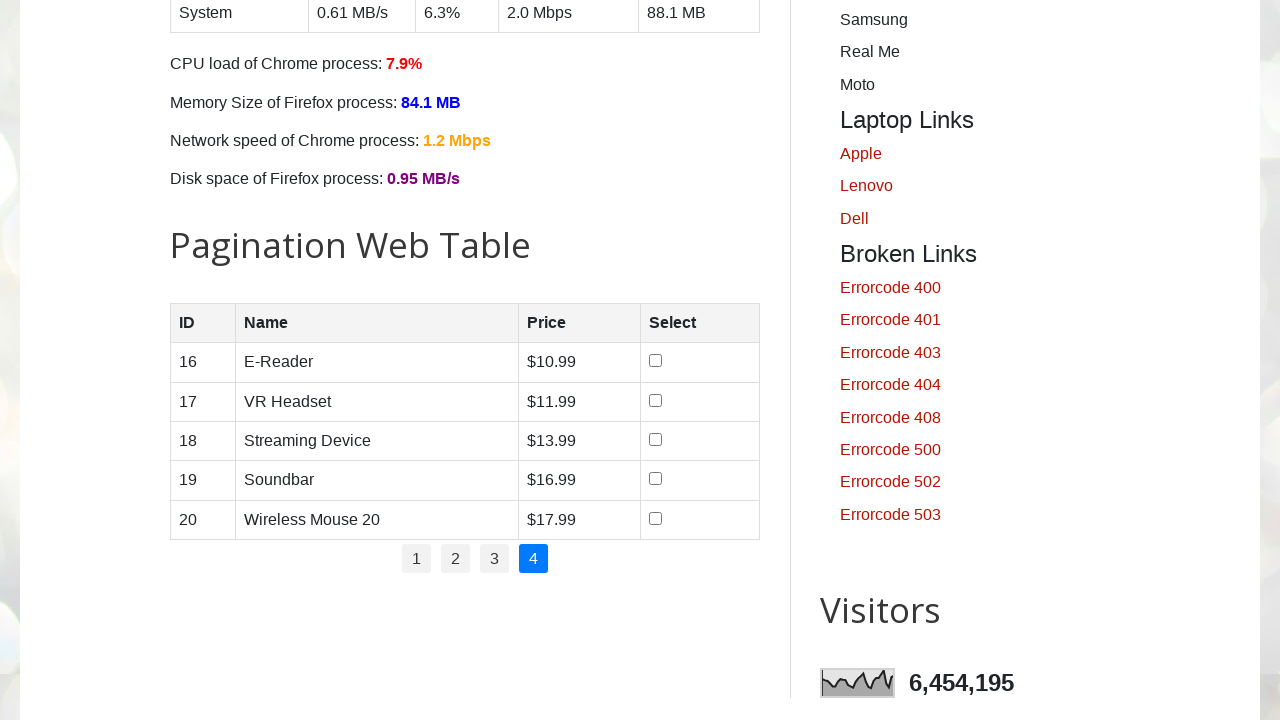

Retrieved all product rows from page 4
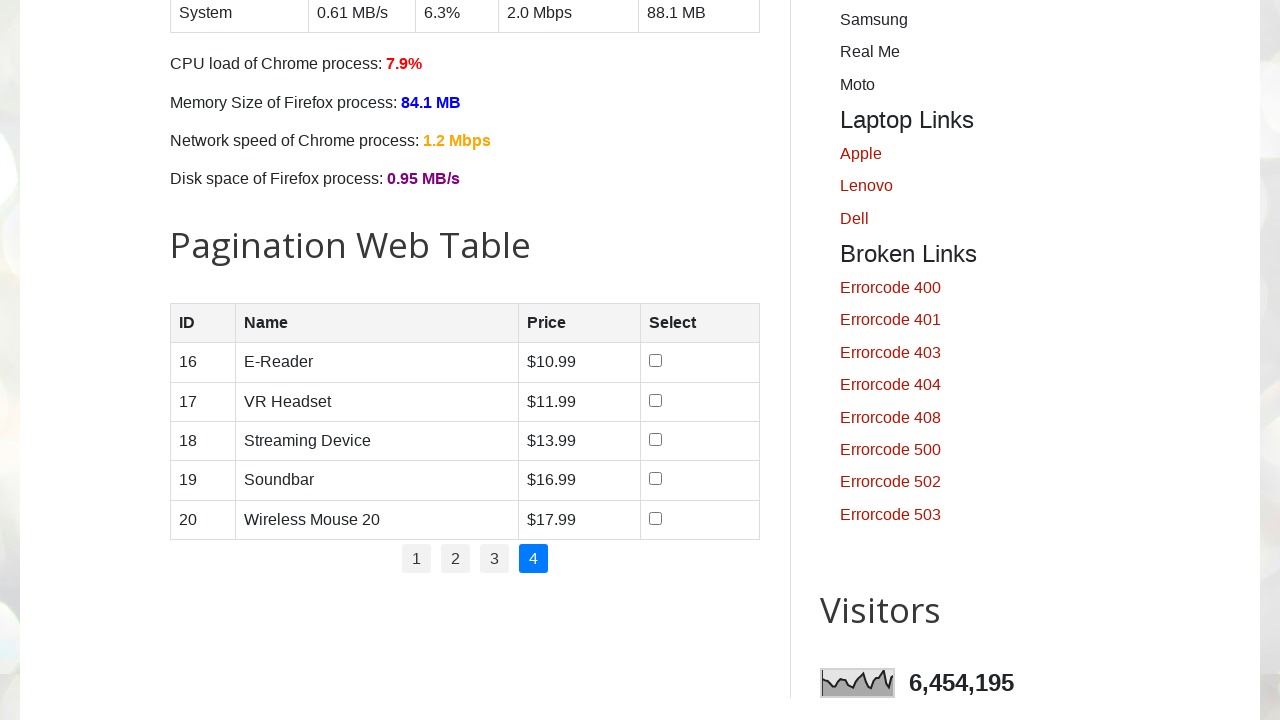

Clicked checkbox for row 1 on page 4 at (656, 361) on //table[@id='productTable']//tbody//tr[1]//td[4]//input
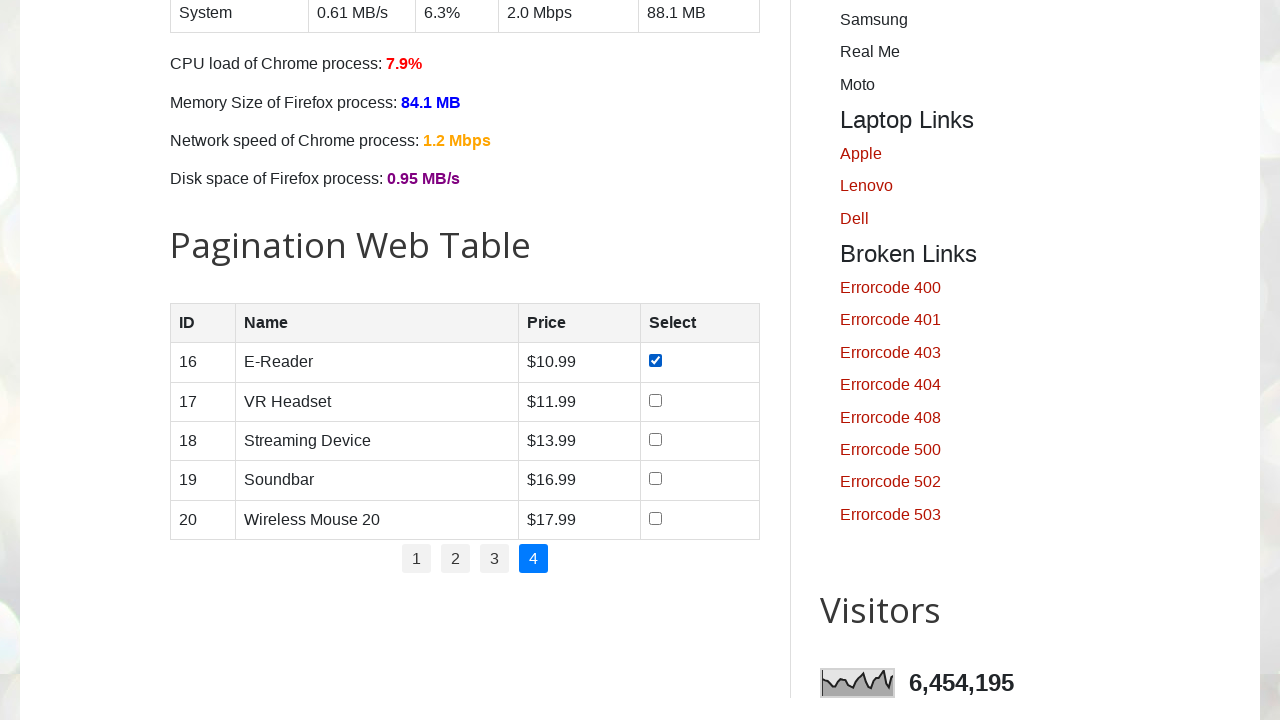

Verified product name cell is visible for row 1
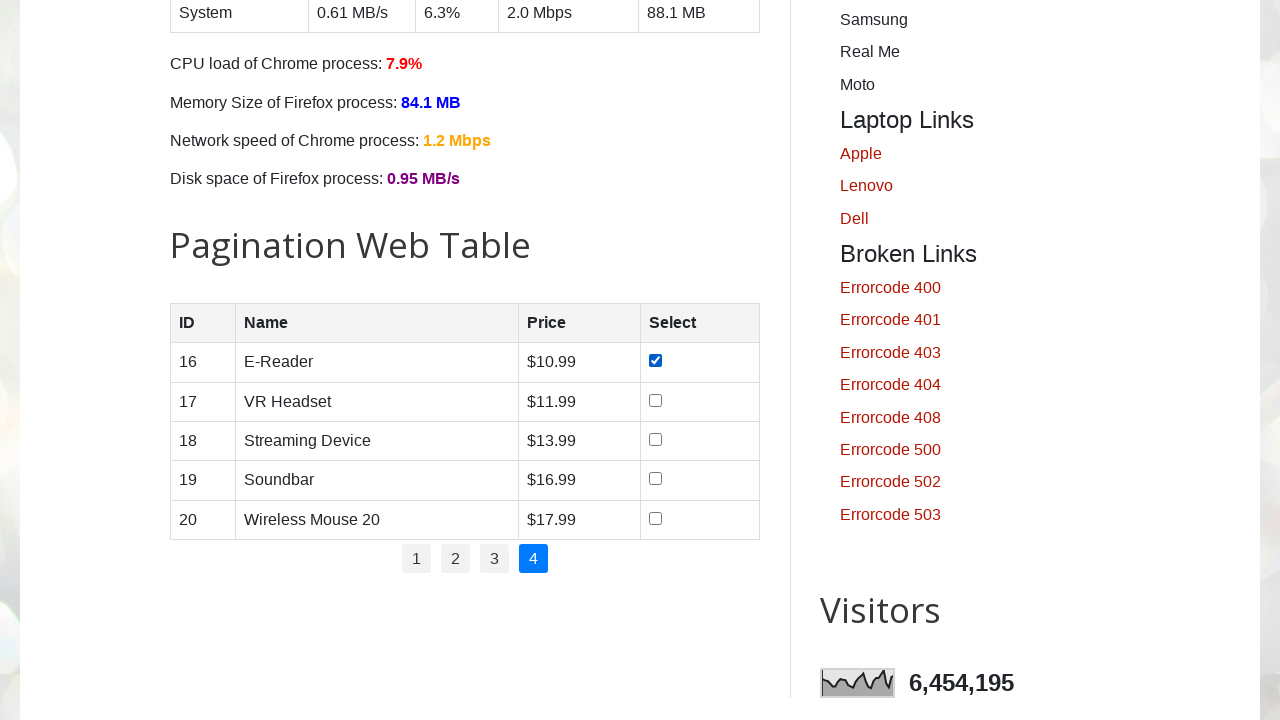

Verified product price cell is visible for row 1
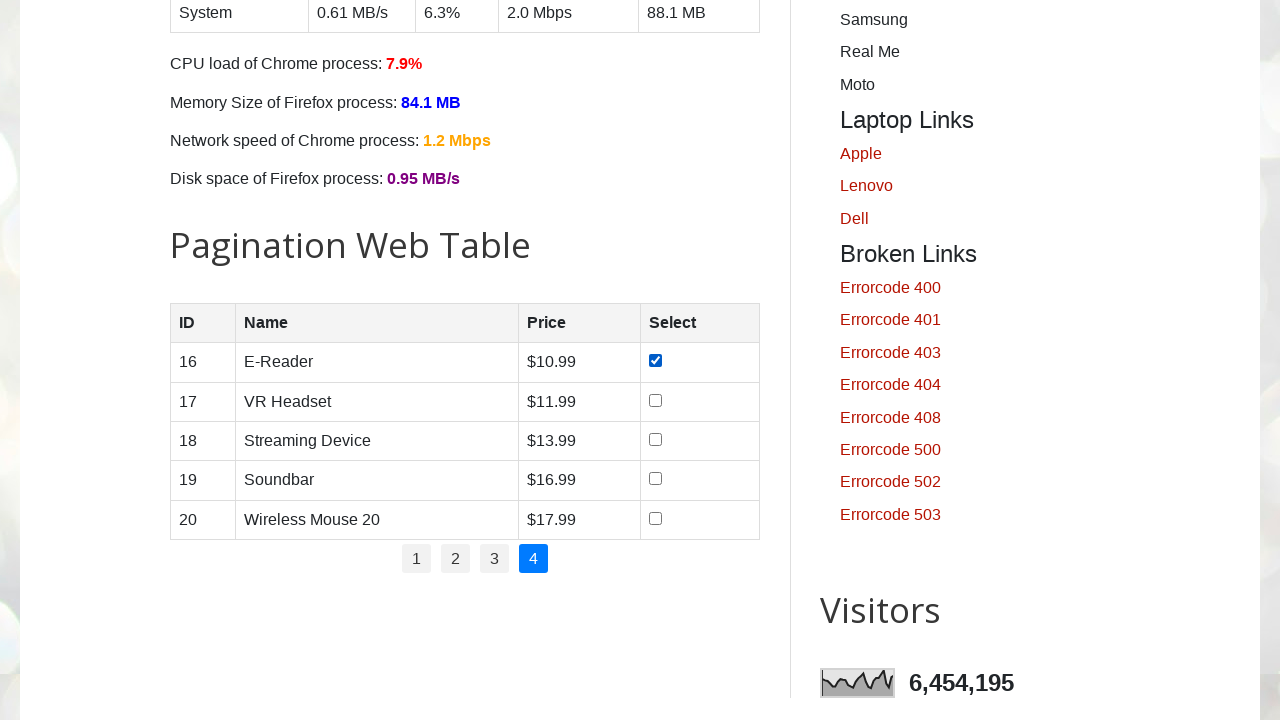

Verified product category cell is visible for row 1
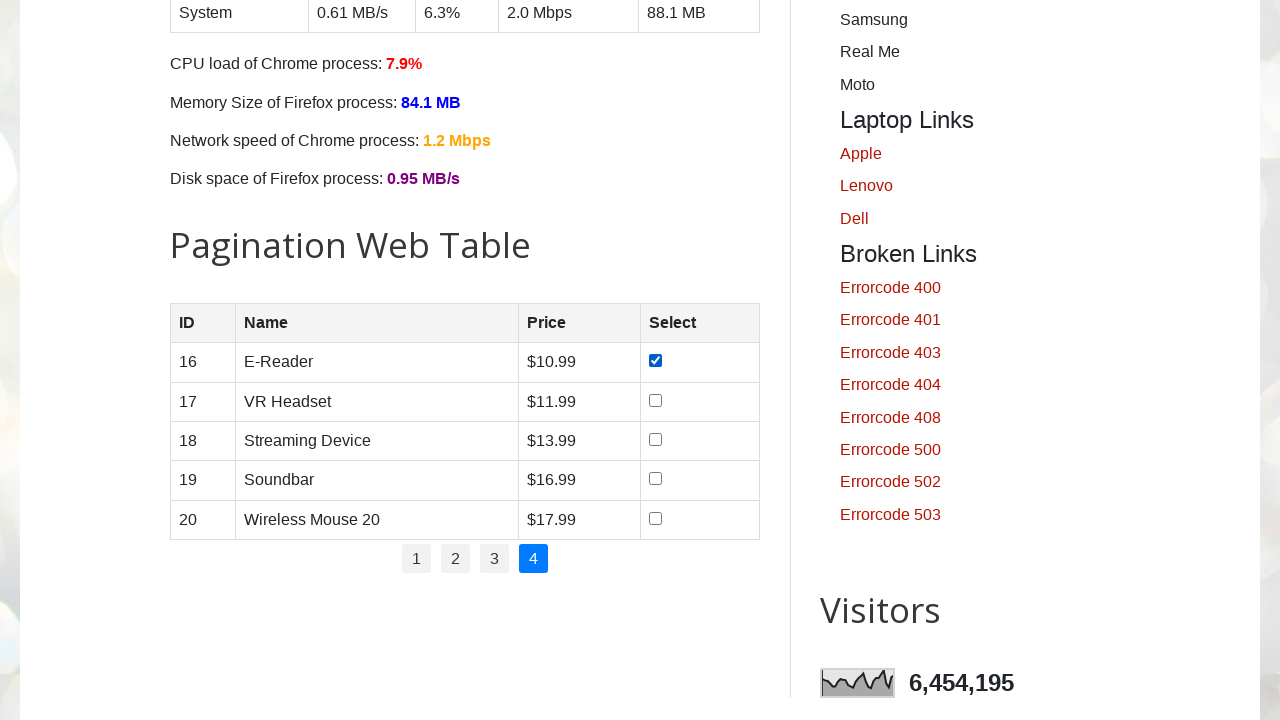

Clicked checkbox for row 2 on page 4 at (656, 400) on //table[@id='productTable']//tbody//tr[2]//td[4]//input
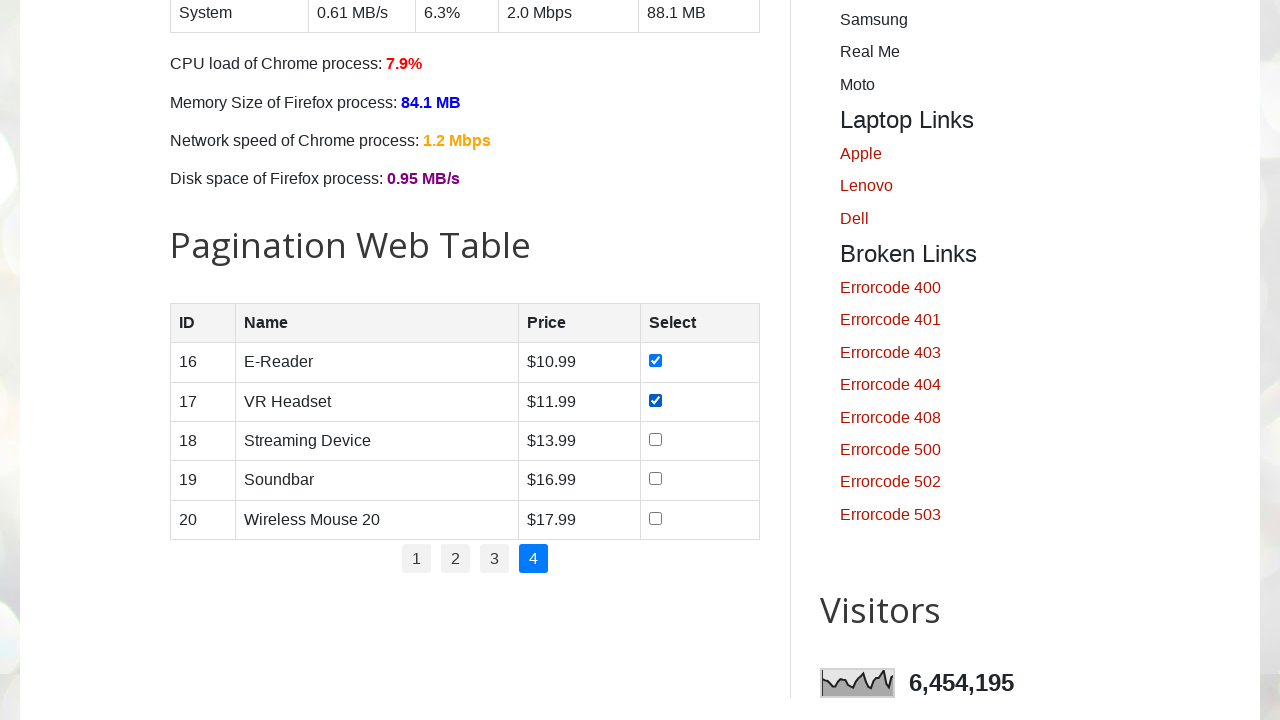

Verified product name cell is visible for row 2
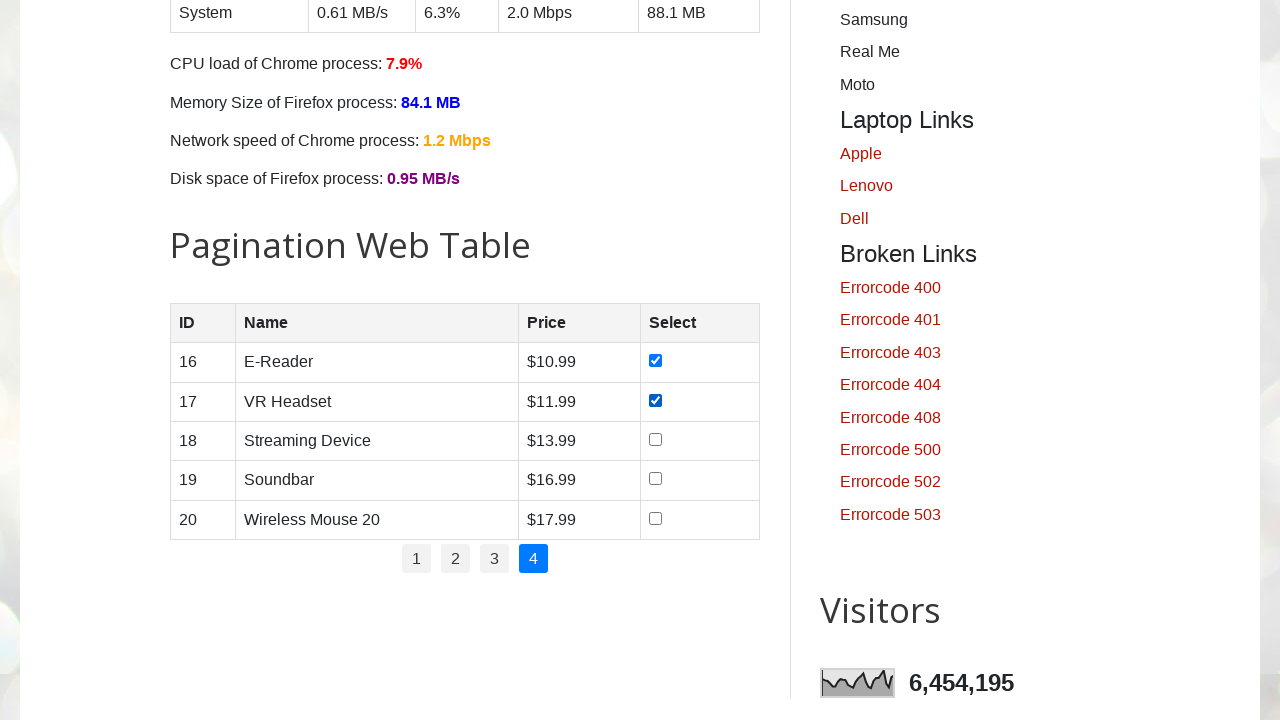

Verified product price cell is visible for row 2
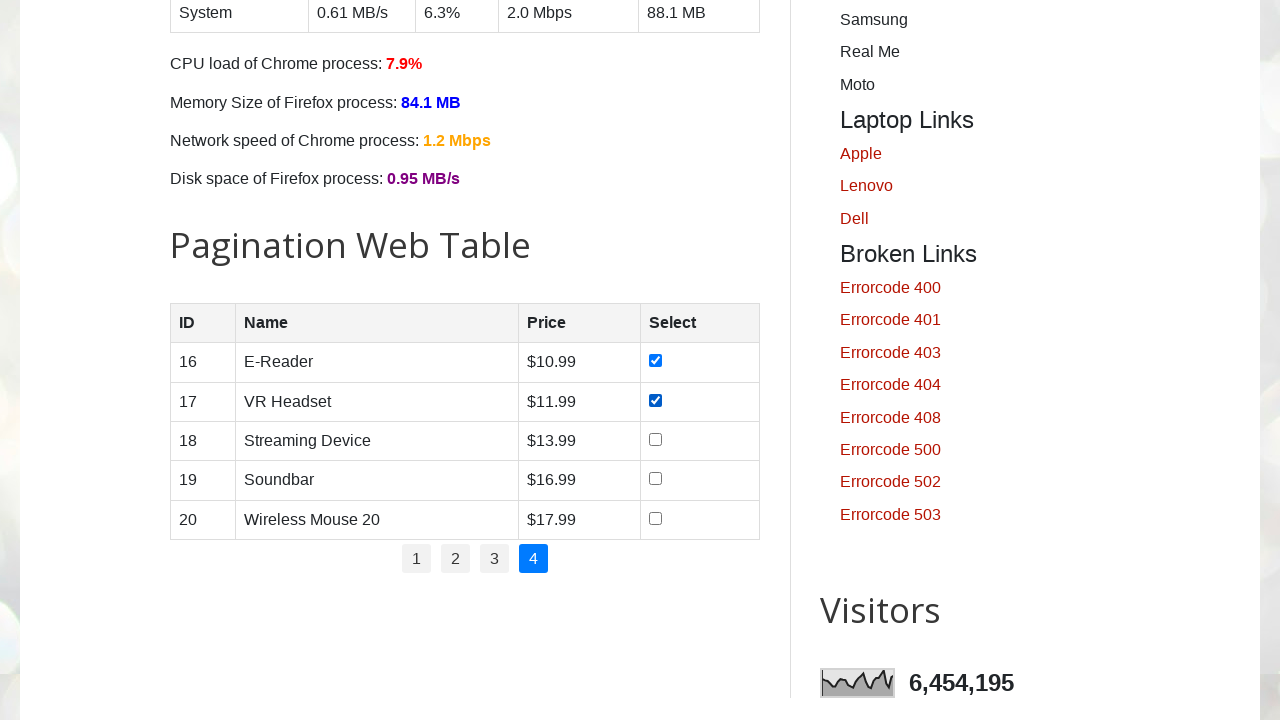

Verified product category cell is visible for row 2
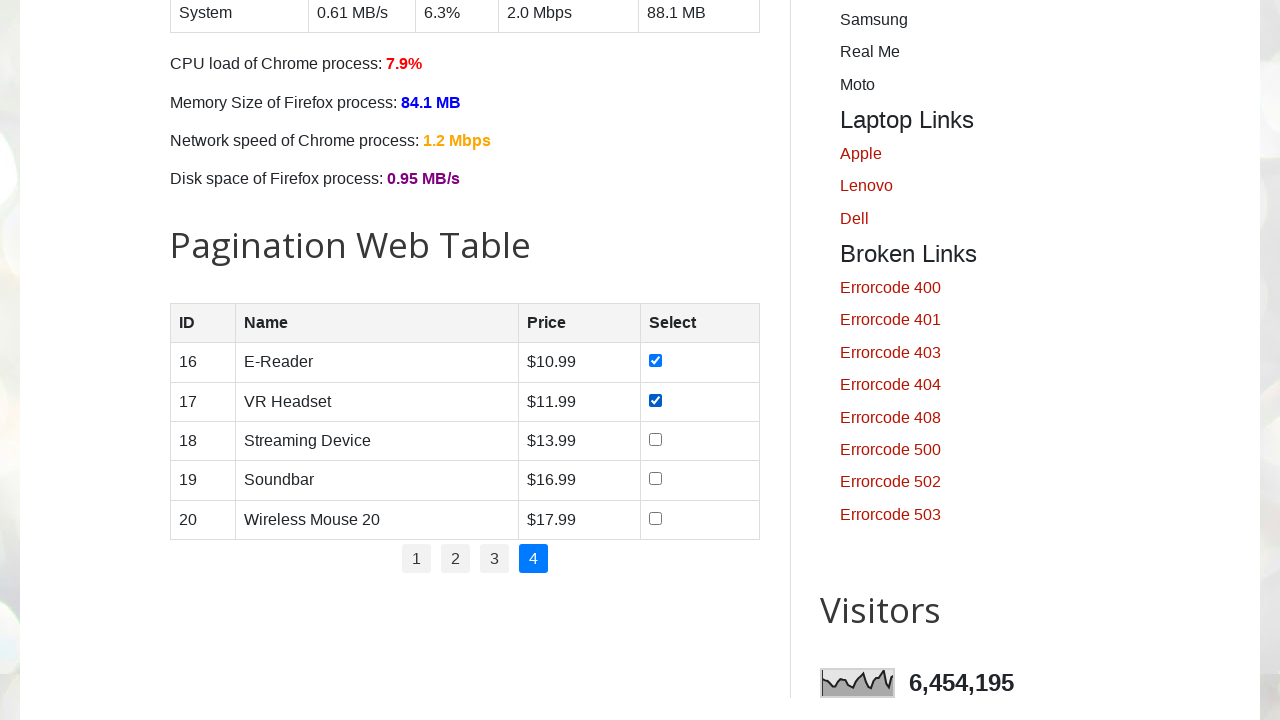

Clicked checkbox for row 3 on page 4 at (656, 439) on //table[@id='productTable']//tbody//tr[3]//td[4]//input
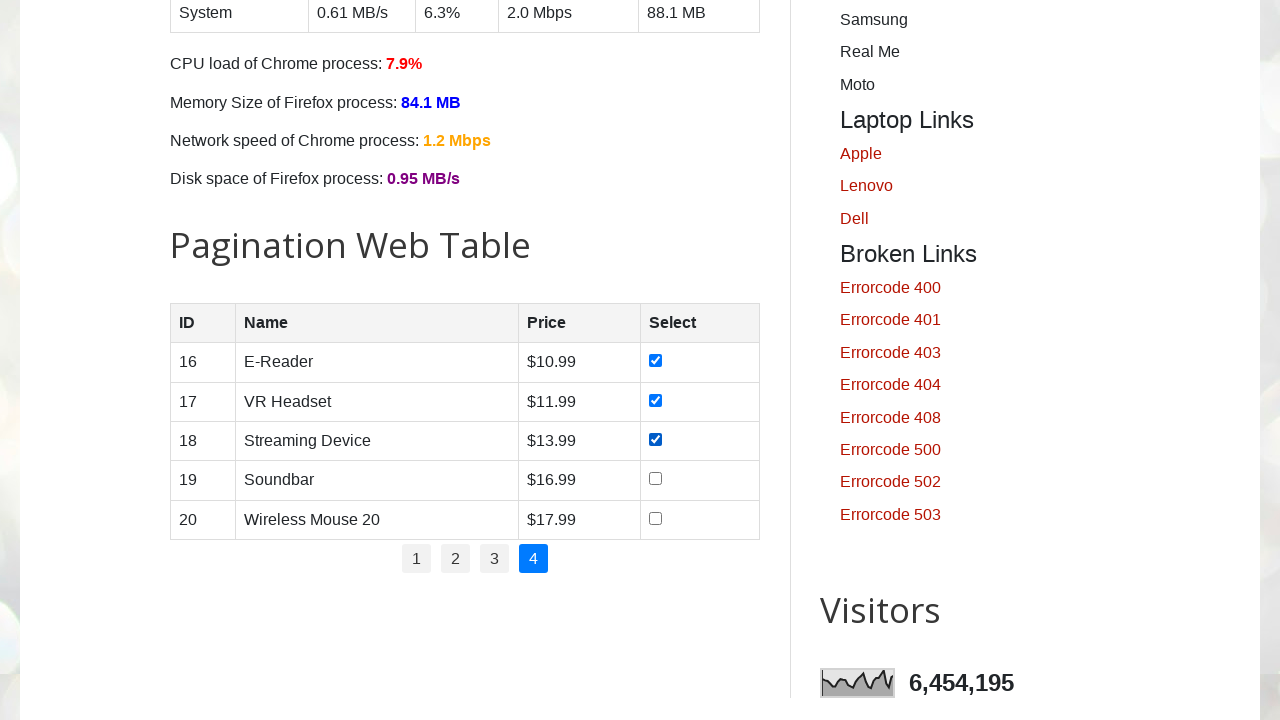

Verified product name cell is visible for row 3
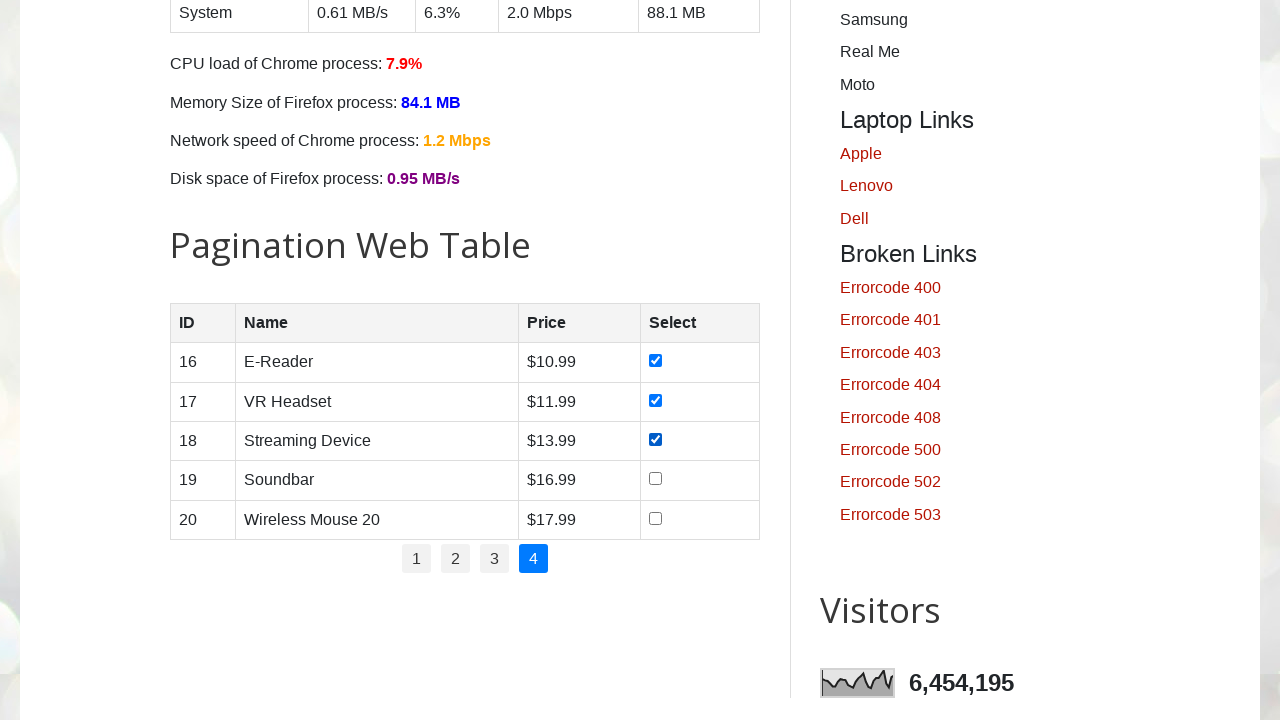

Verified product price cell is visible for row 3
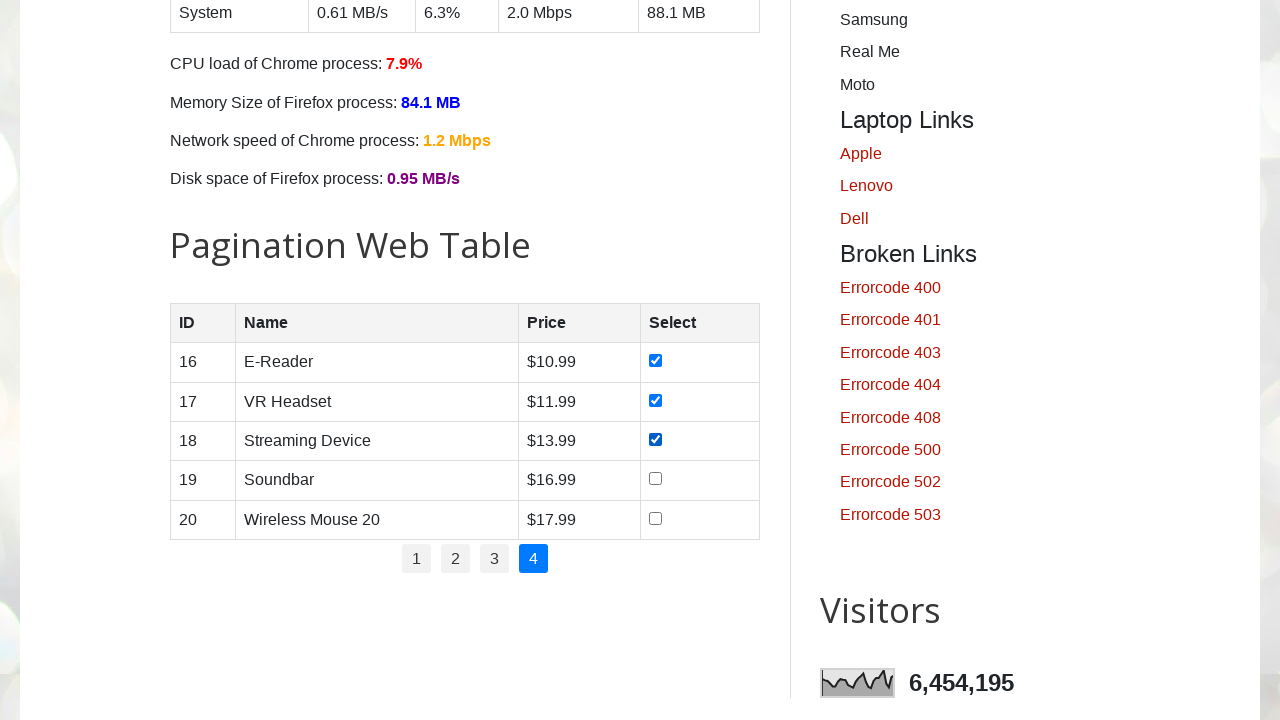

Verified product category cell is visible for row 3
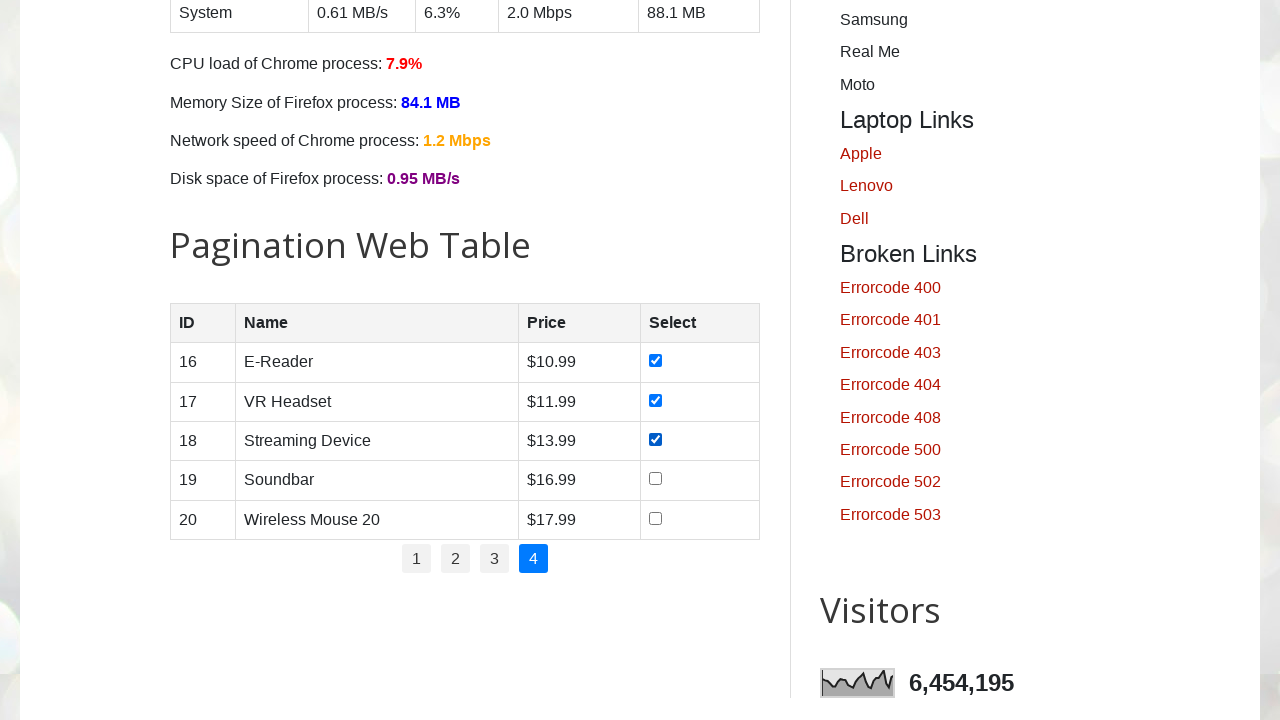

Clicked checkbox for row 4 on page 4 at (656, 479) on //table[@id='productTable']//tbody//tr[4]//td[4]//input
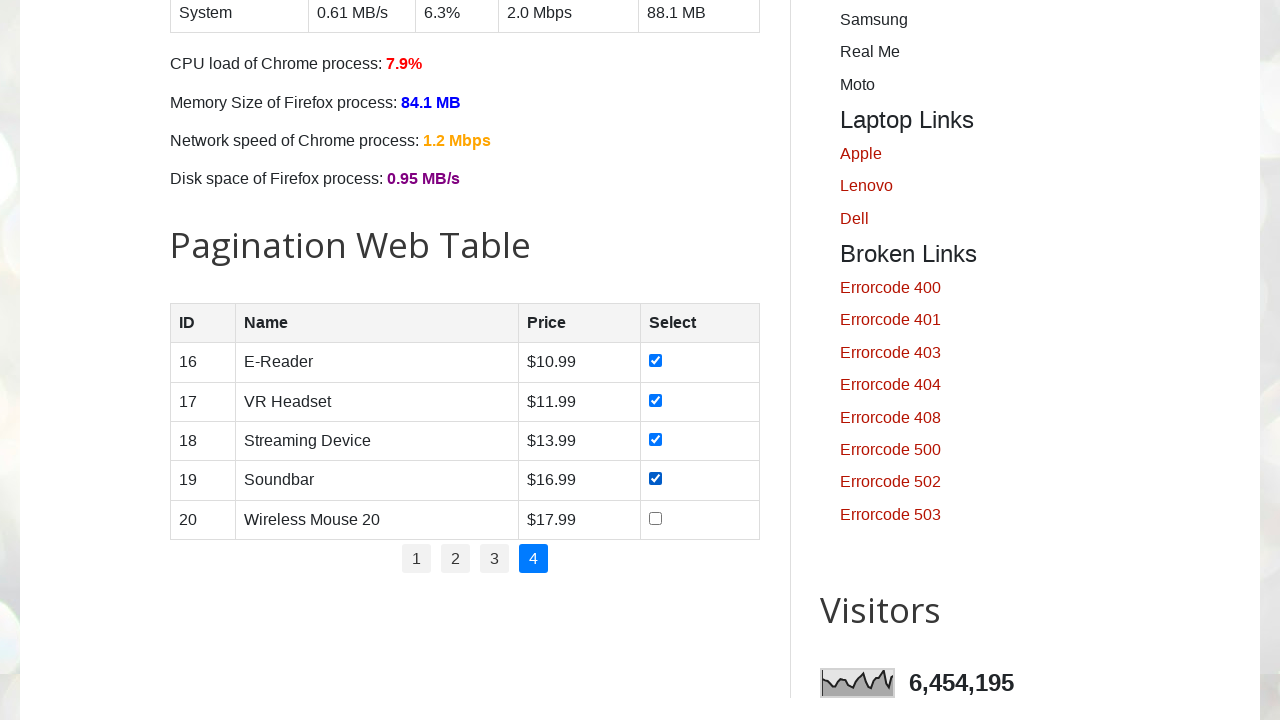

Verified product name cell is visible for row 4
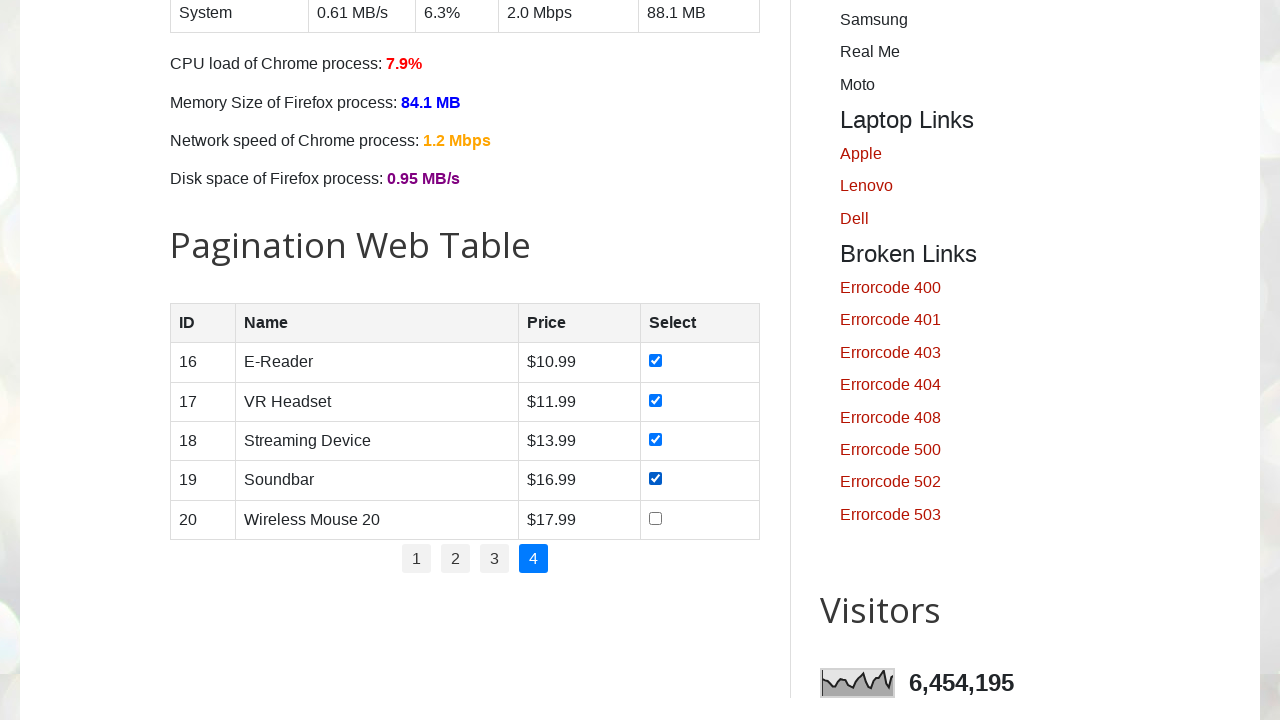

Verified product price cell is visible for row 4
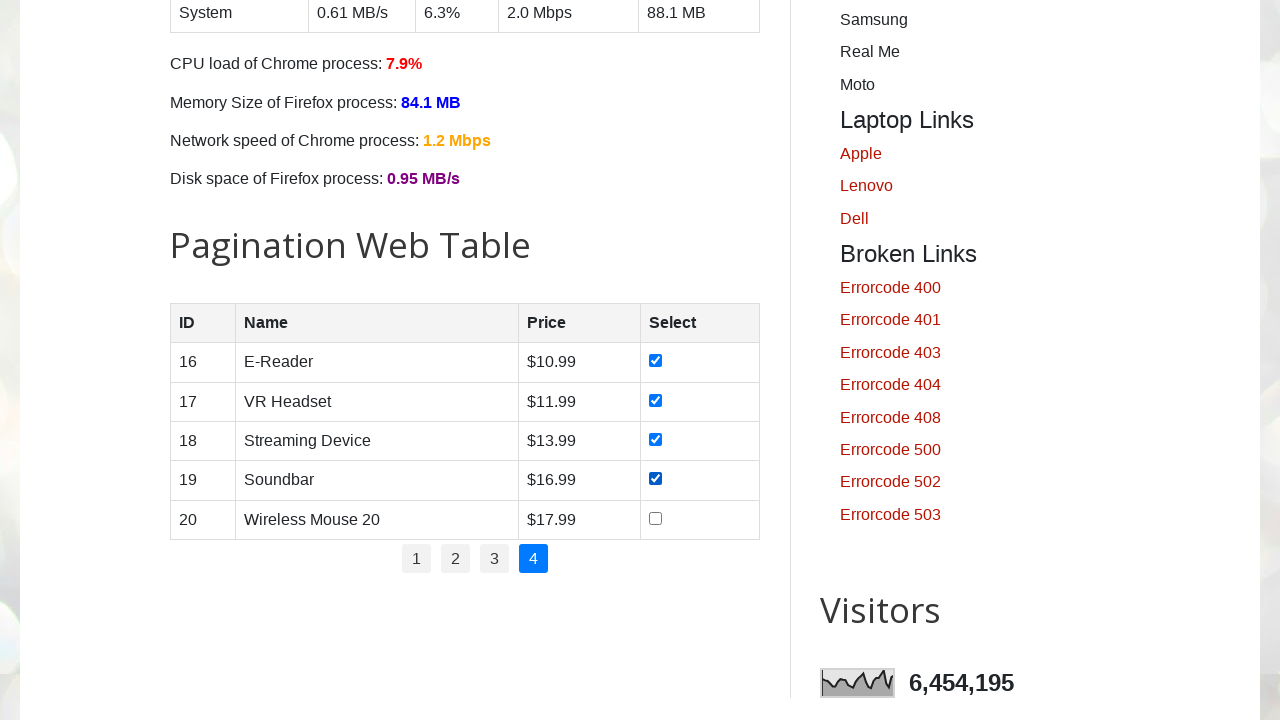

Verified product category cell is visible for row 4
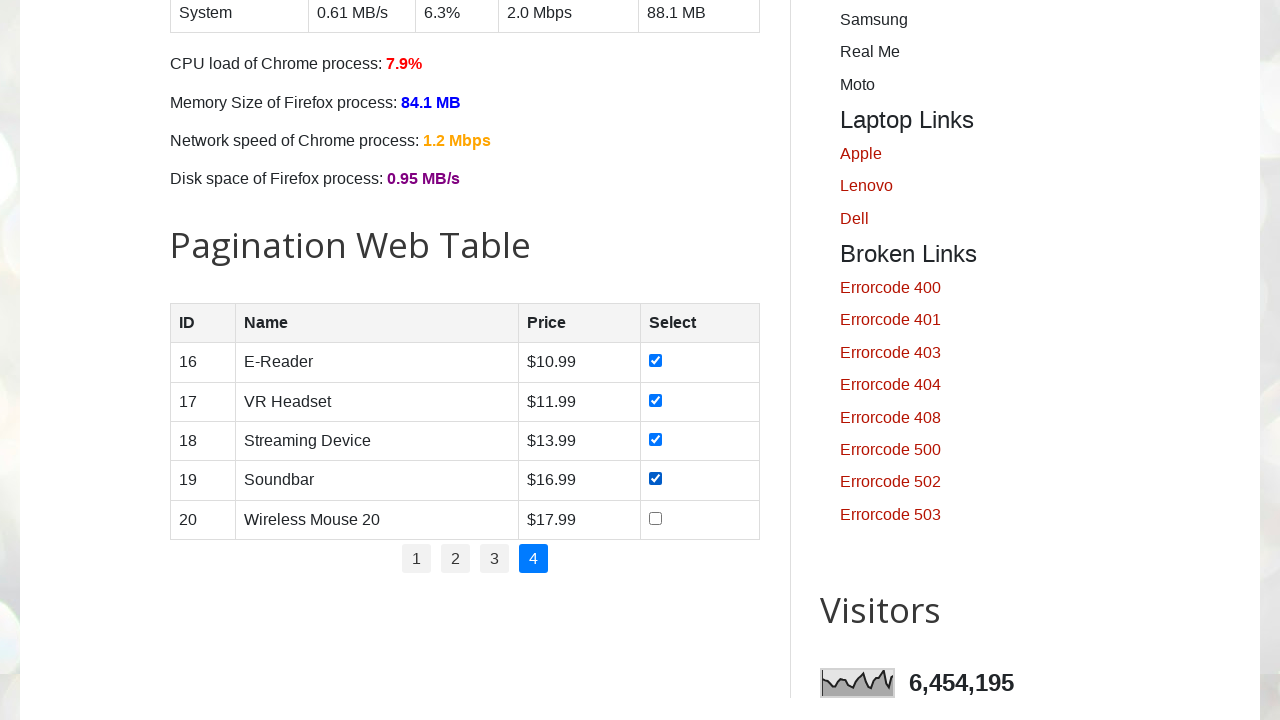

Clicked checkbox for row 5 on page 4 at (656, 518) on //table[@id='productTable']//tbody//tr[5]//td[4]//input
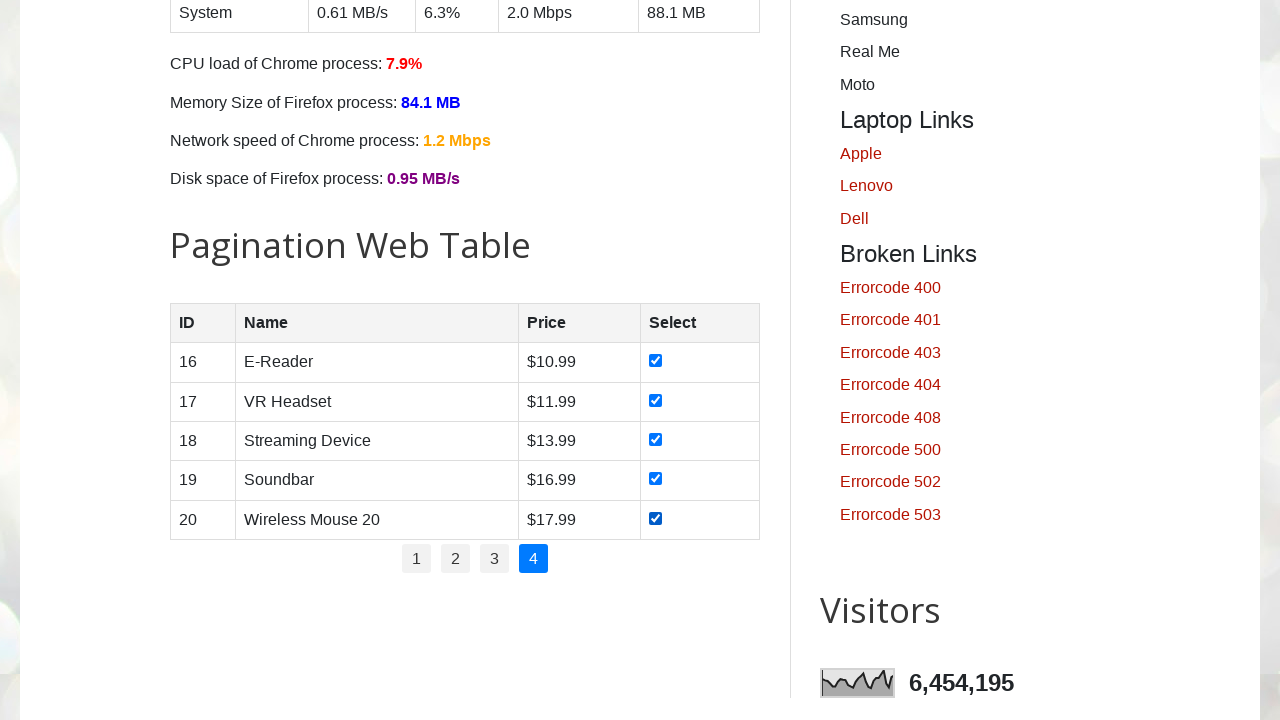

Verified product name cell is visible for row 5
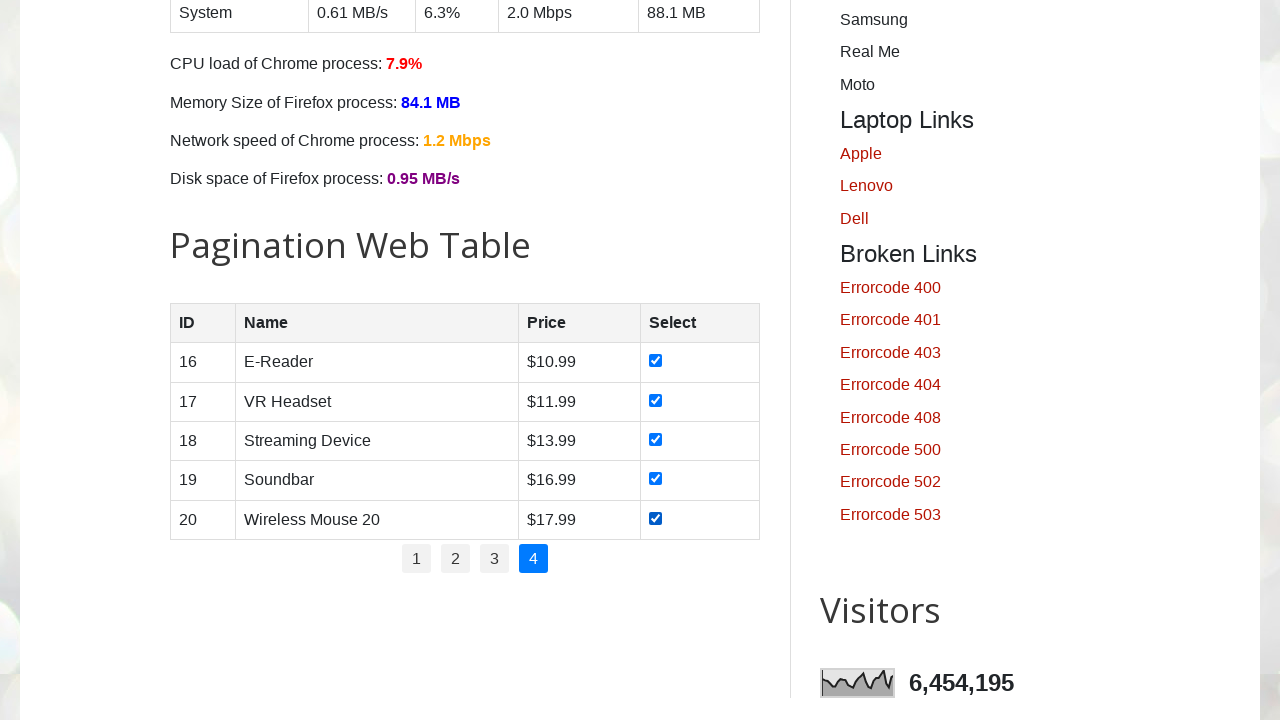

Verified product price cell is visible for row 5
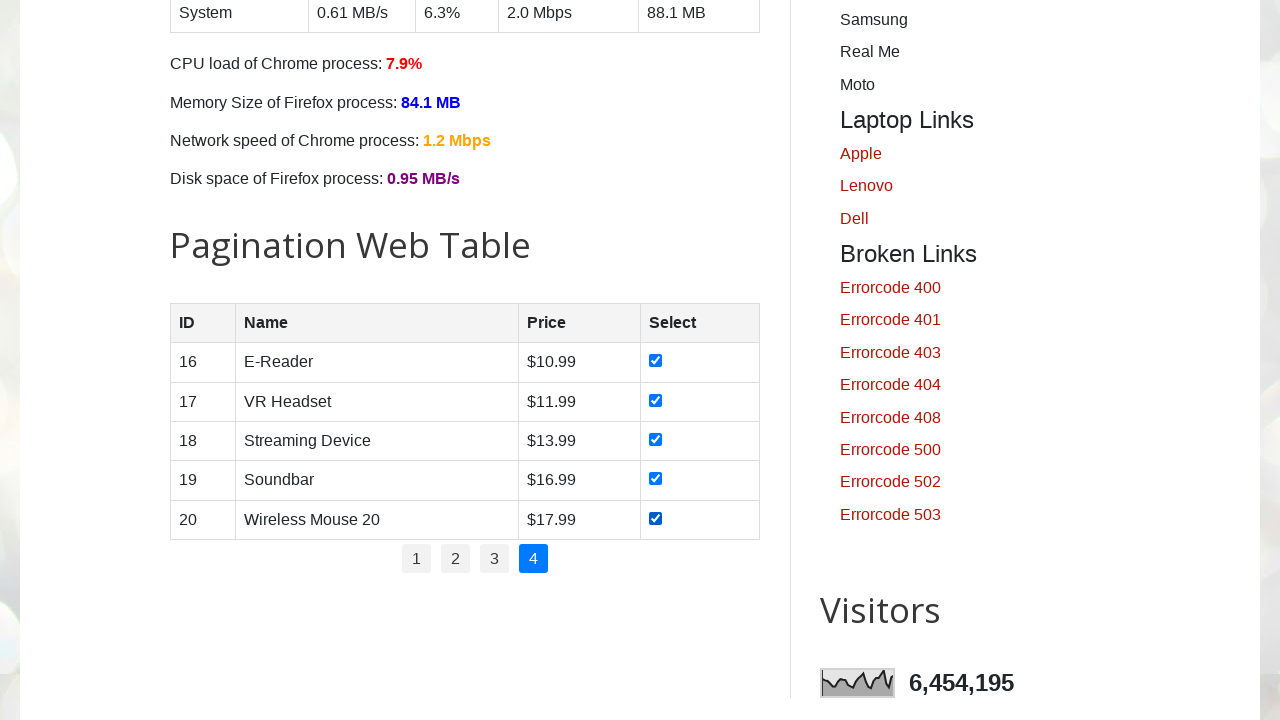

Verified product category cell is visible for row 5
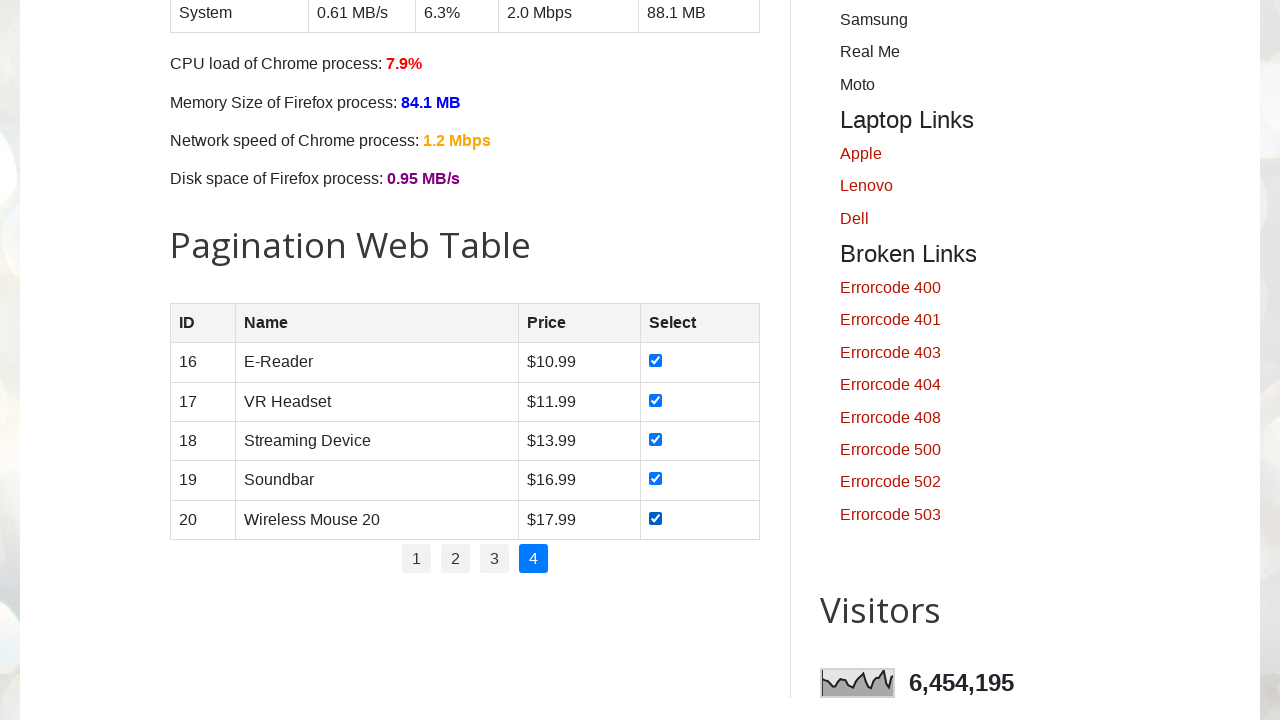

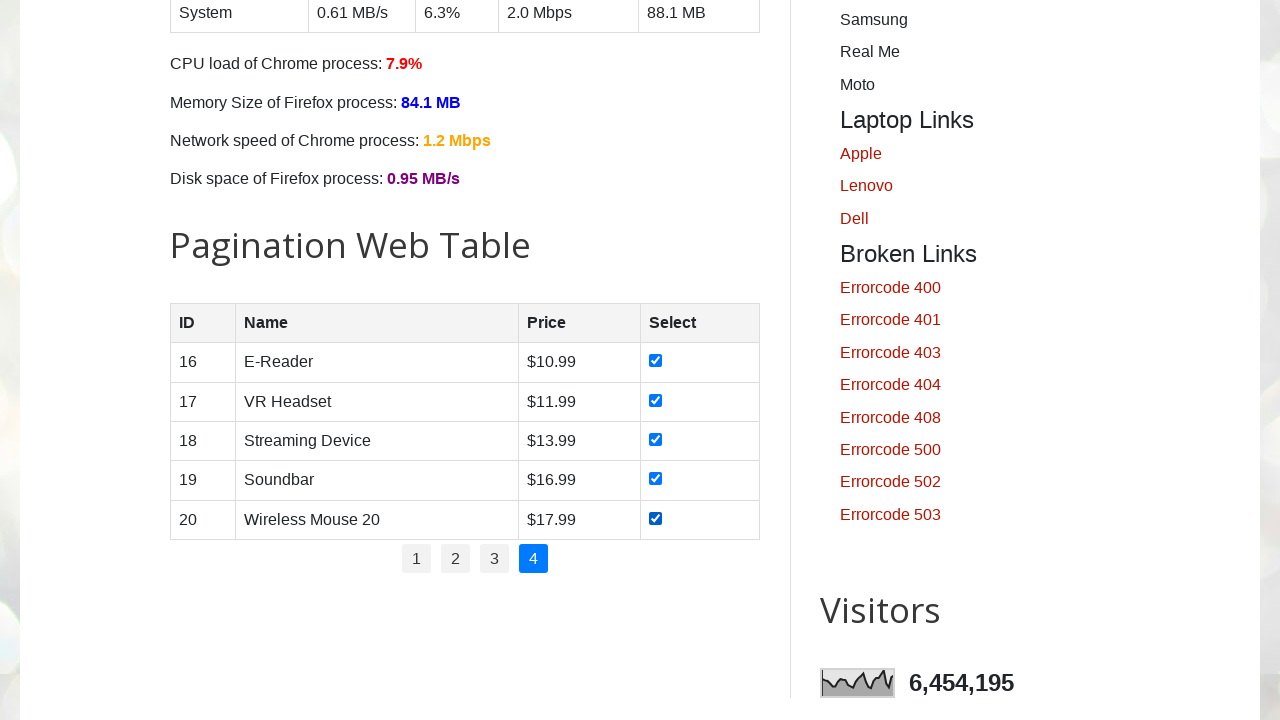